Tests filling out a large form by entering the same text into all input fields and then clicking the submit button.

Starting URL: http://suninjuly.github.io/huge_form.html

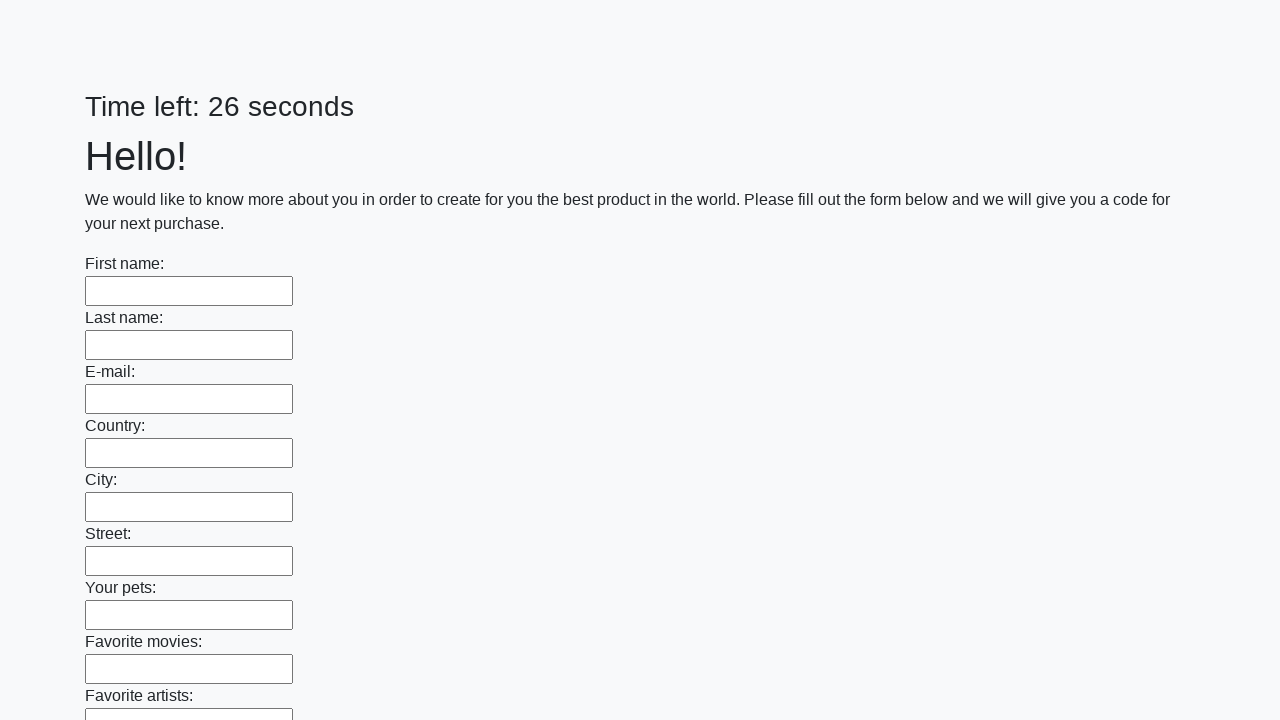

Navigated to huge form test page
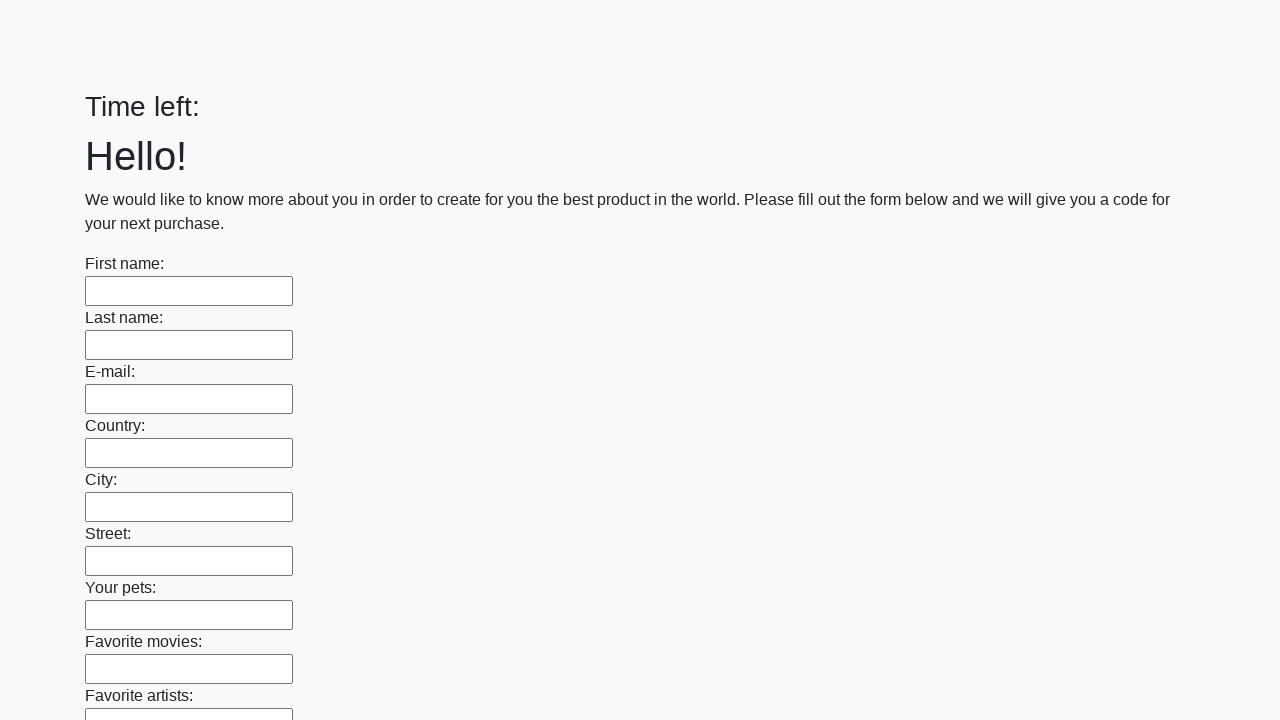

Filled input field with 'Мой ответ' on input >> nth=0
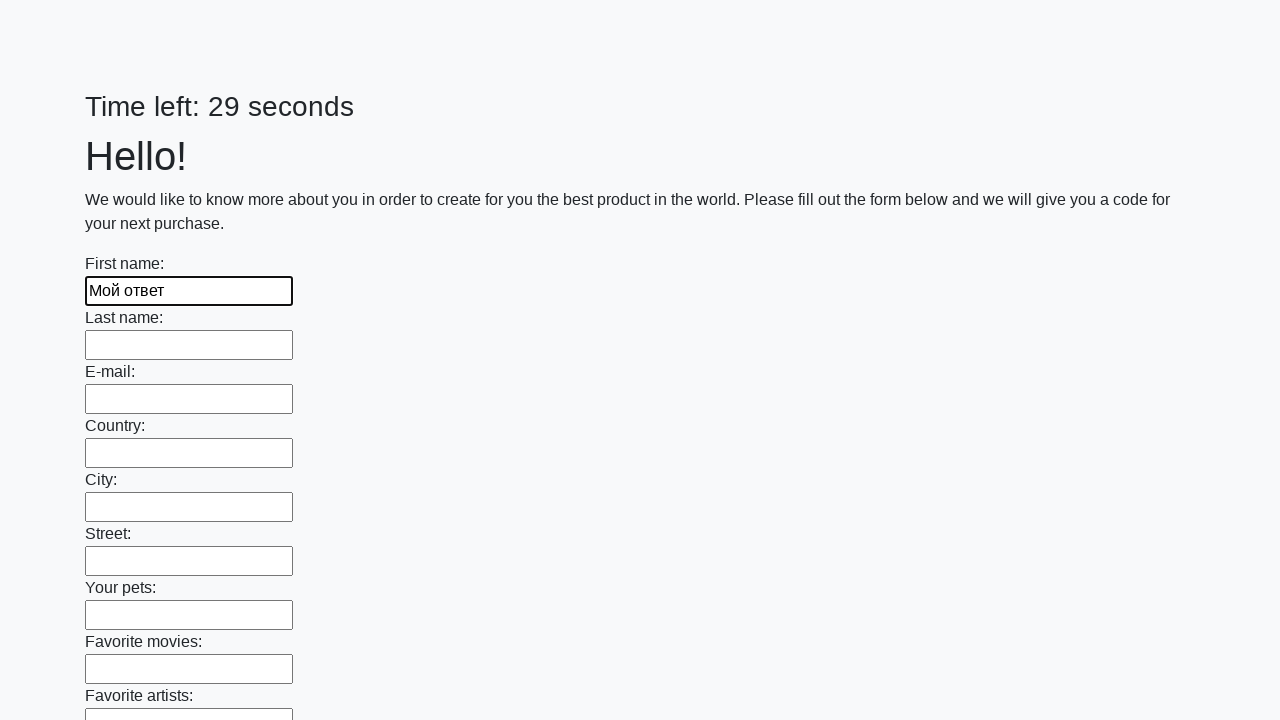

Filled input field with 'Мой ответ' on input >> nth=1
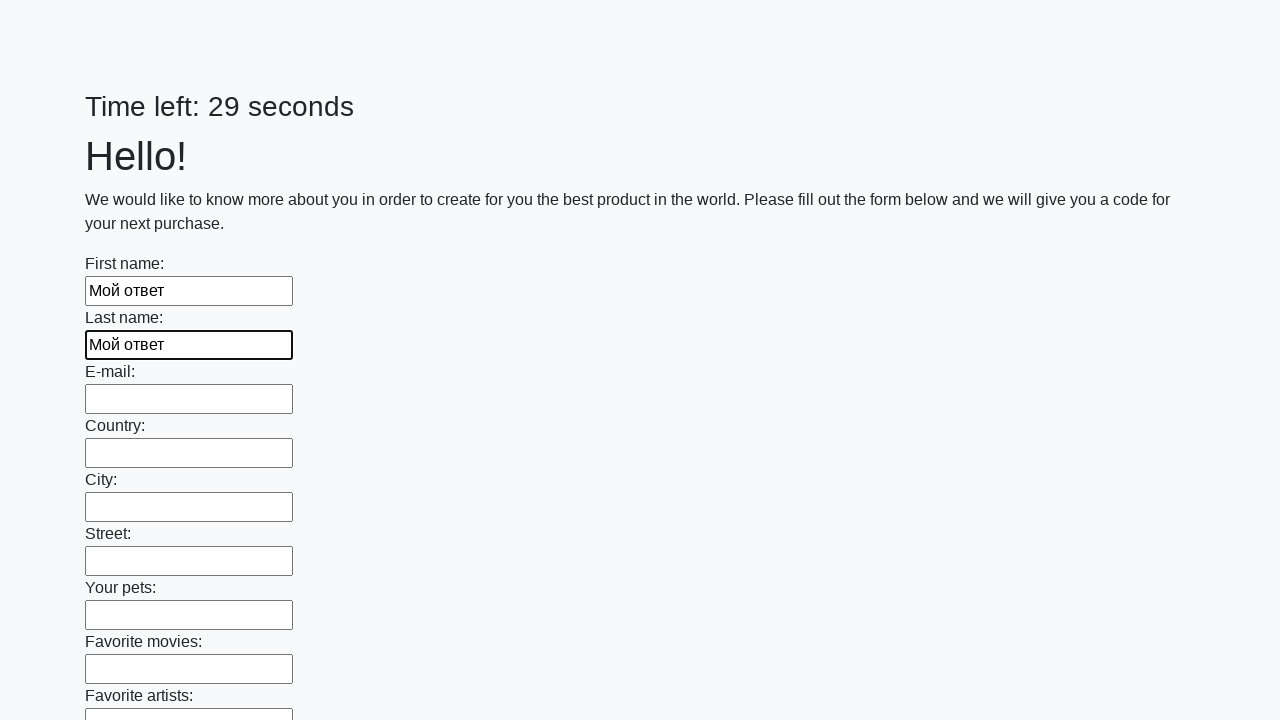

Filled input field with 'Мой ответ' on input >> nth=2
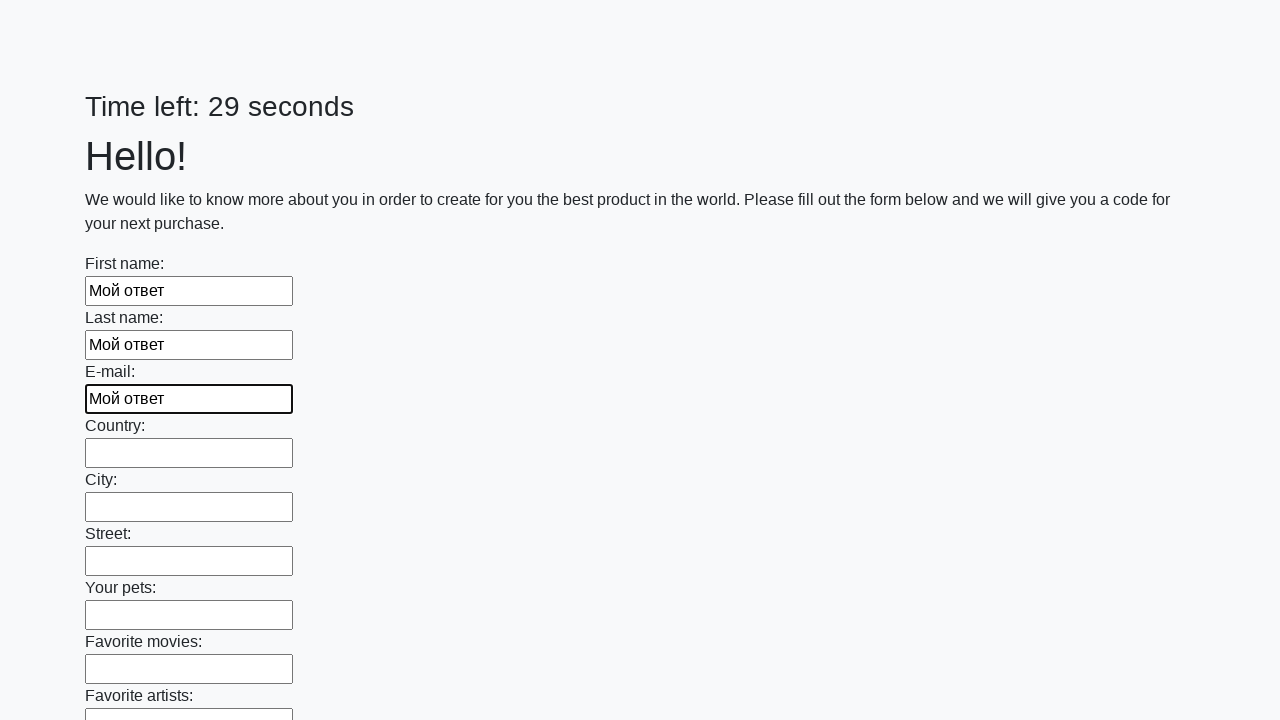

Filled input field with 'Мой ответ' on input >> nth=3
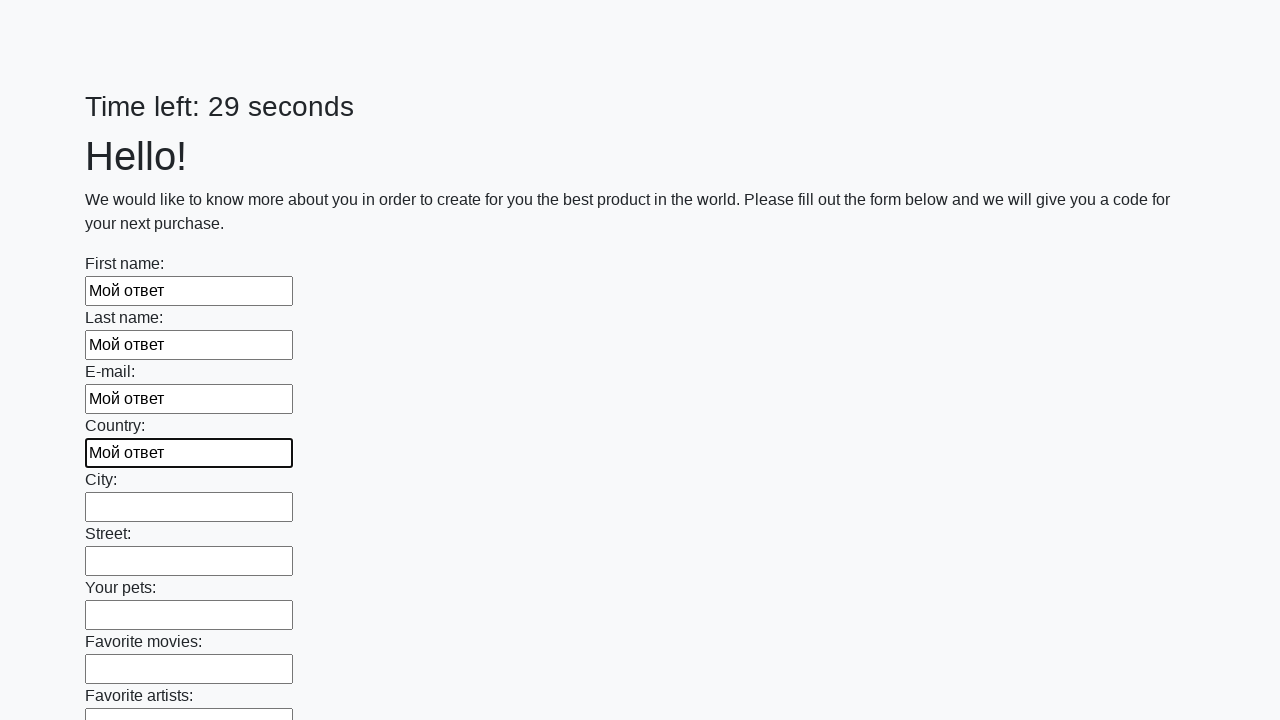

Filled input field with 'Мой ответ' on input >> nth=4
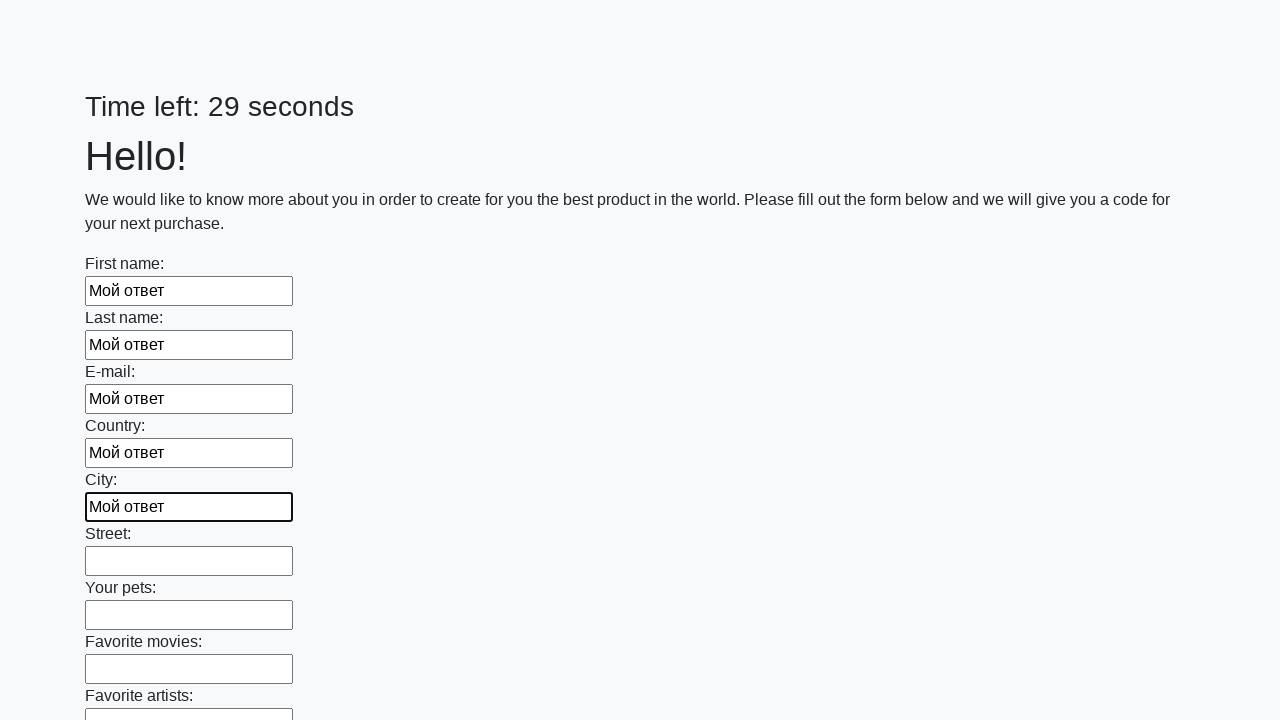

Filled input field with 'Мой ответ' on input >> nth=5
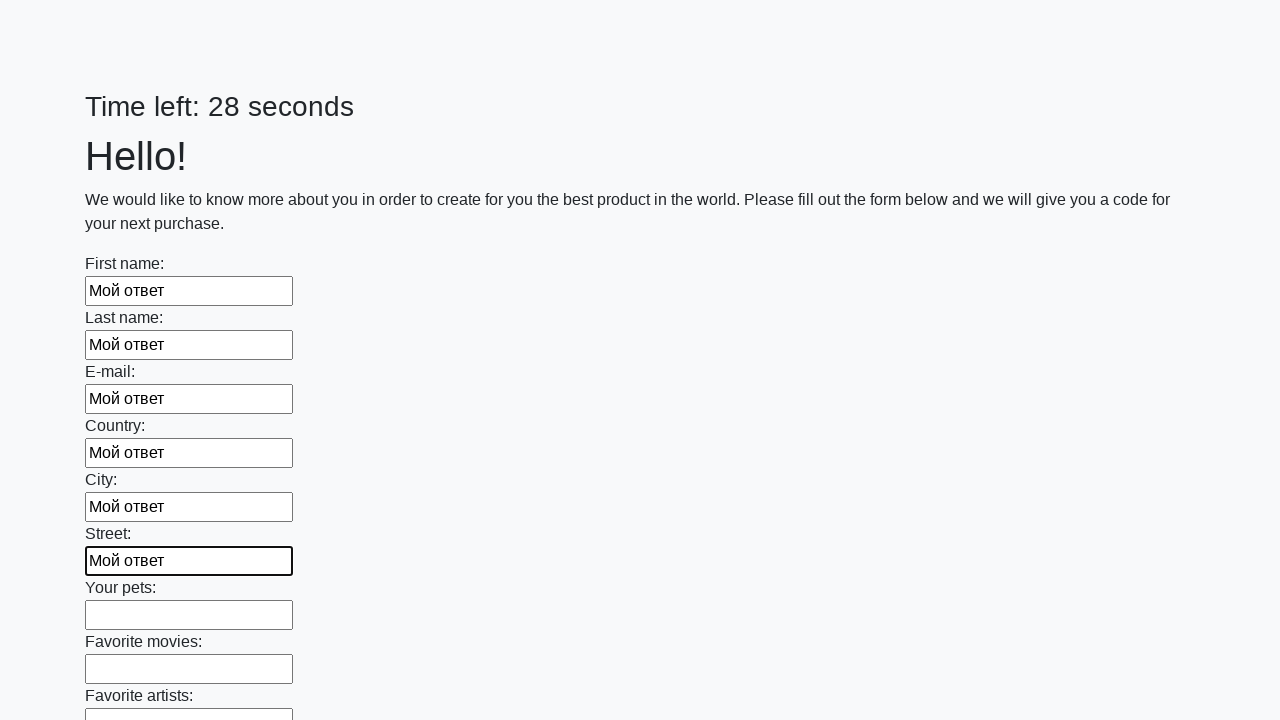

Filled input field with 'Мой ответ' on input >> nth=6
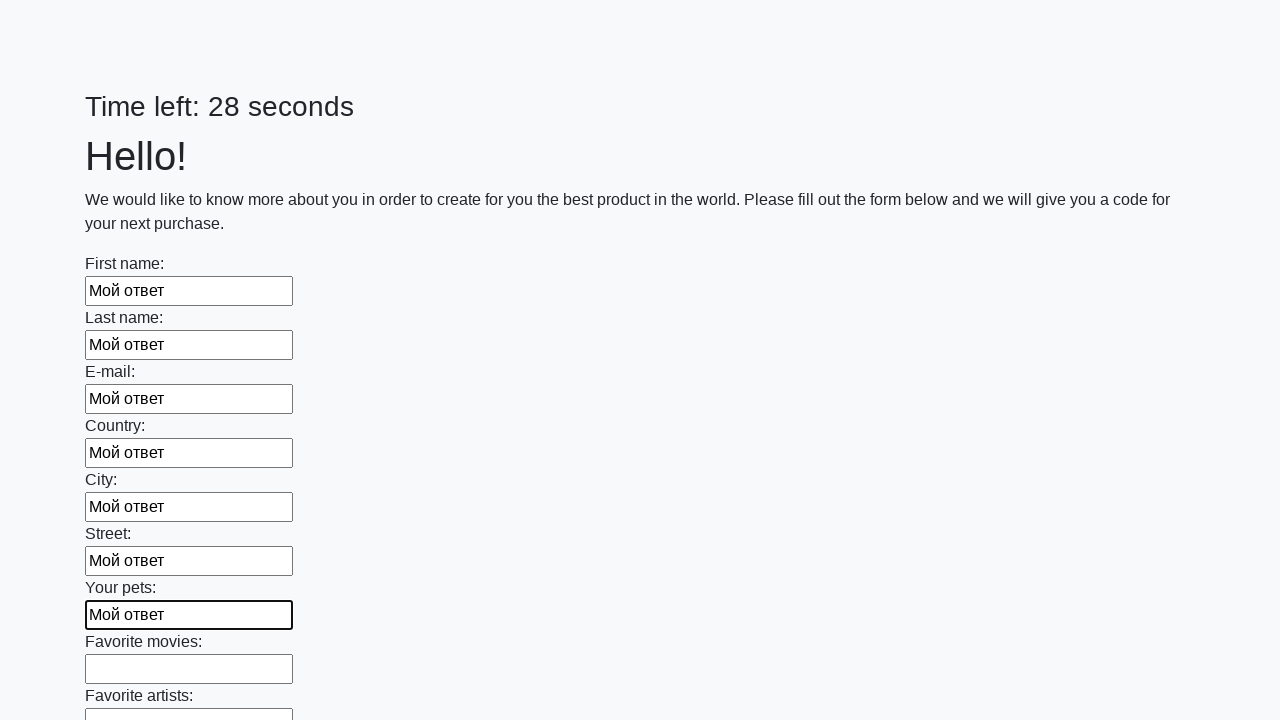

Filled input field with 'Мой ответ' on input >> nth=7
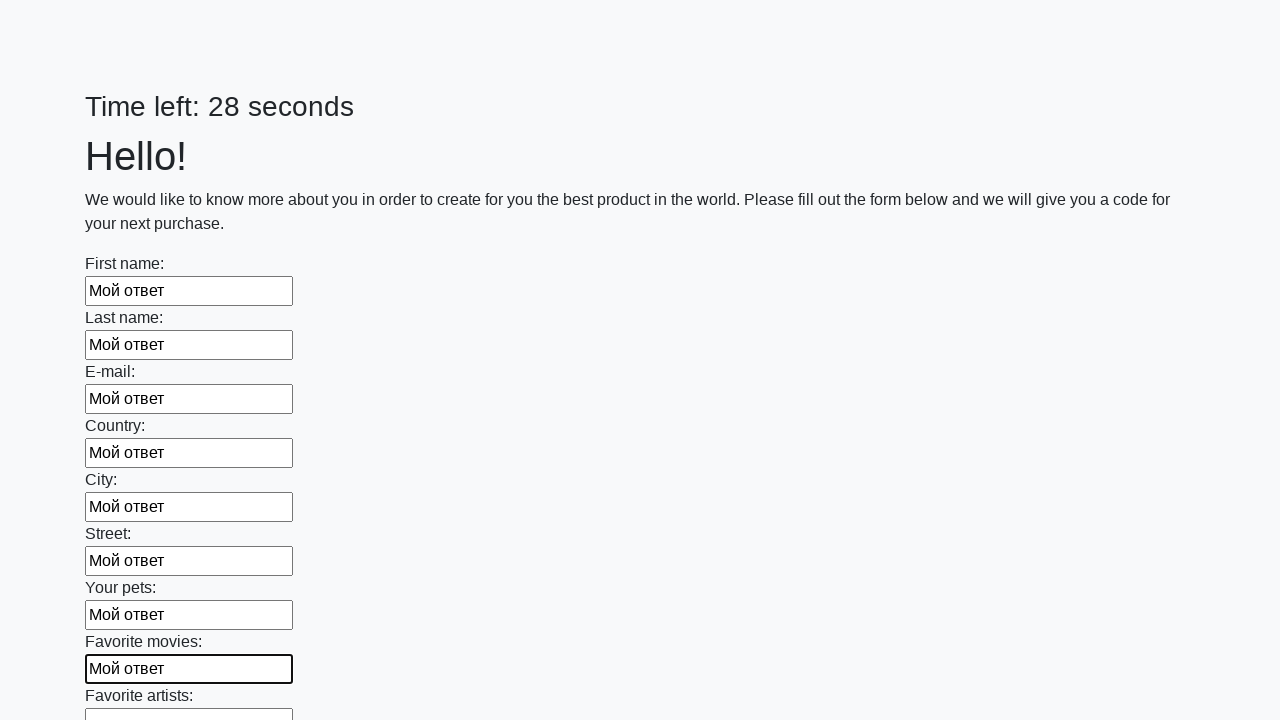

Filled input field with 'Мой ответ' on input >> nth=8
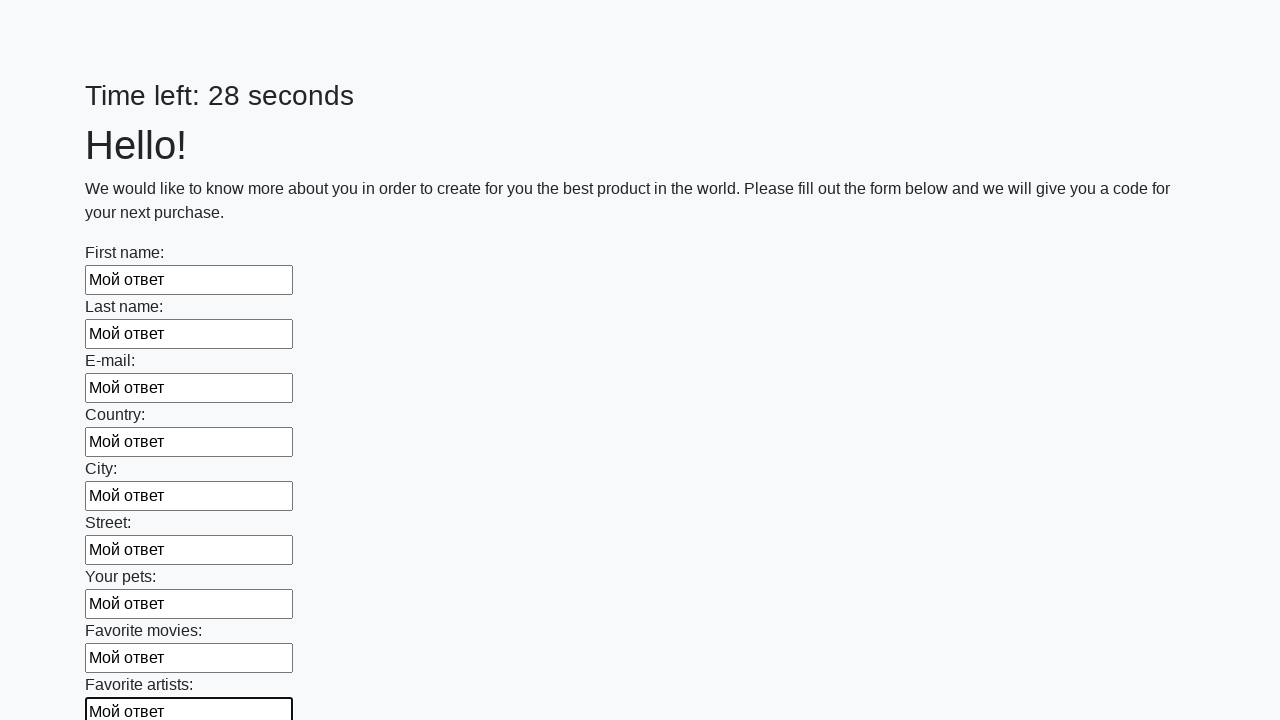

Filled input field with 'Мой ответ' on input >> nth=9
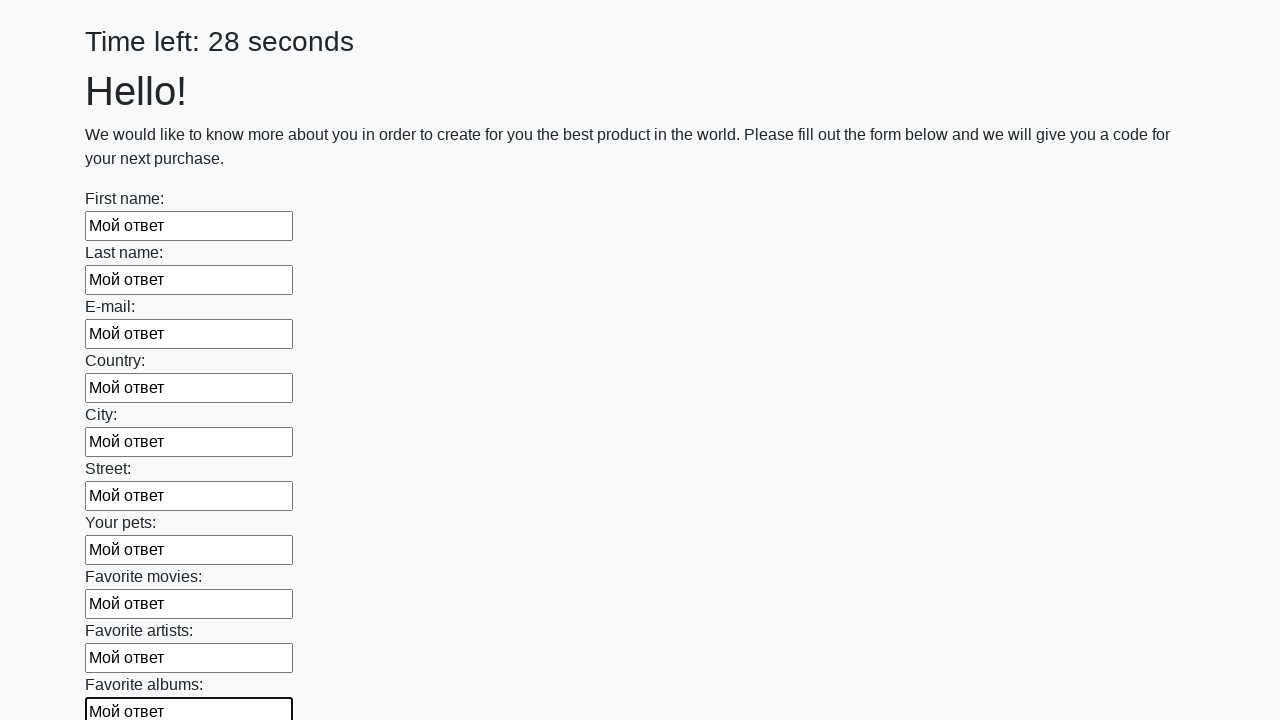

Filled input field with 'Мой ответ' on input >> nth=10
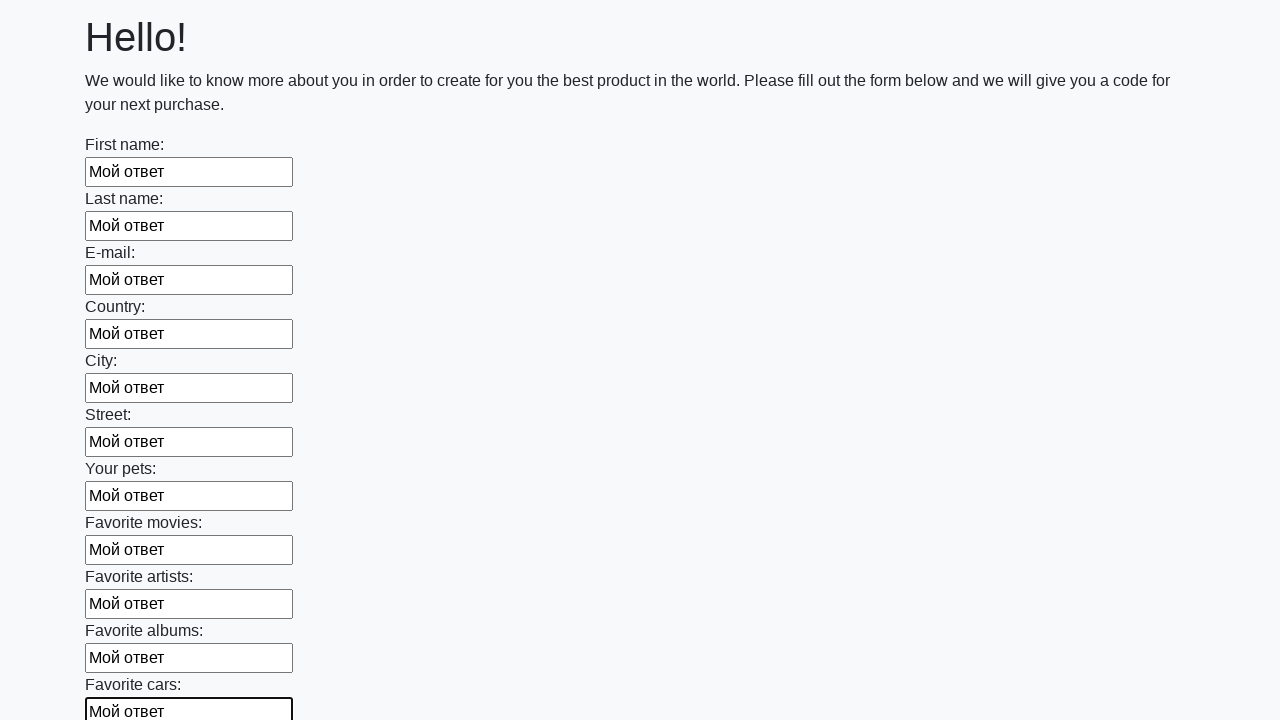

Filled input field with 'Мой ответ' on input >> nth=11
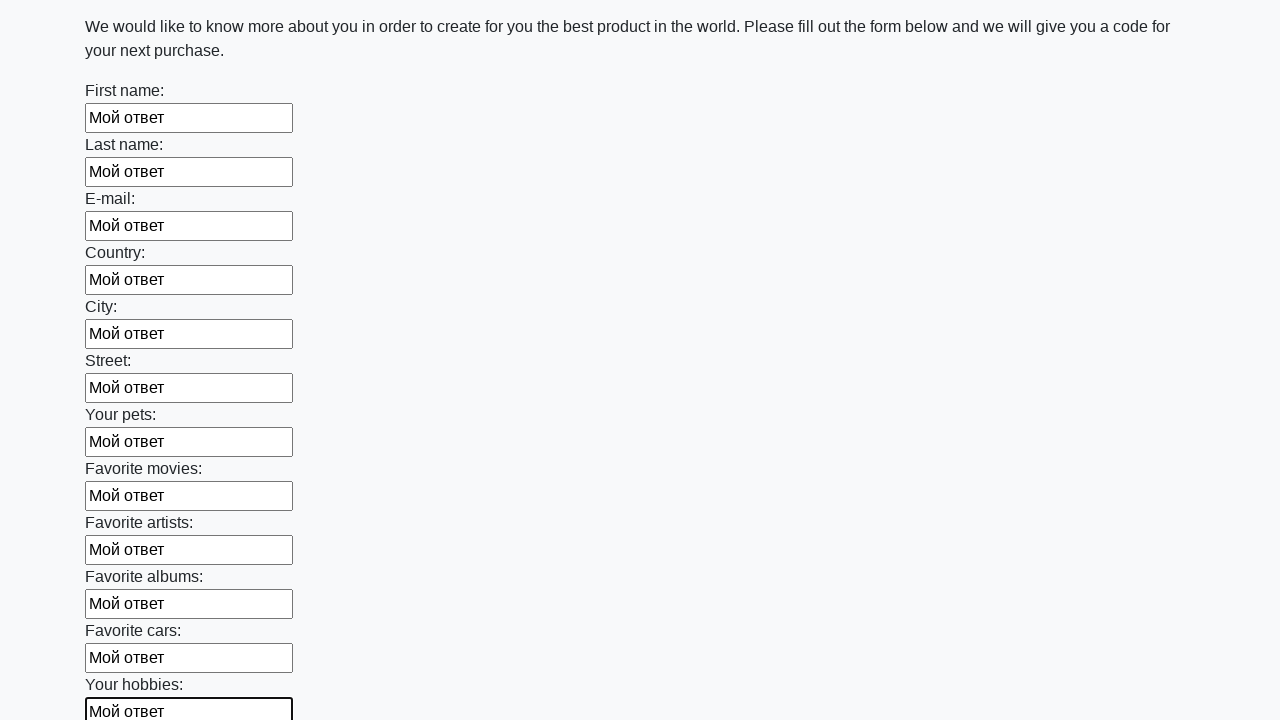

Filled input field with 'Мой ответ' on input >> nth=12
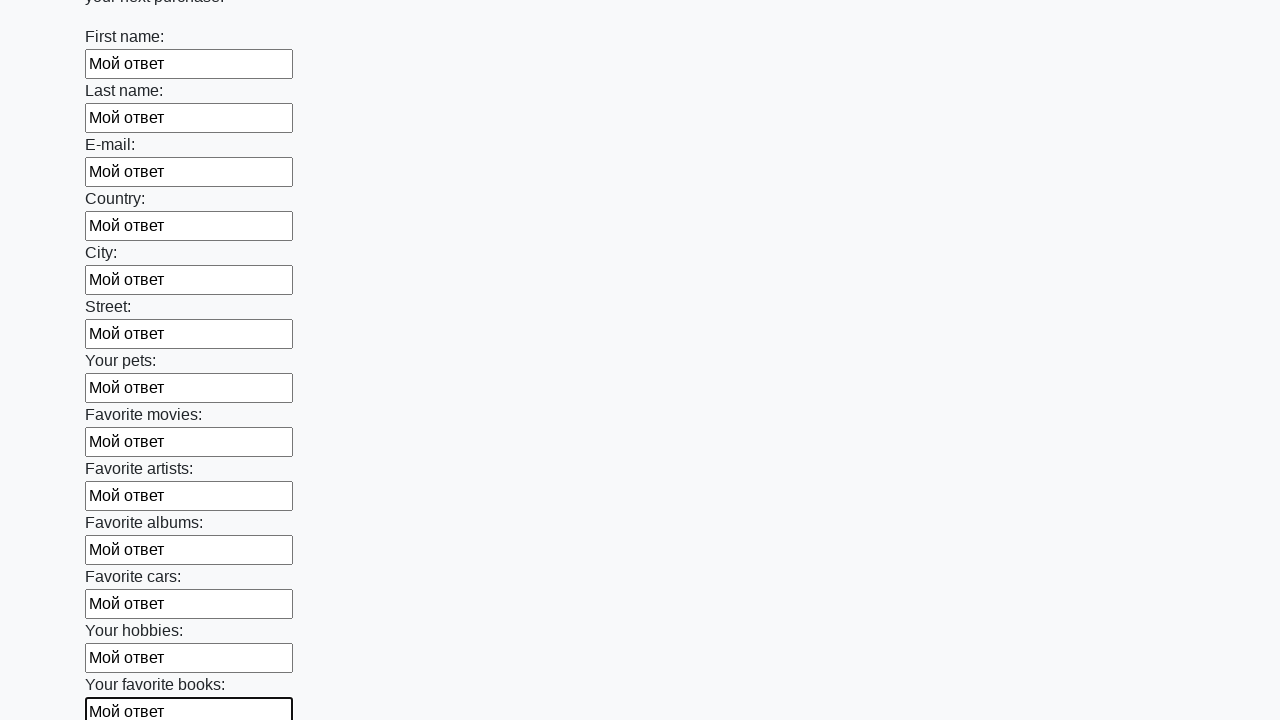

Filled input field with 'Мой ответ' on input >> nth=13
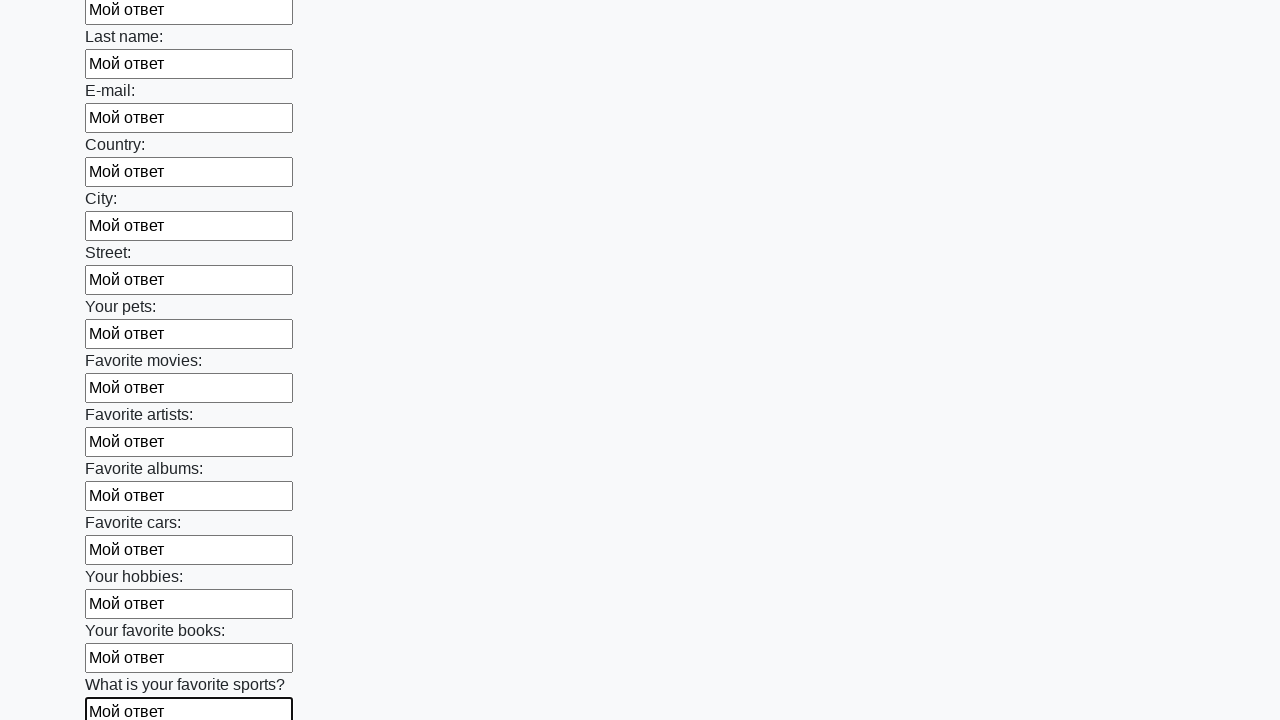

Filled input field with 'Мой ответ' on input >> nth=14
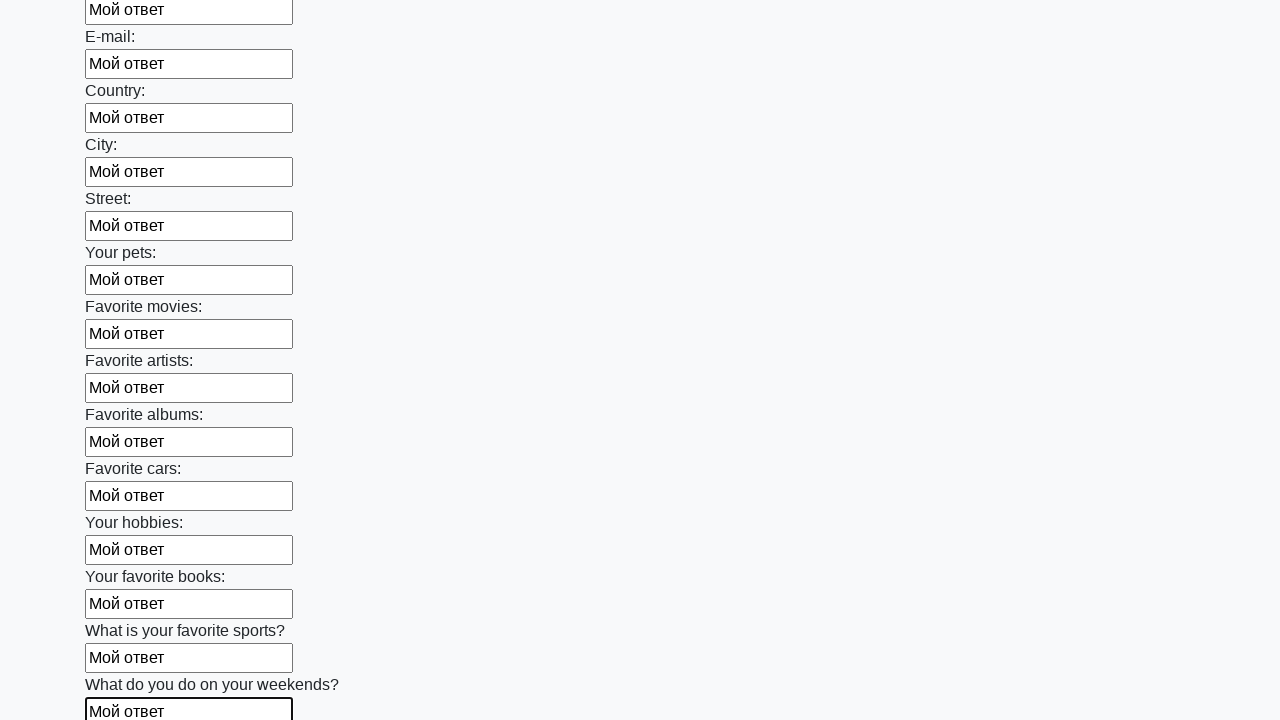

Filled input field with 'Мой ответ' on input >> nth=15
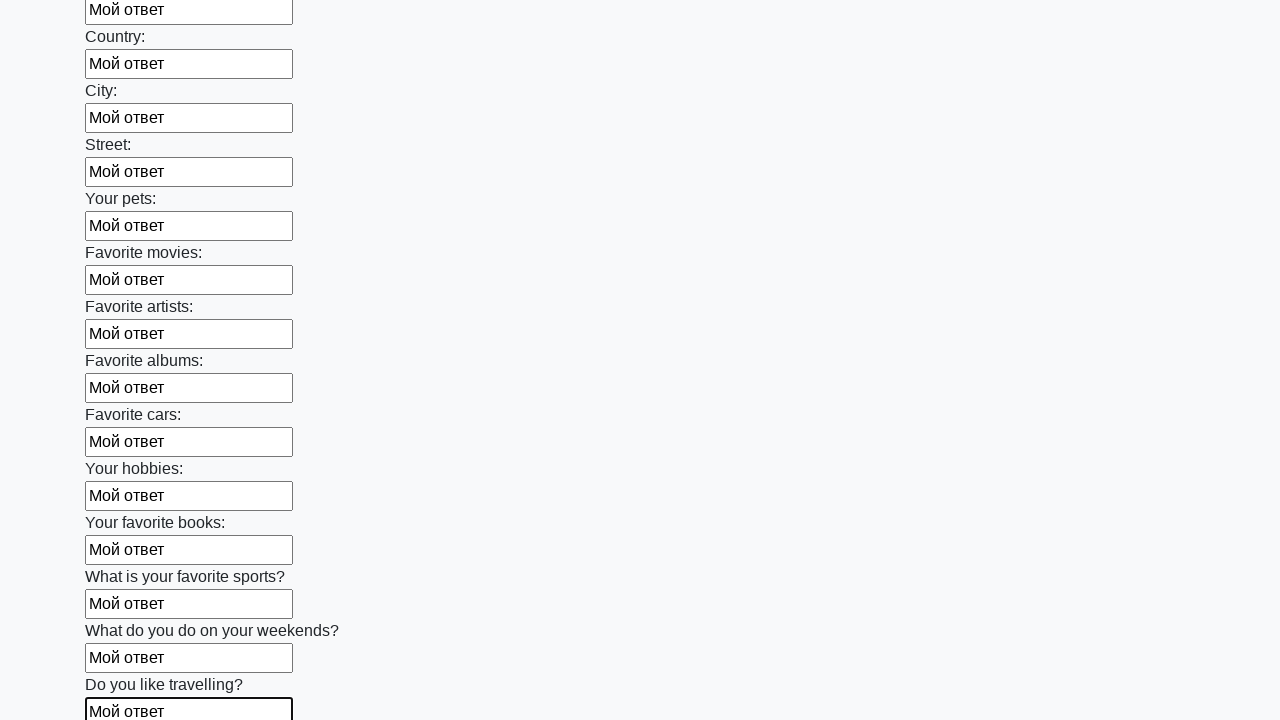

Filled input field with 'Мой ответ' on input >> nth=16
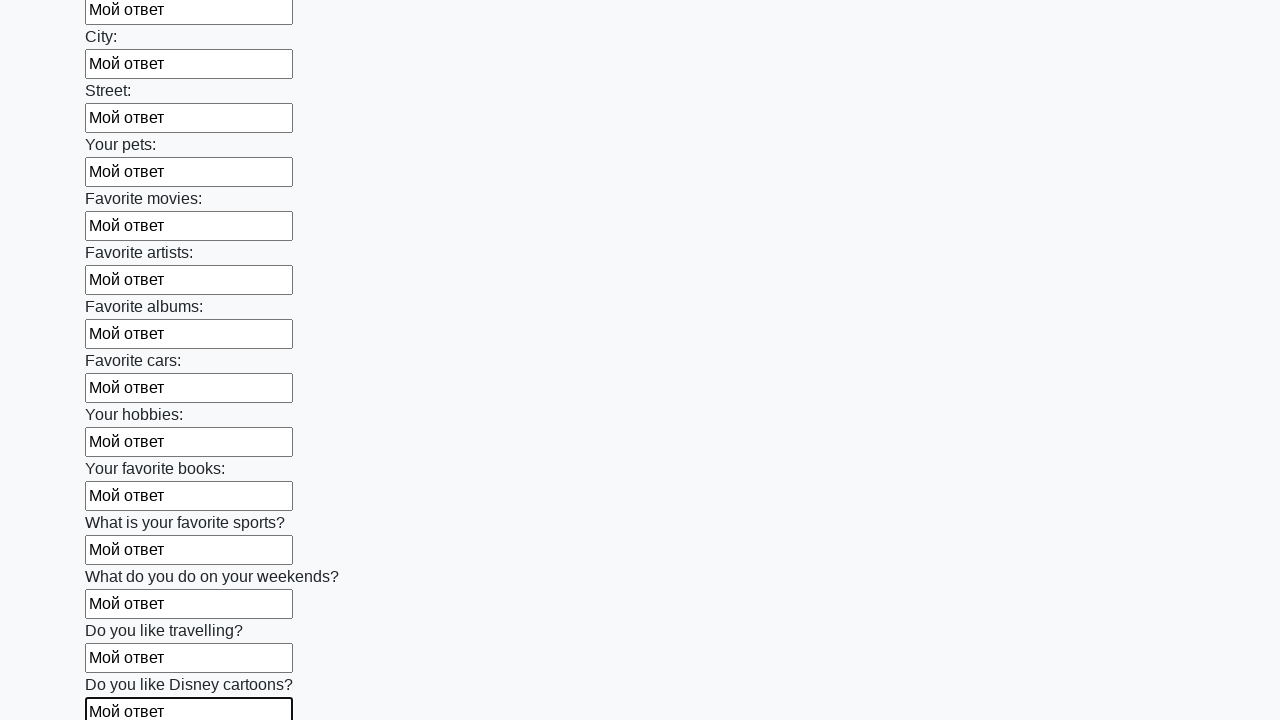

Filled input field with 'Мой ответ' on input >> nth=17
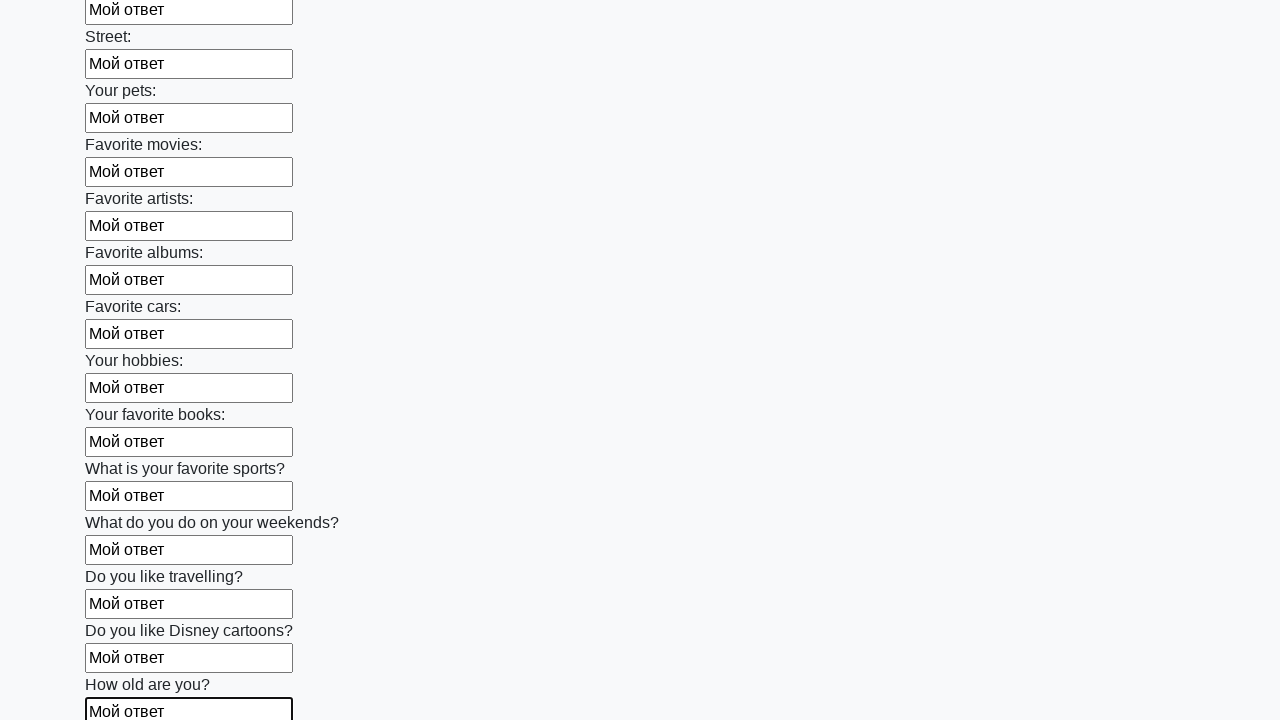

Filled input field with 'Мой ответ' on input >> nth=18
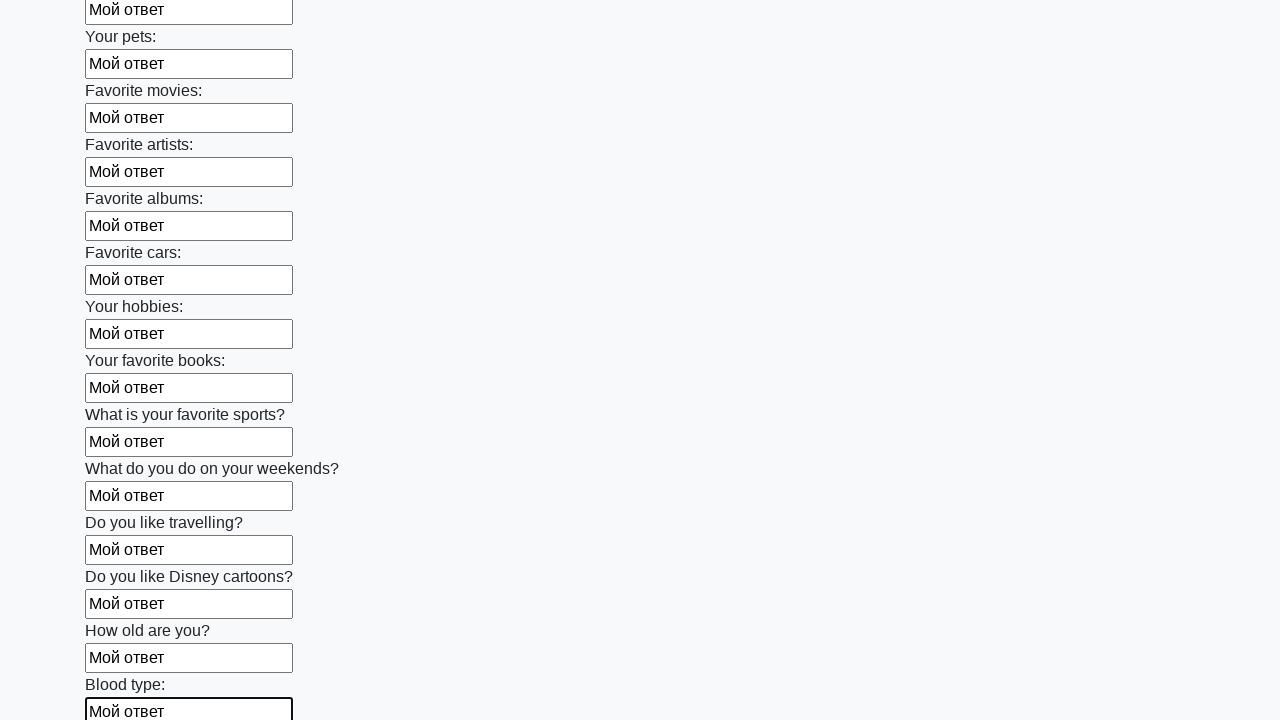

Filled input field with 'Мой ответ' on input >> nth=19
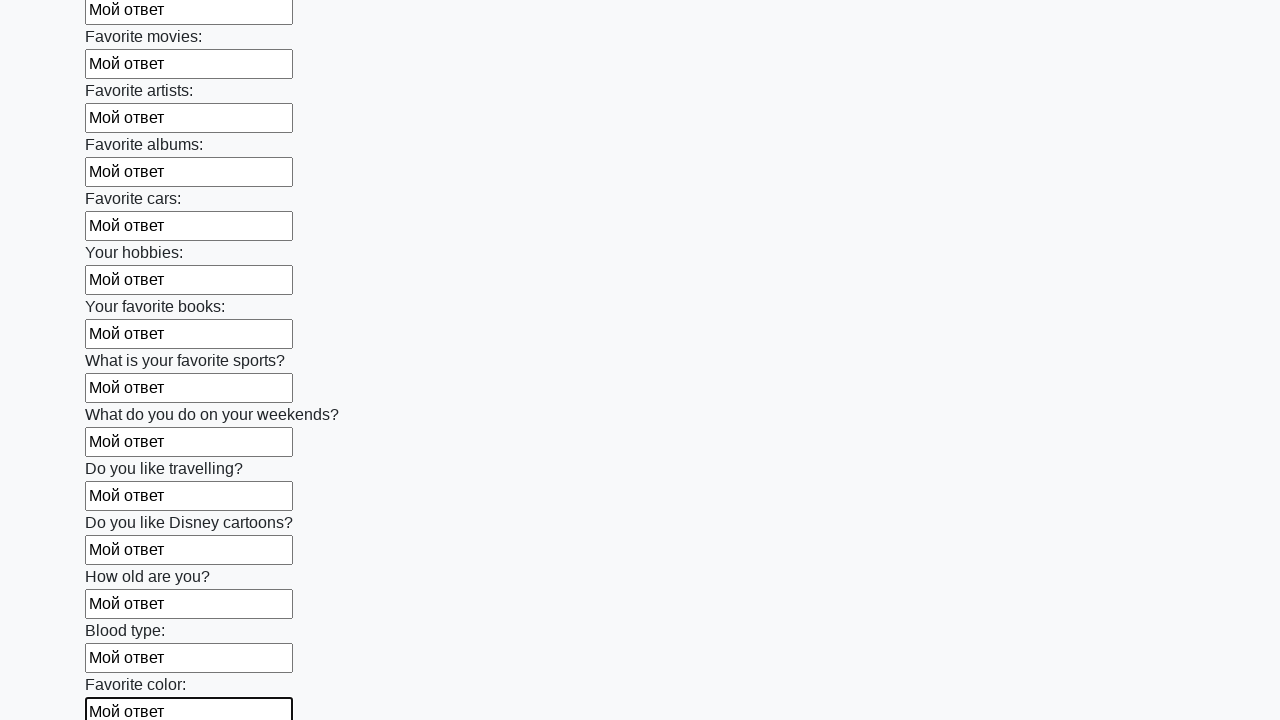

Filled input field with 'Мой ответ' on input >> nth=20
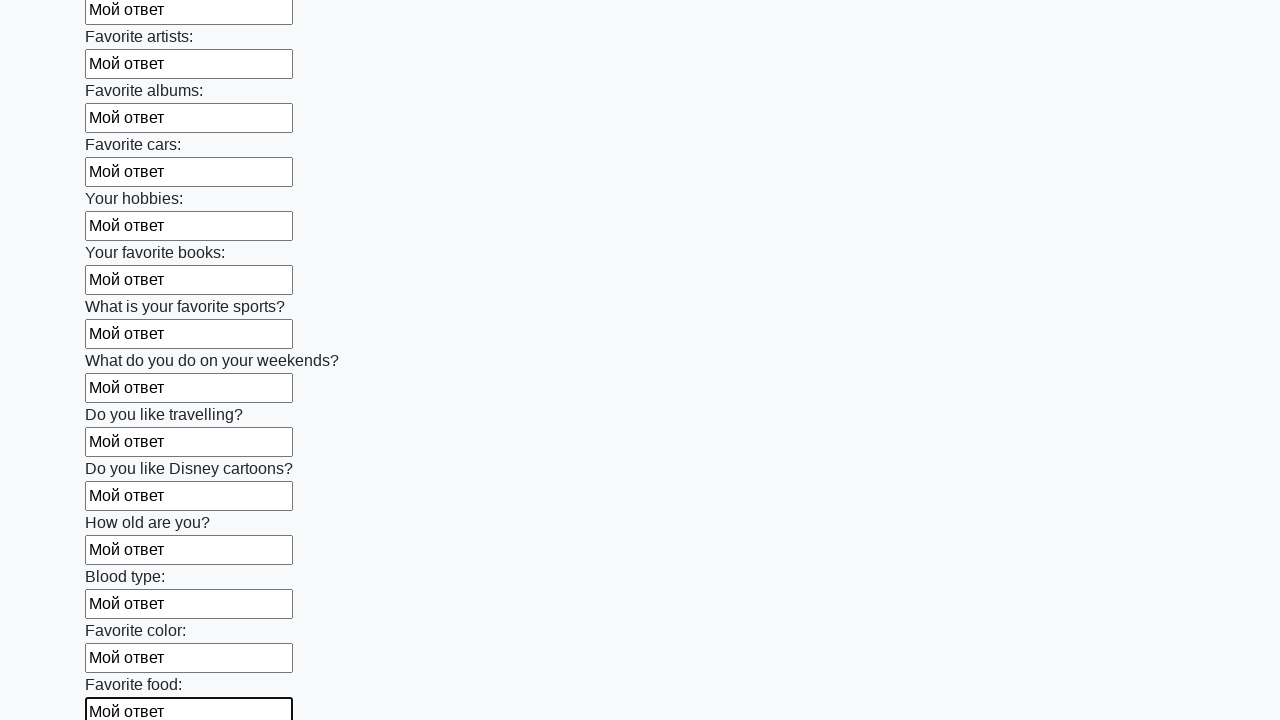

Filled input field with 'Мой ответ' on input >> nth=21
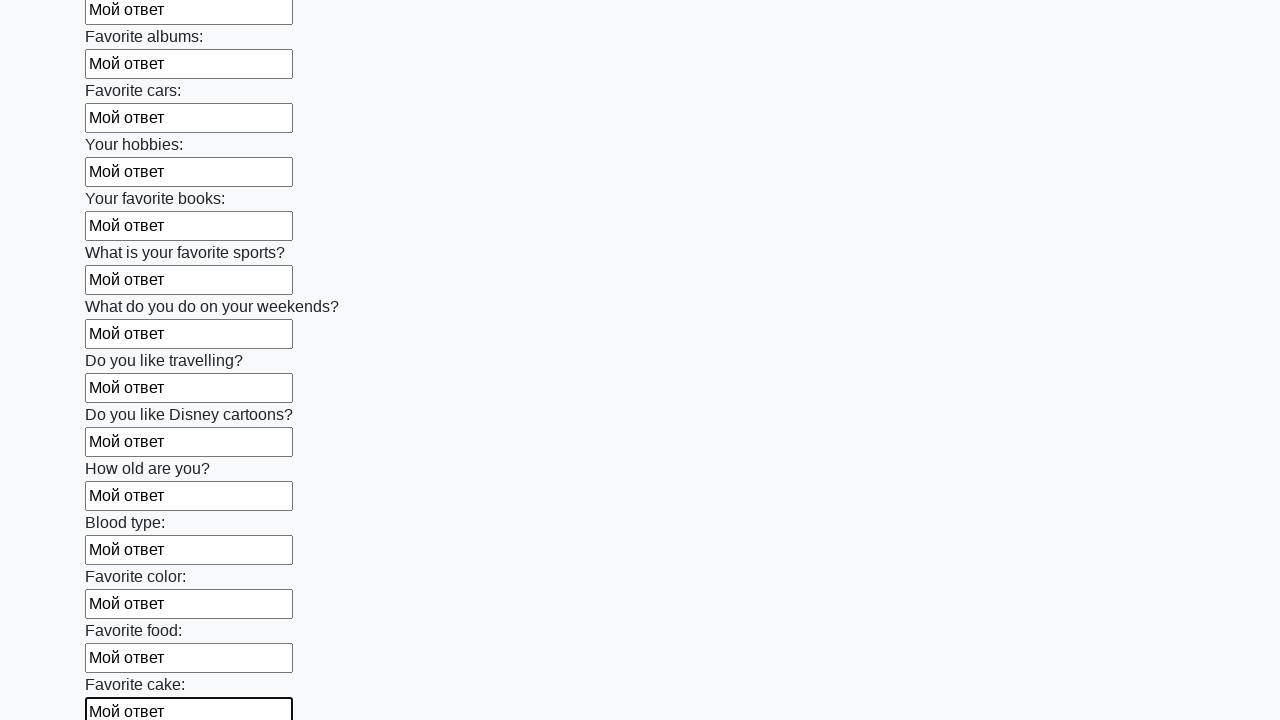

Filled input field with 'Мой ответ' on input >> nth=22
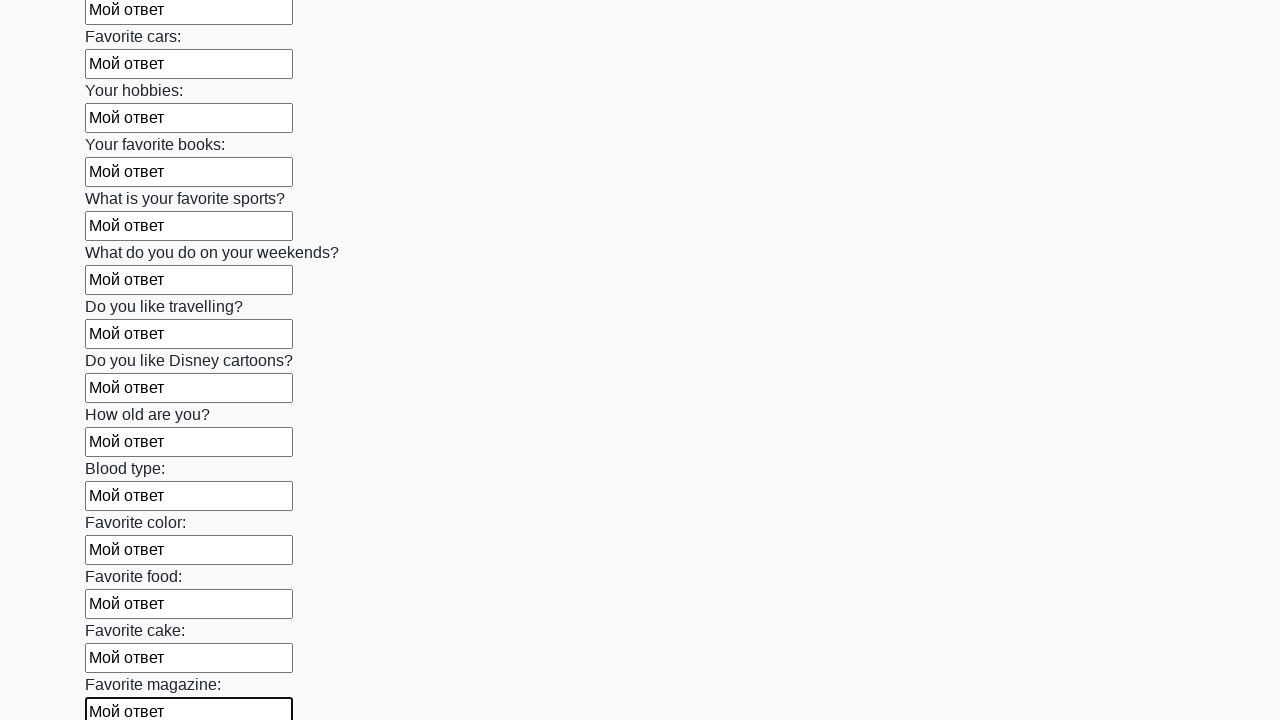

Filled input field with 'Мой ответ' on input >> nth=23
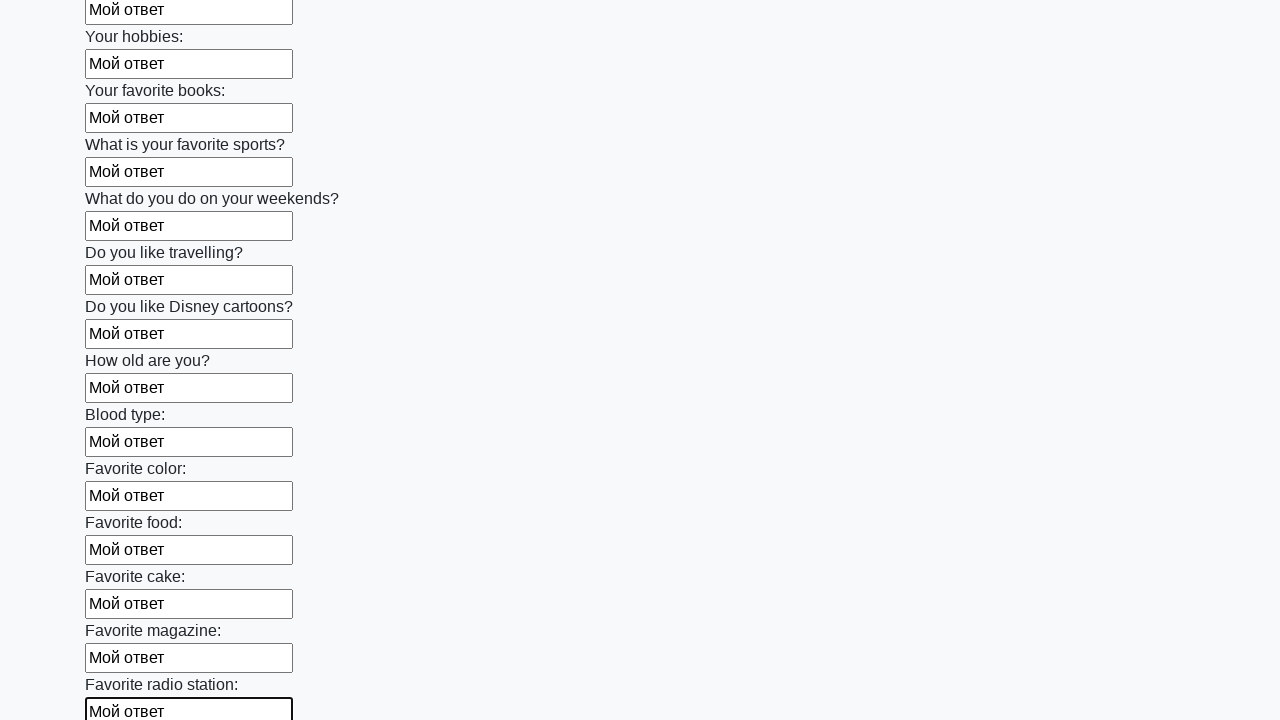

Filled input field with 'Мой ответ' on input >> nth=24
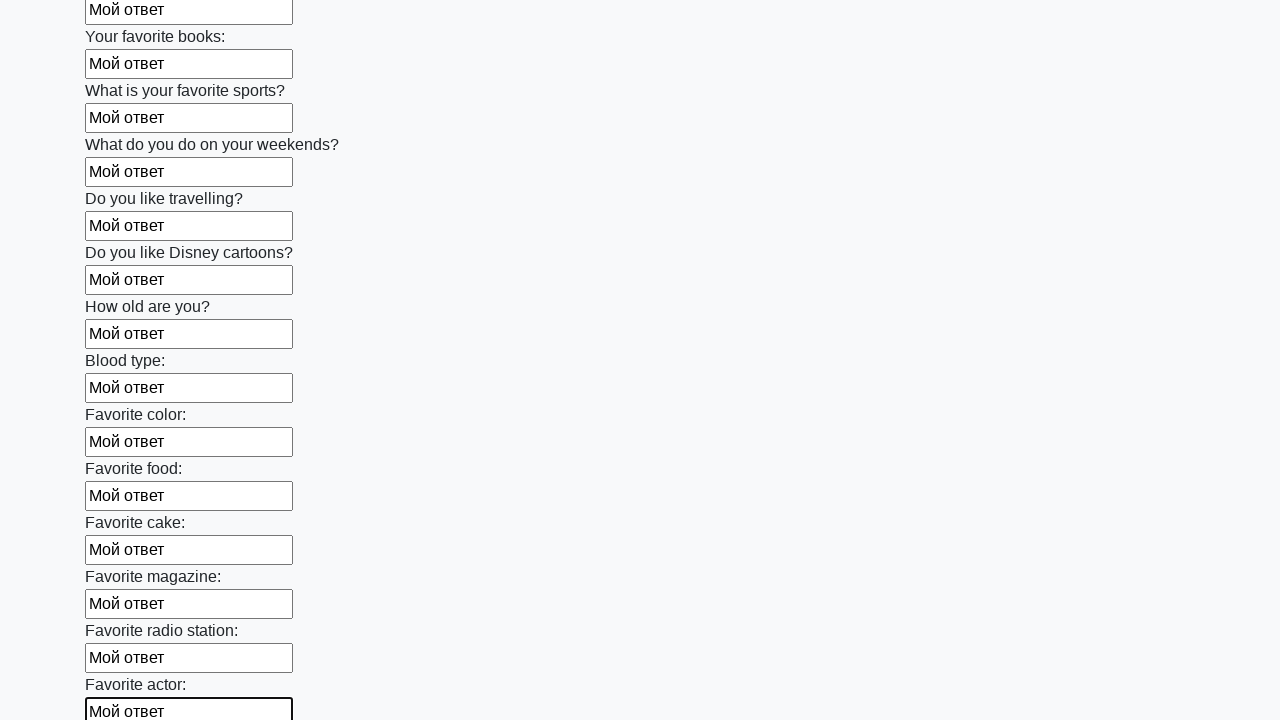

Filled input field with 'Мой ответ' on input >> nth=25
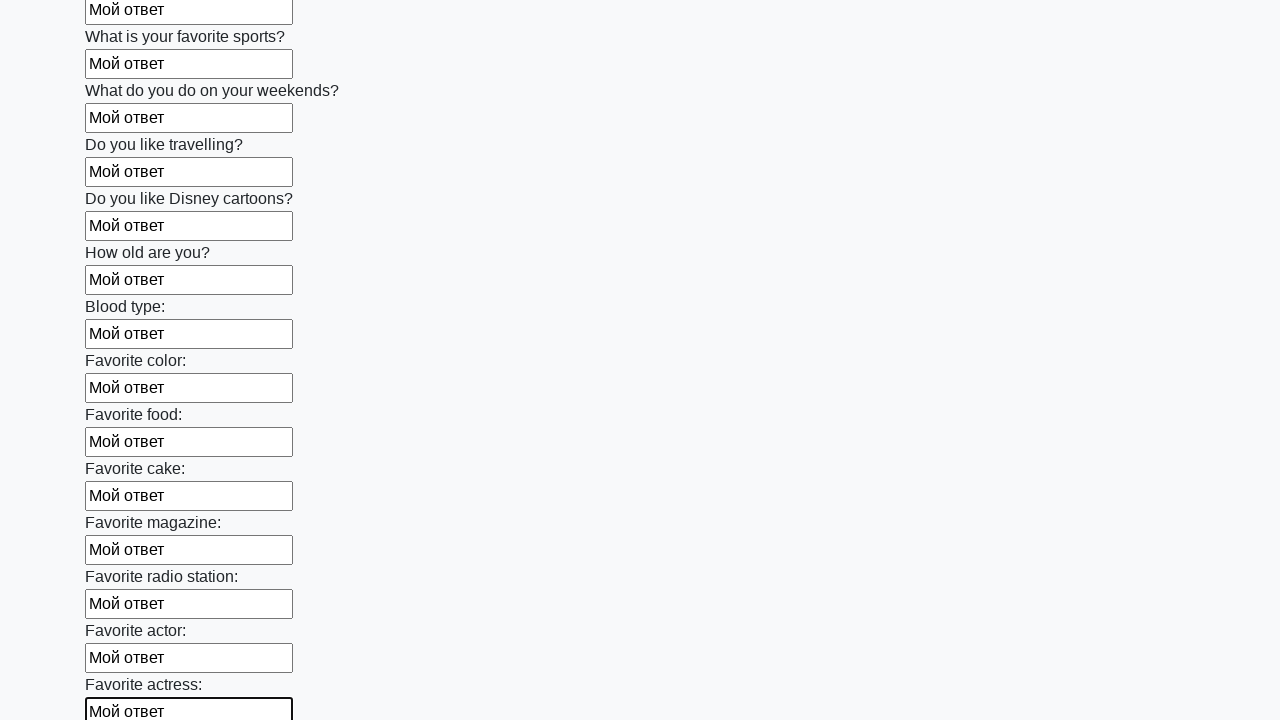

Filled input field with 'Мой ответ' on input >> nth=26
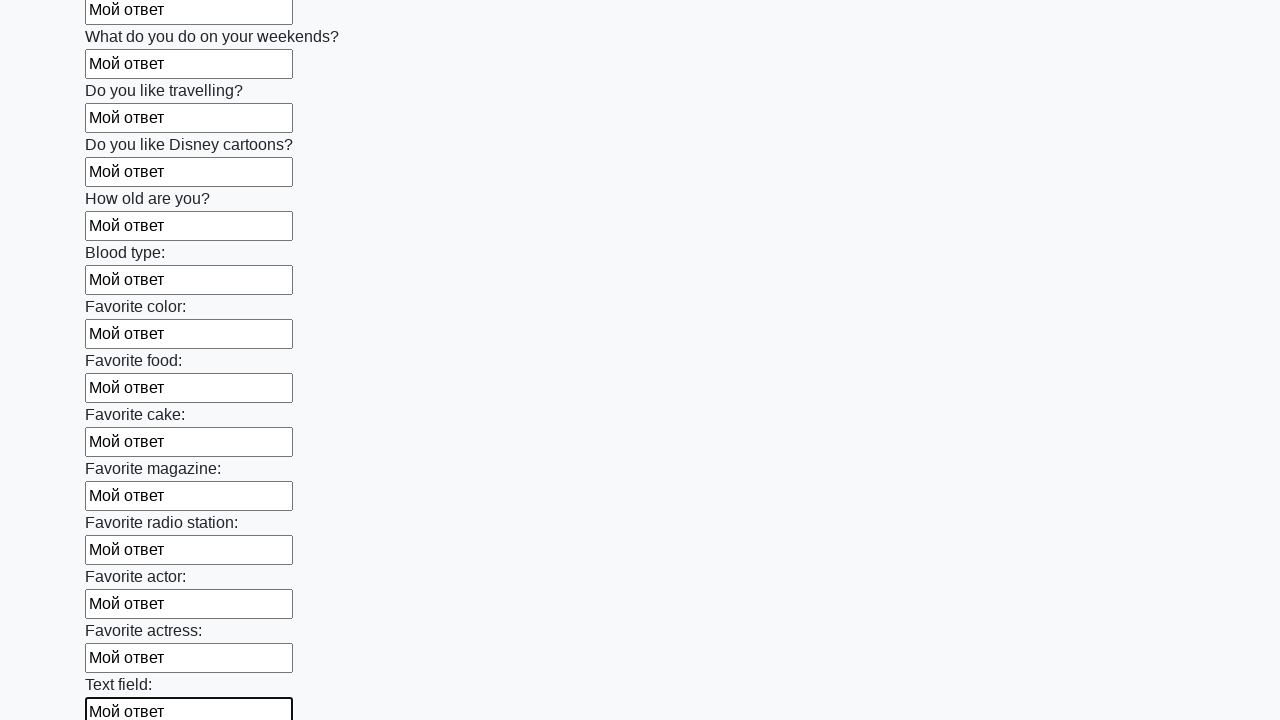

Filled input field with 'Мой ответ' on input >> nth=27
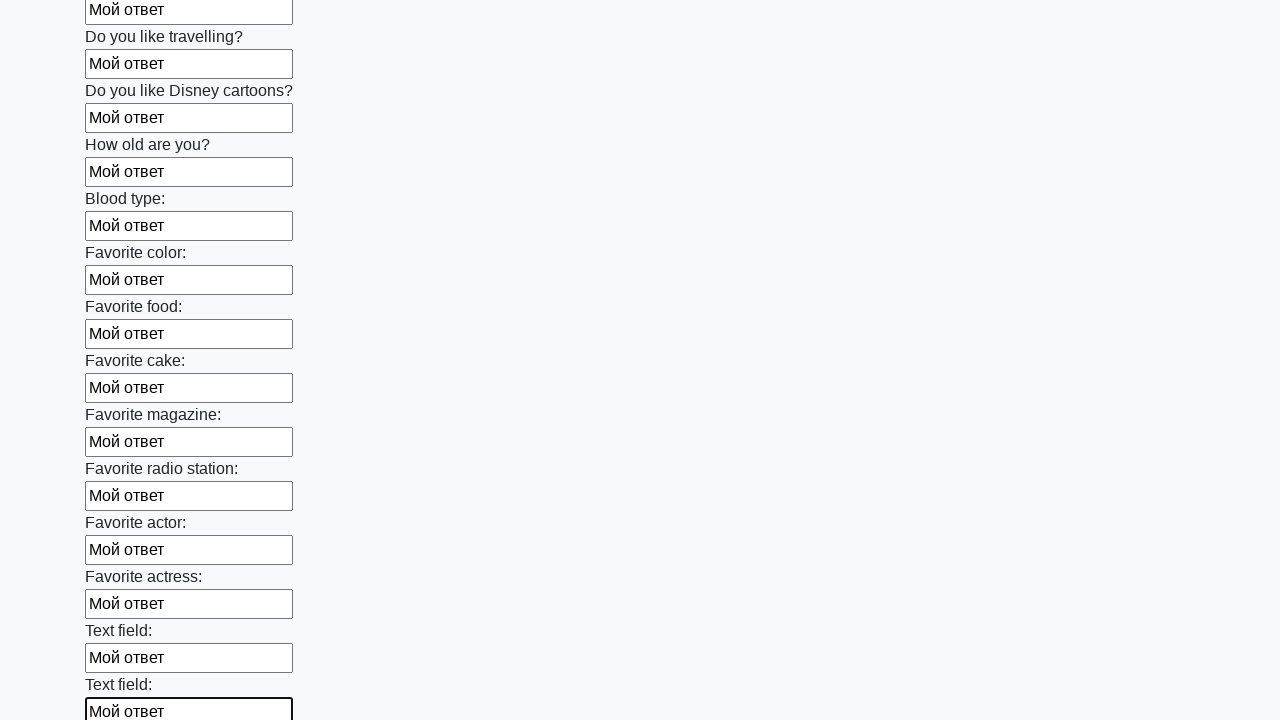

Filled input field with 'Мой ответ' on input >> nth=28
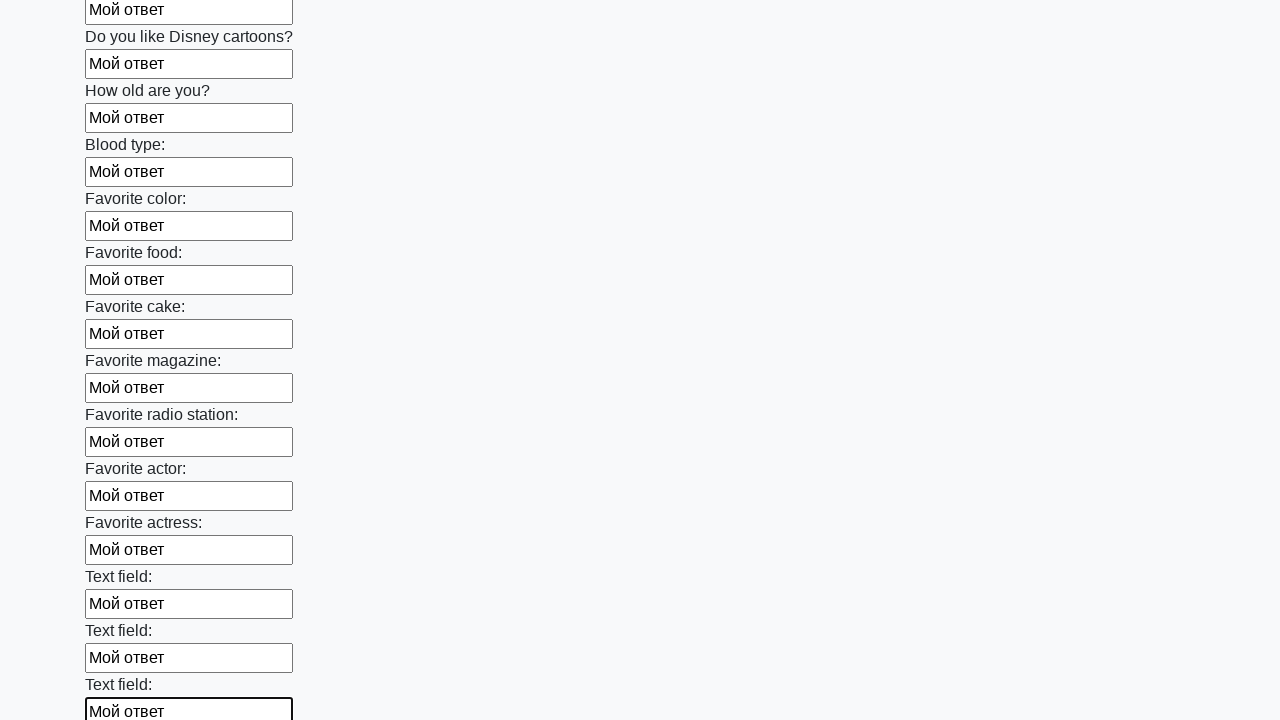

Filled input field with 'Мой ответ' on input >> nth=29
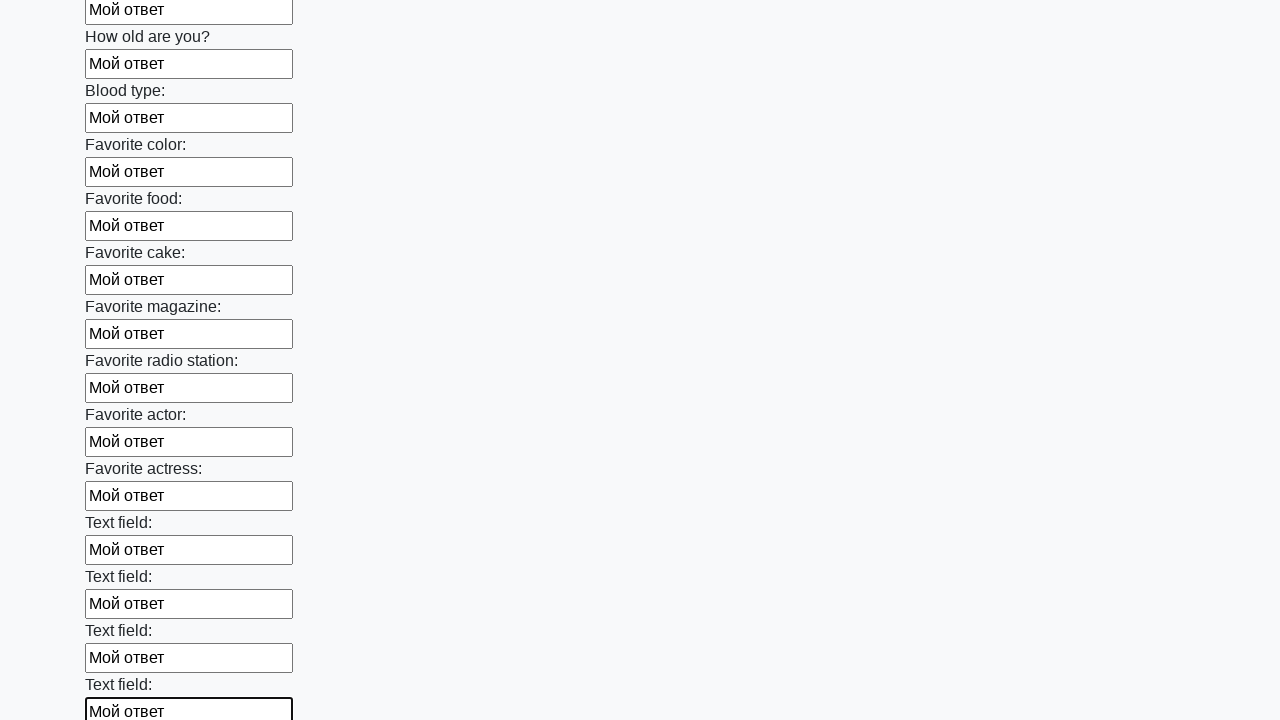

Filled input field with 'Мой ответ' on input >> nth=30
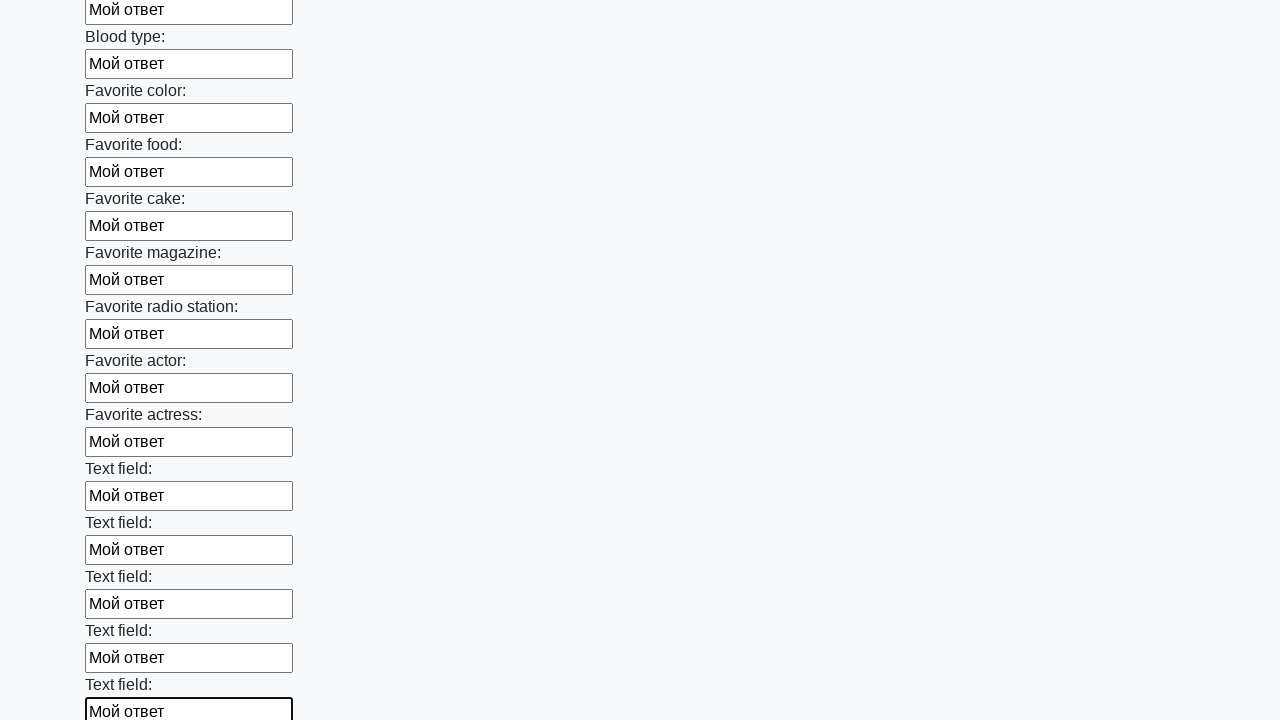

Filled input field with 'Мой ответ' on input >> nth=31
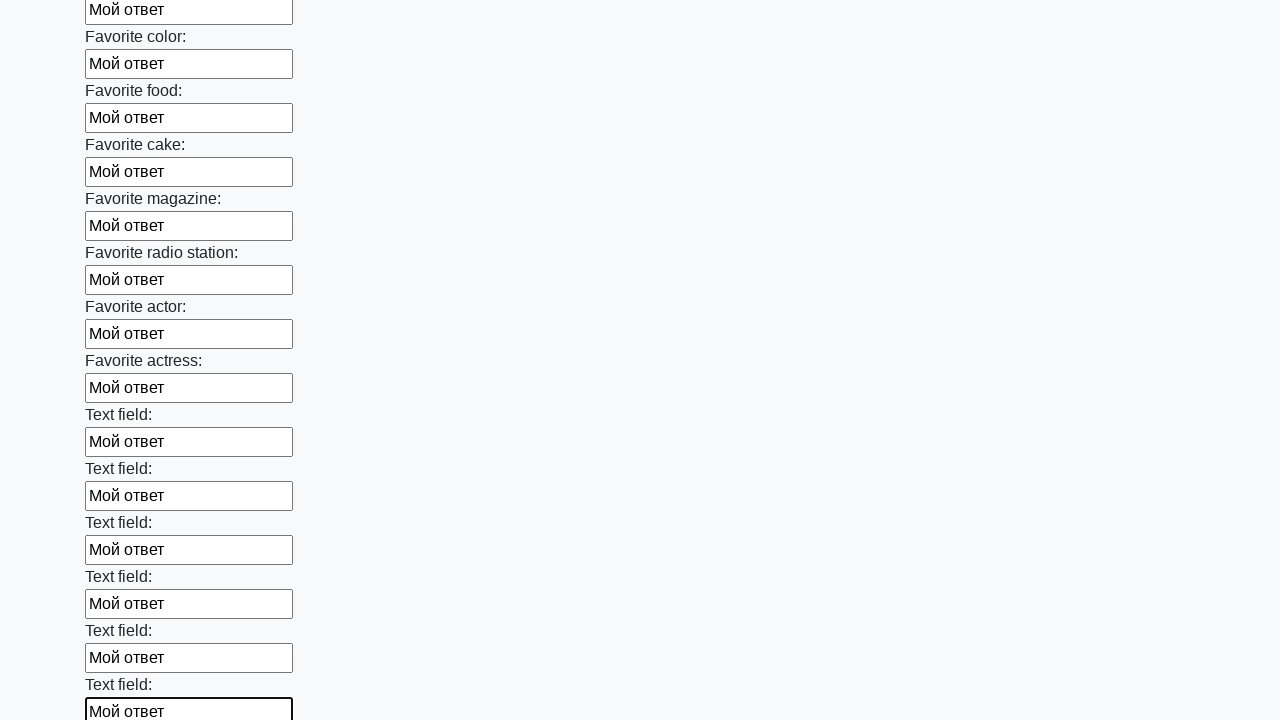

Filled input field with 'Мой ответ' on input >> nth=32
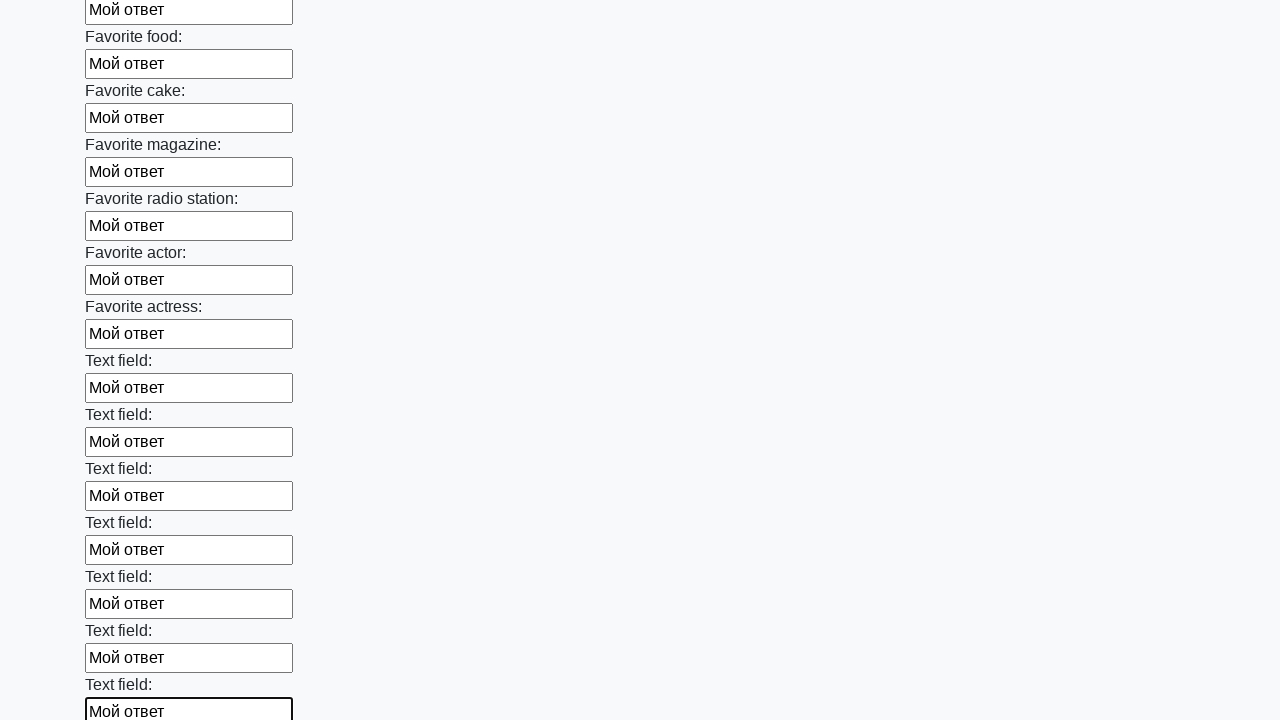

Filled input field with 'Мой ответ' on input >> nth=33
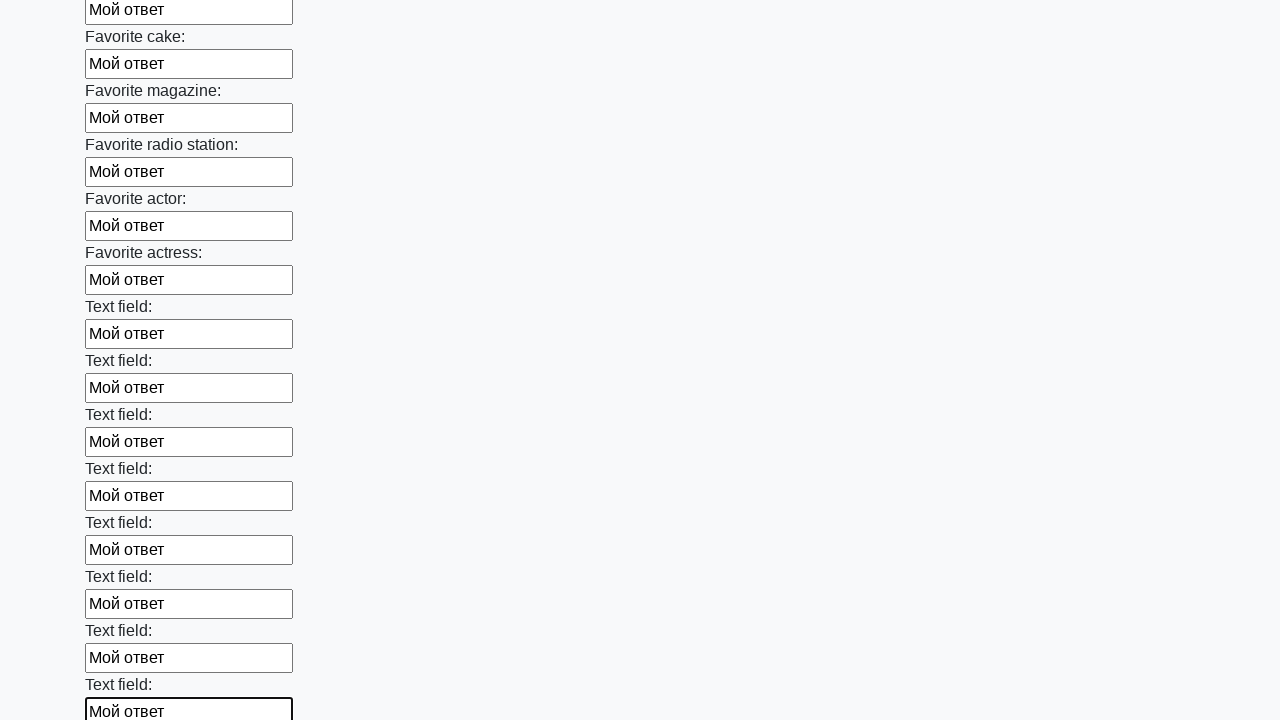

Filled input field with 'Мой ответ' on input >> nth=34
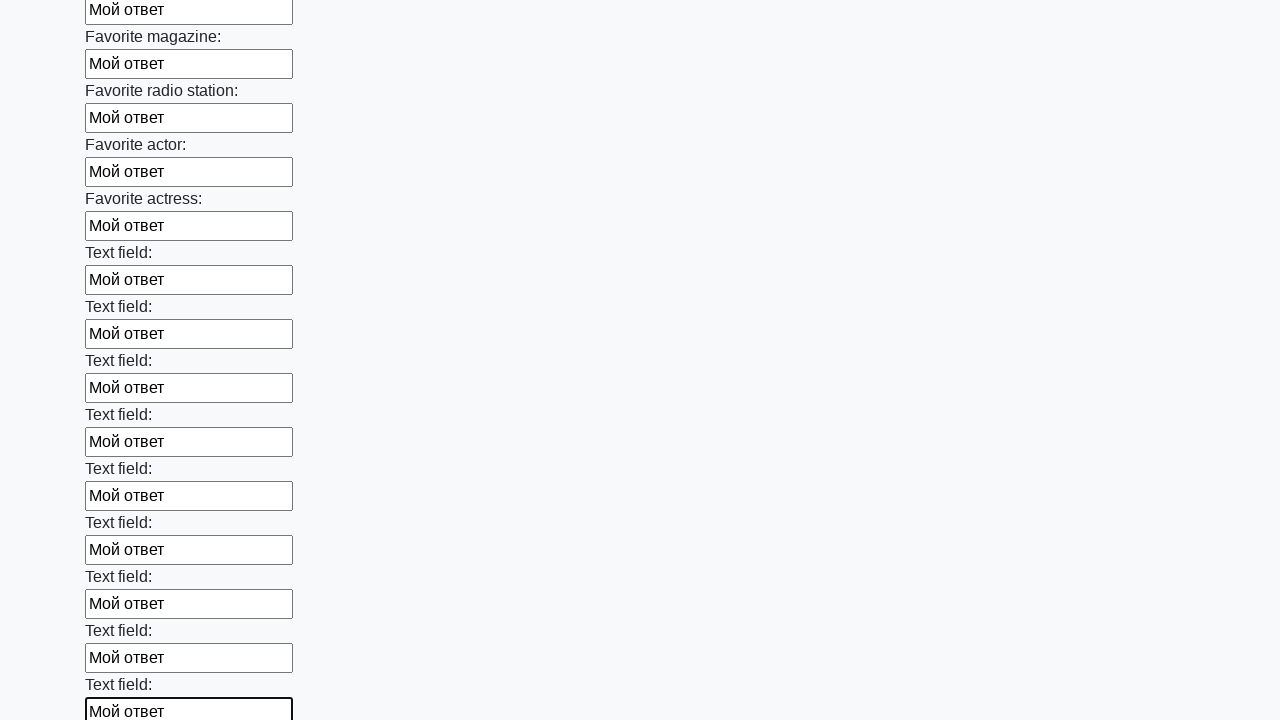

Filled input field with 'Мой ответ' on input >> nth=35
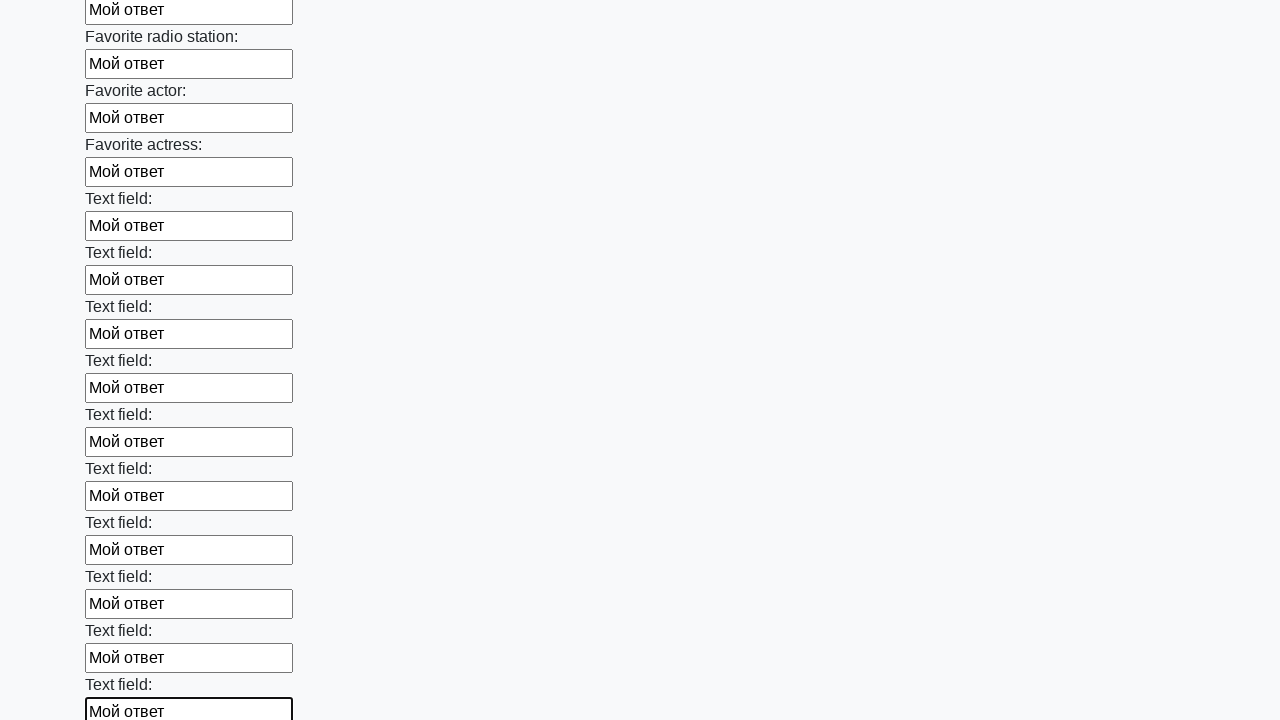

Filled input field with 'Мой ответ' on input >> nth=36
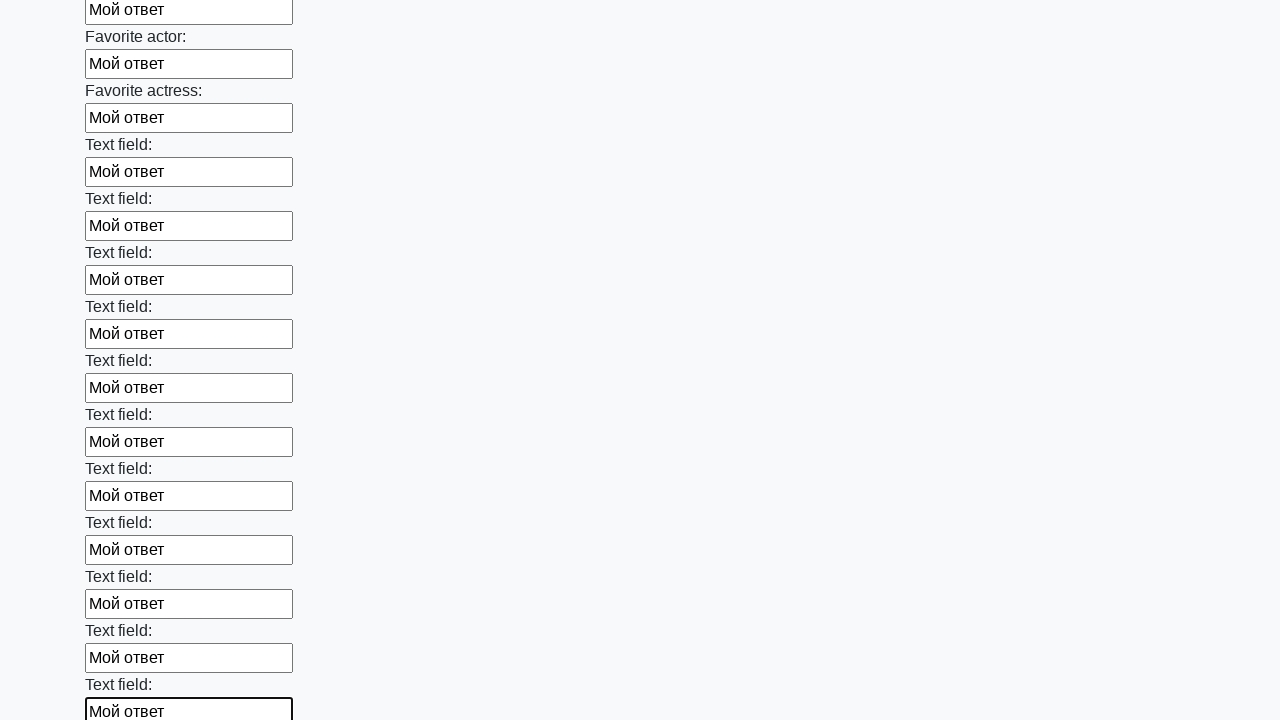

Filled input field with 'Мой ответ' on input >> nth=37
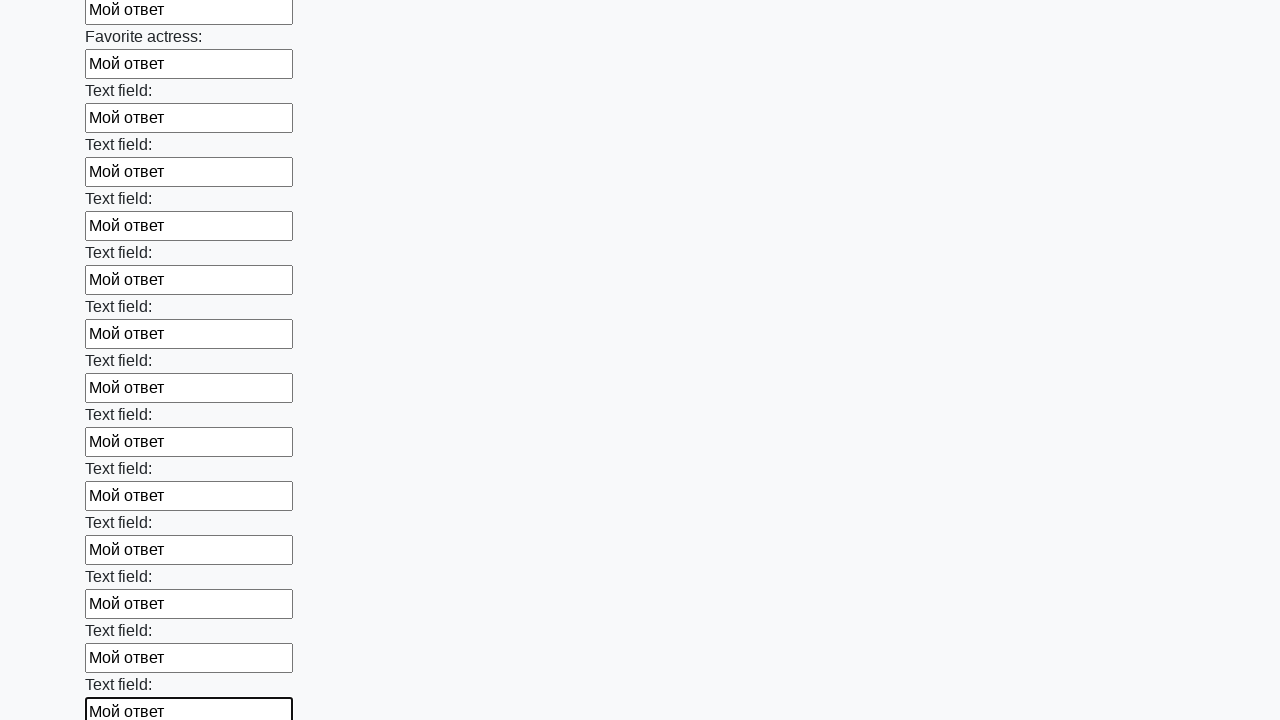

Filled input field with 'Мой ответ' on input >> nth=38
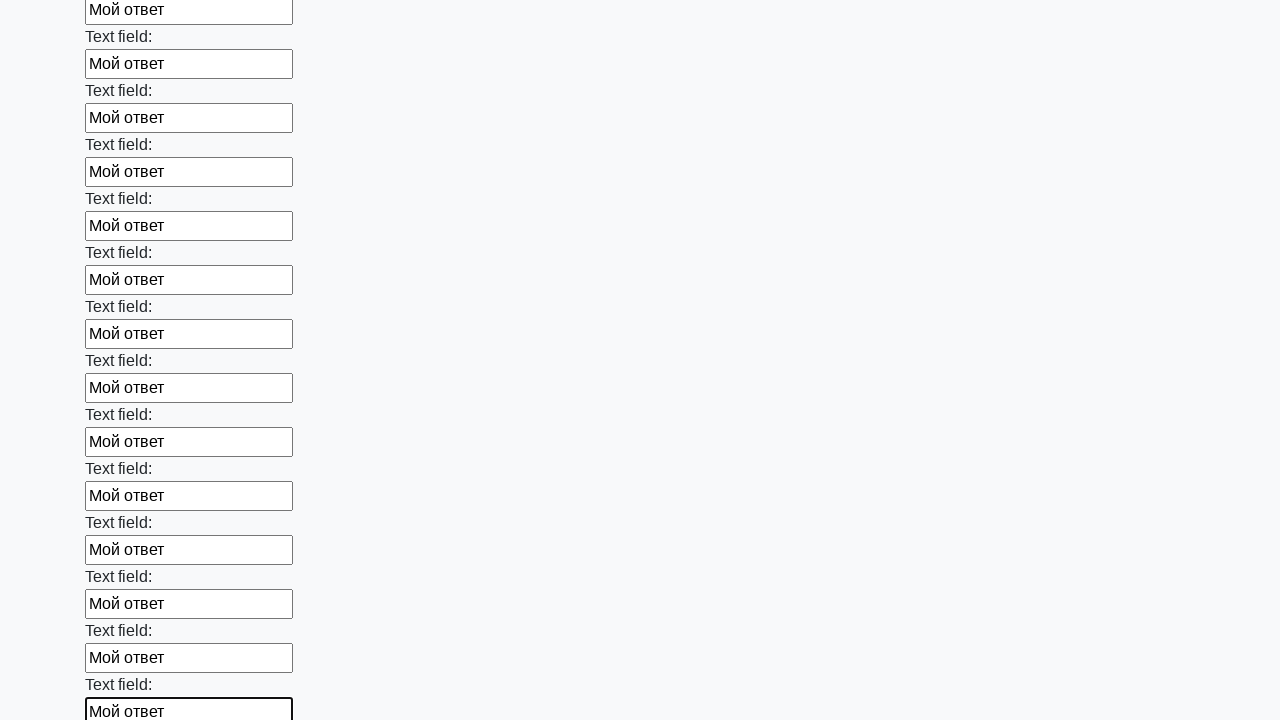

Filled input field with 'Мой ответ' on input >> nth=39
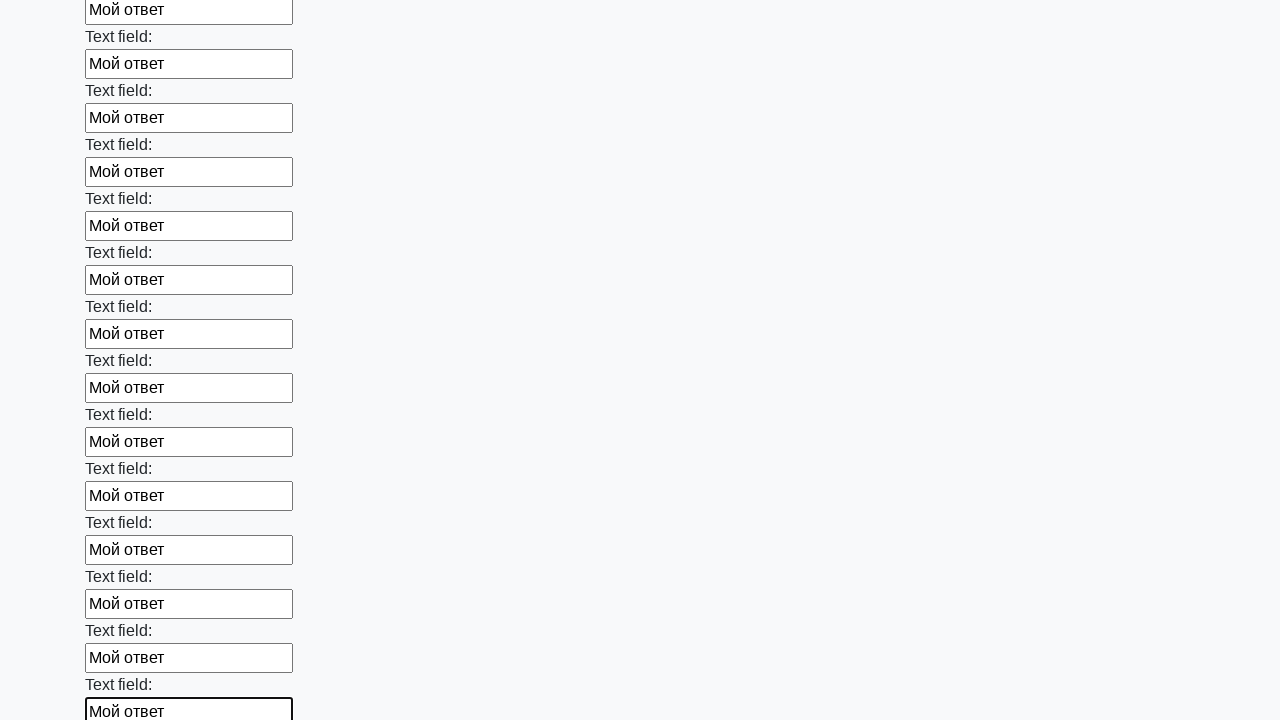

Filled input field with 'Мой ответ' on input >> nth=40
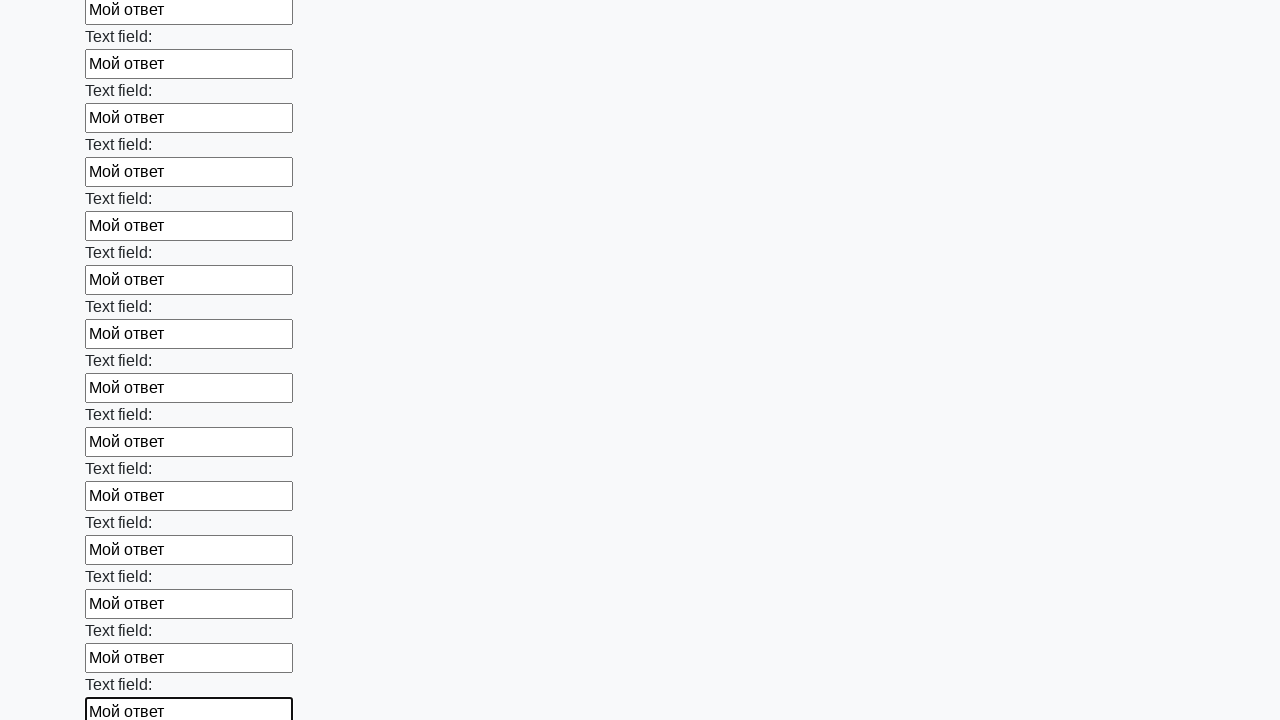

Filled input field with 'Мой ответ' on input >> nth=41
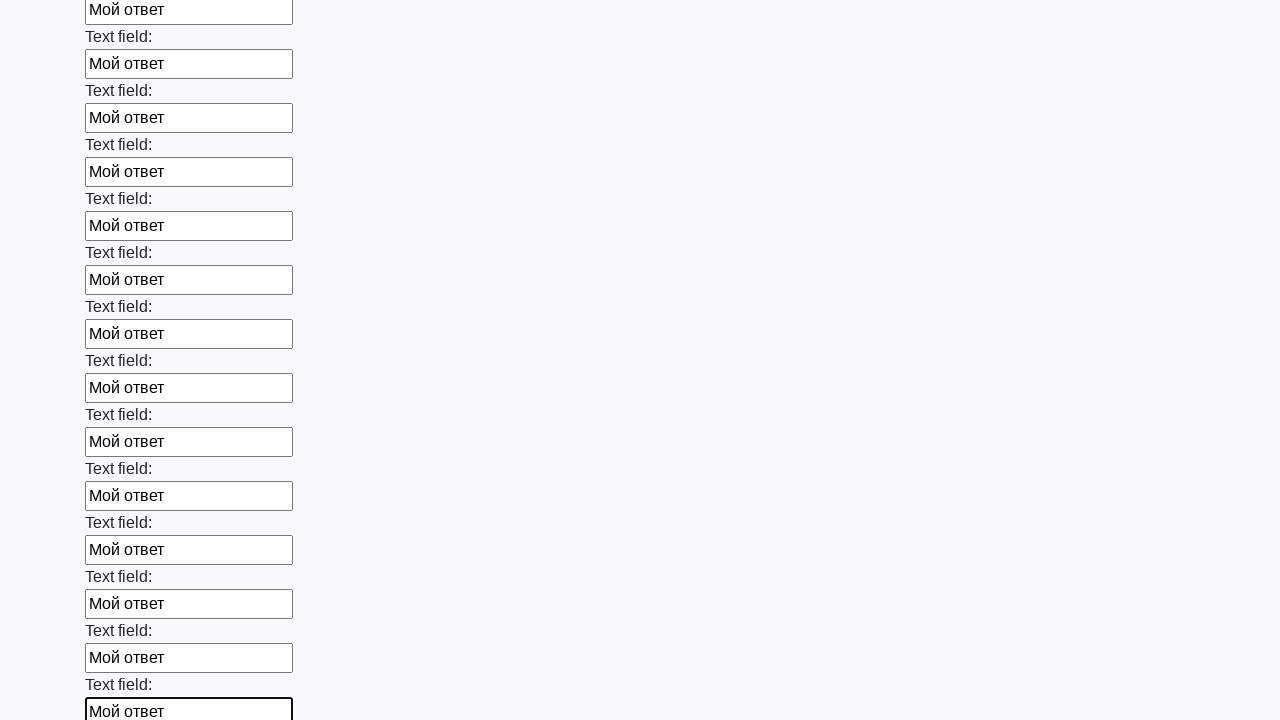

Filled input field with 'Мой ответ' on input >> nth=42
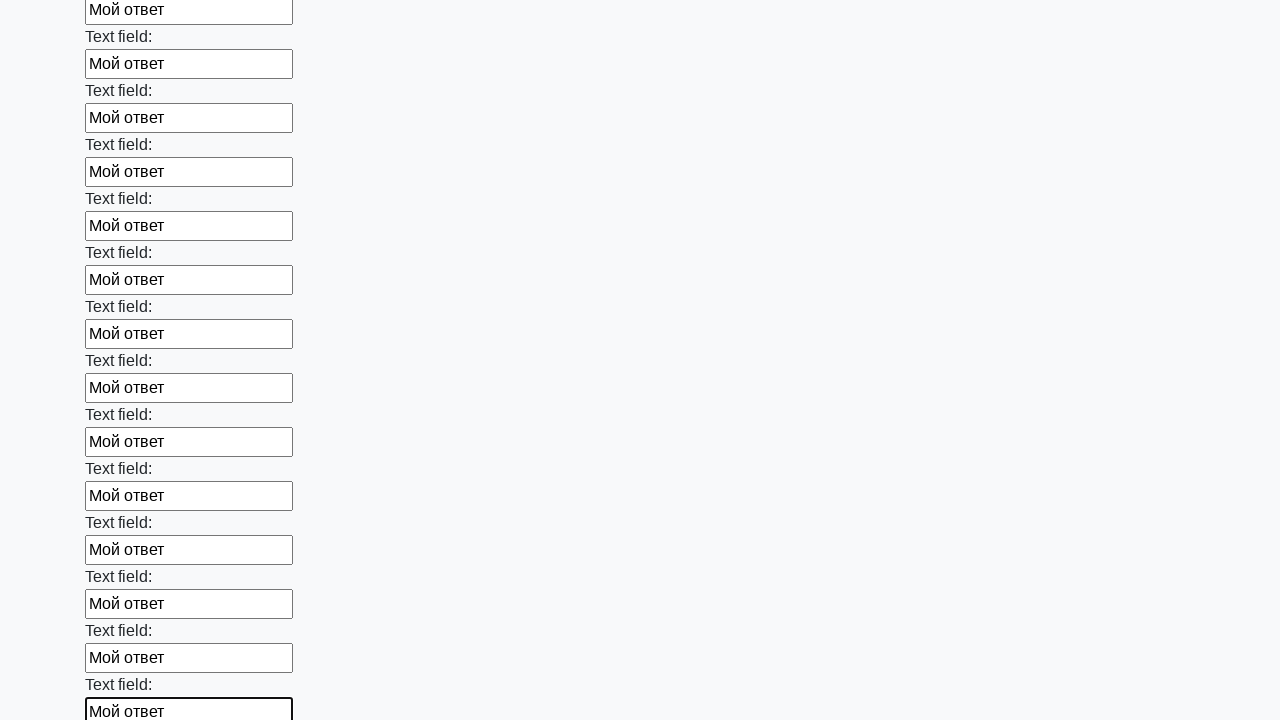

Filled input field with 'Мой ответ' on input >> nth=43
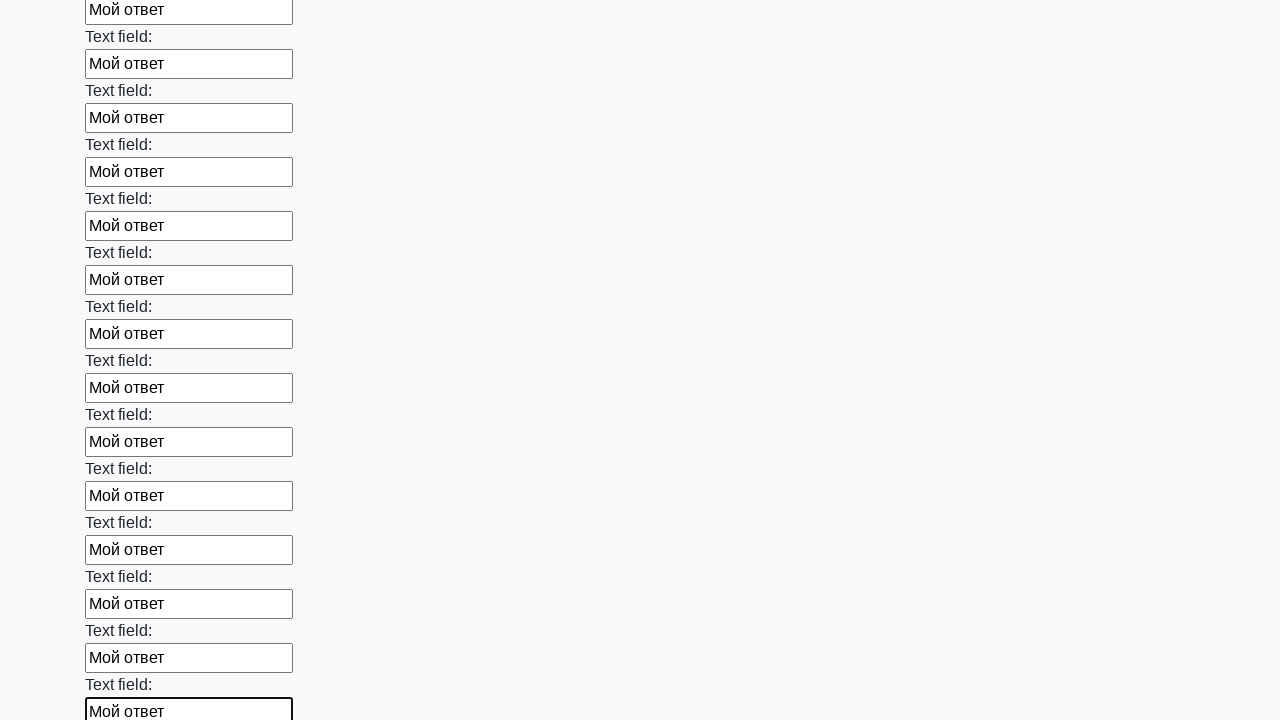

Filled input field with 'Мой ответ' on input >> nth=44
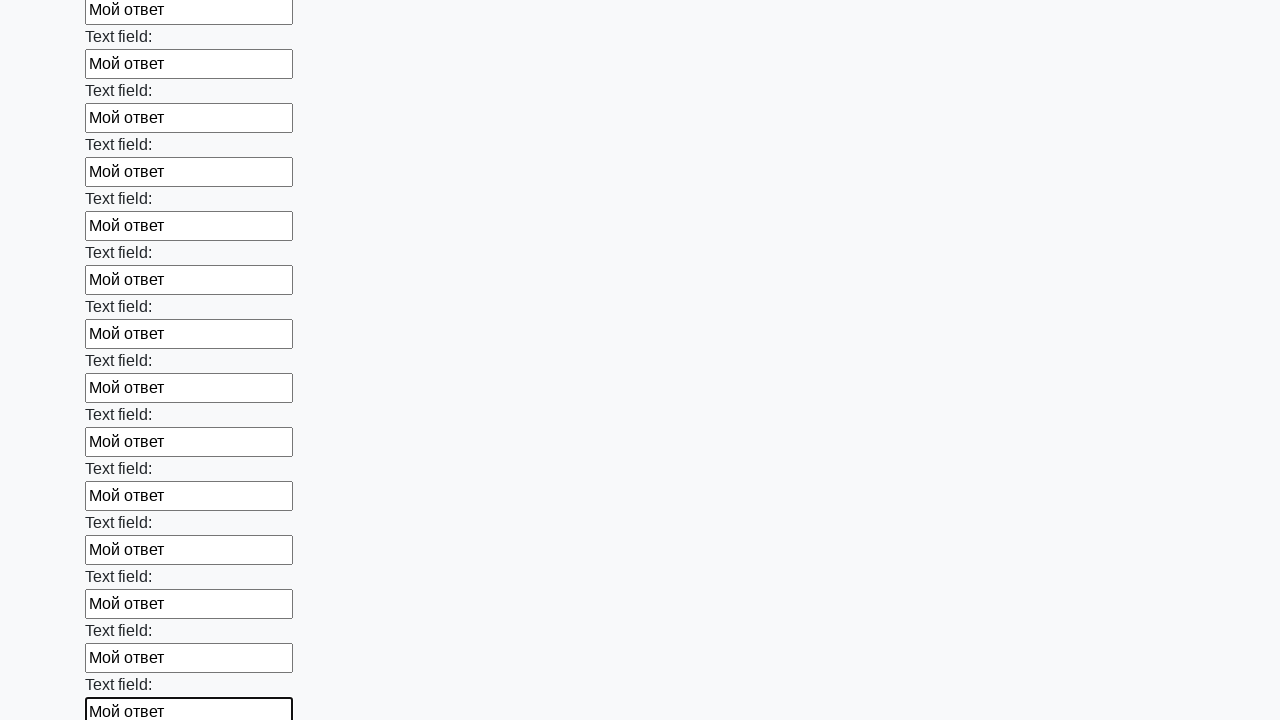

Filled input field with 'Мой ответ' on input >> nth=45
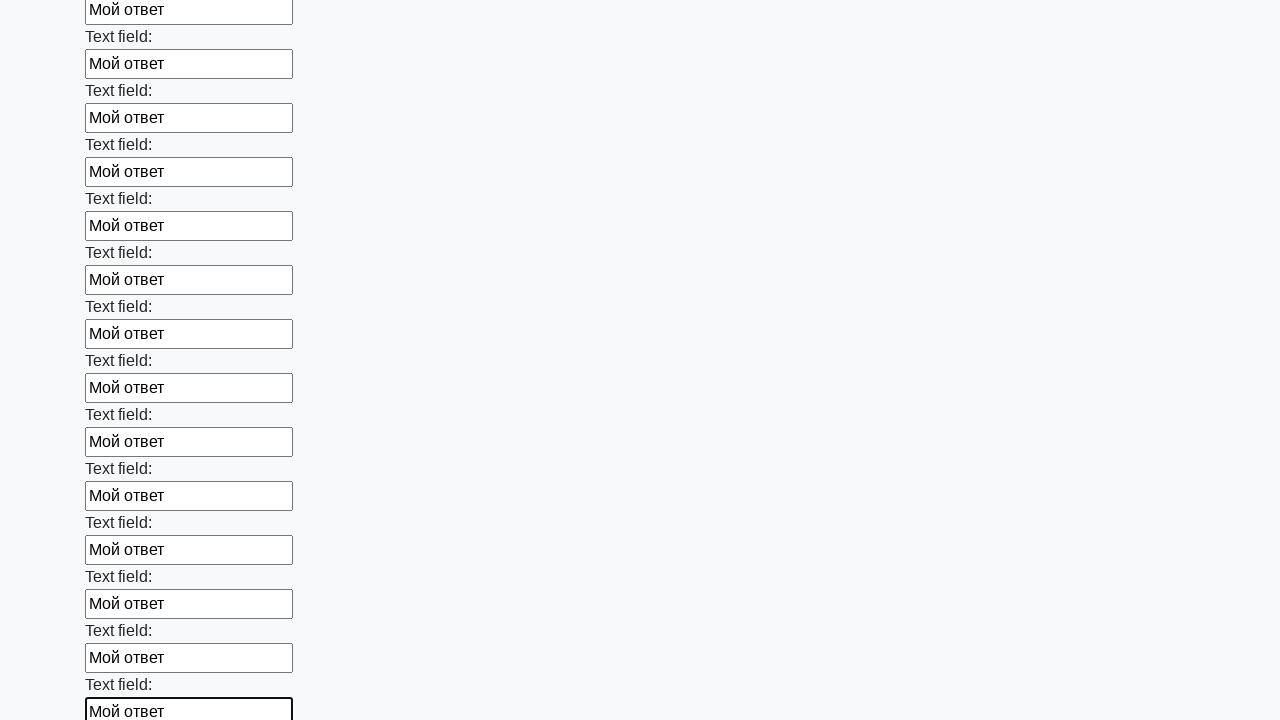

Filled input field with 'Мой ответ' on input >> nth=46
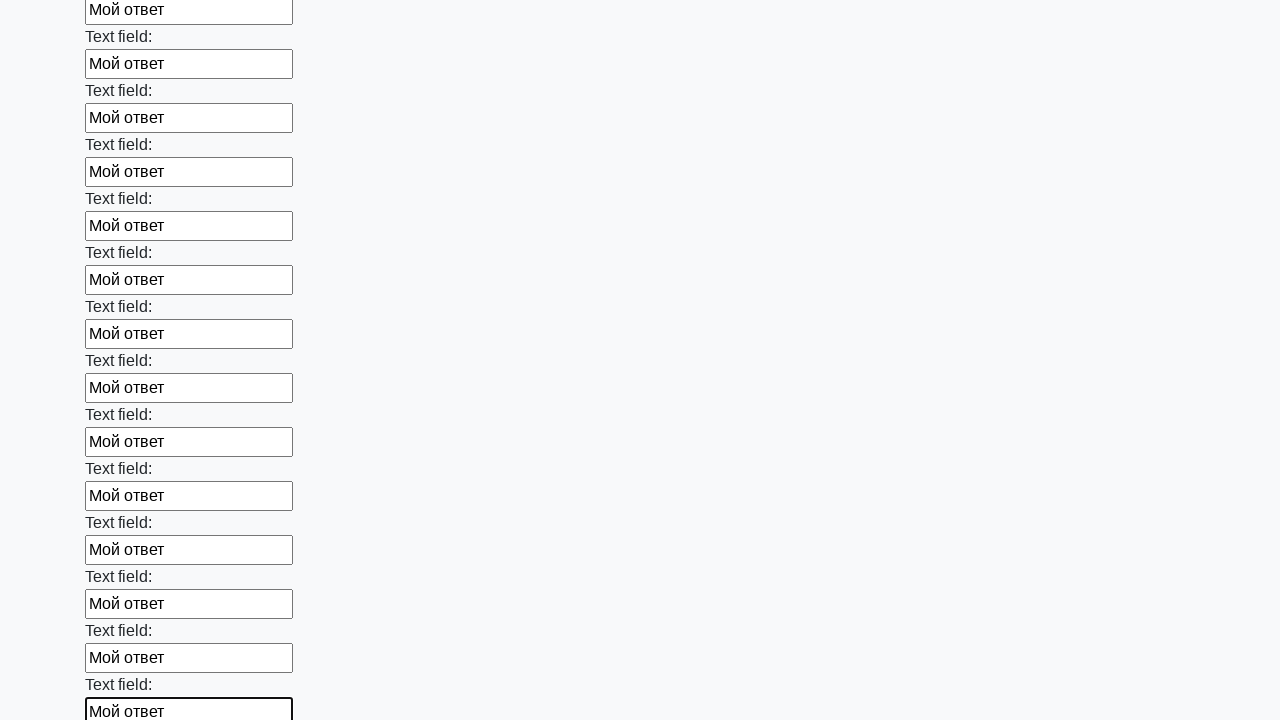

Filled input field with 'Мой ответ' on input >> nth=47
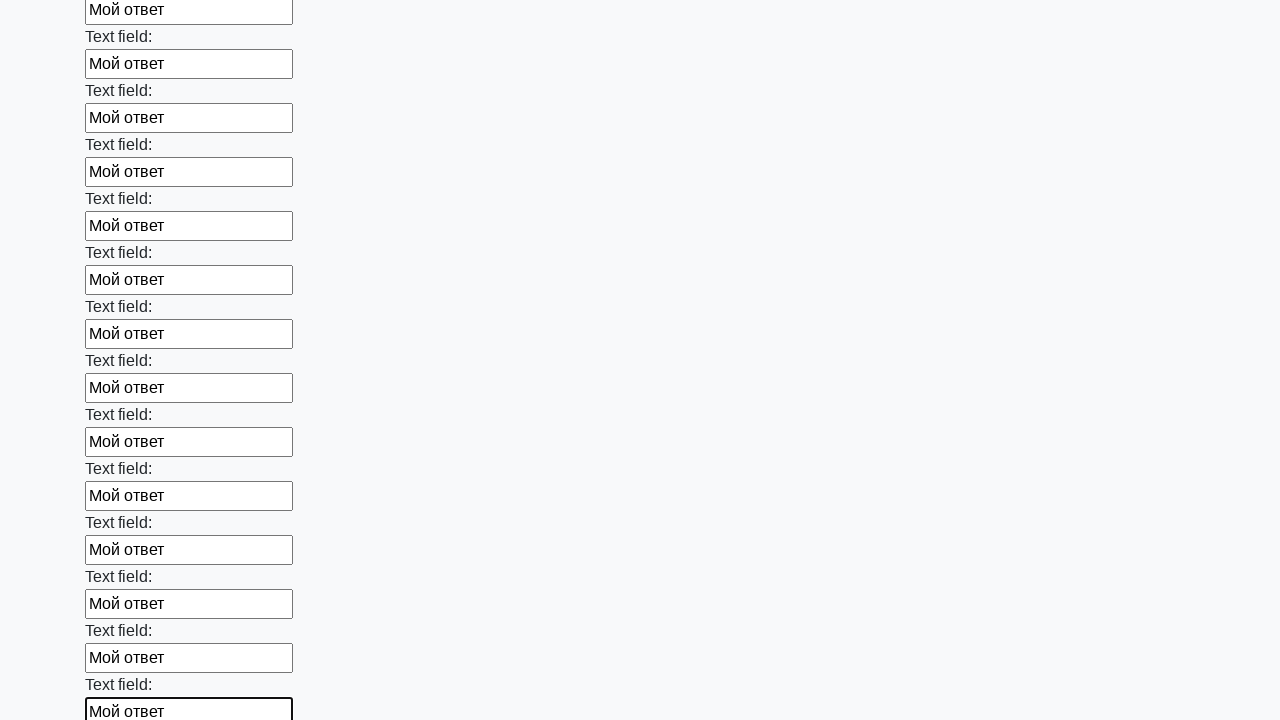

Filled input field with 'Мой ответ' on input >> nth=48
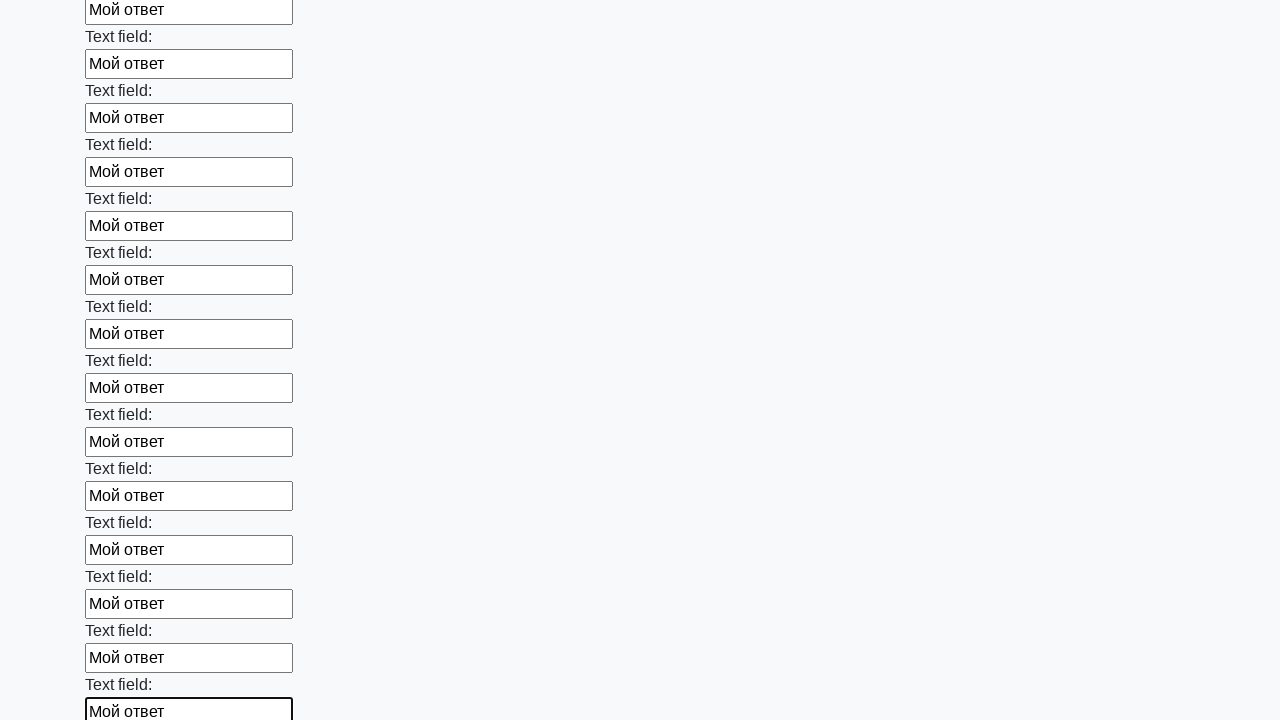

Filled input field with 'Мой ответ' on input >> nth=49
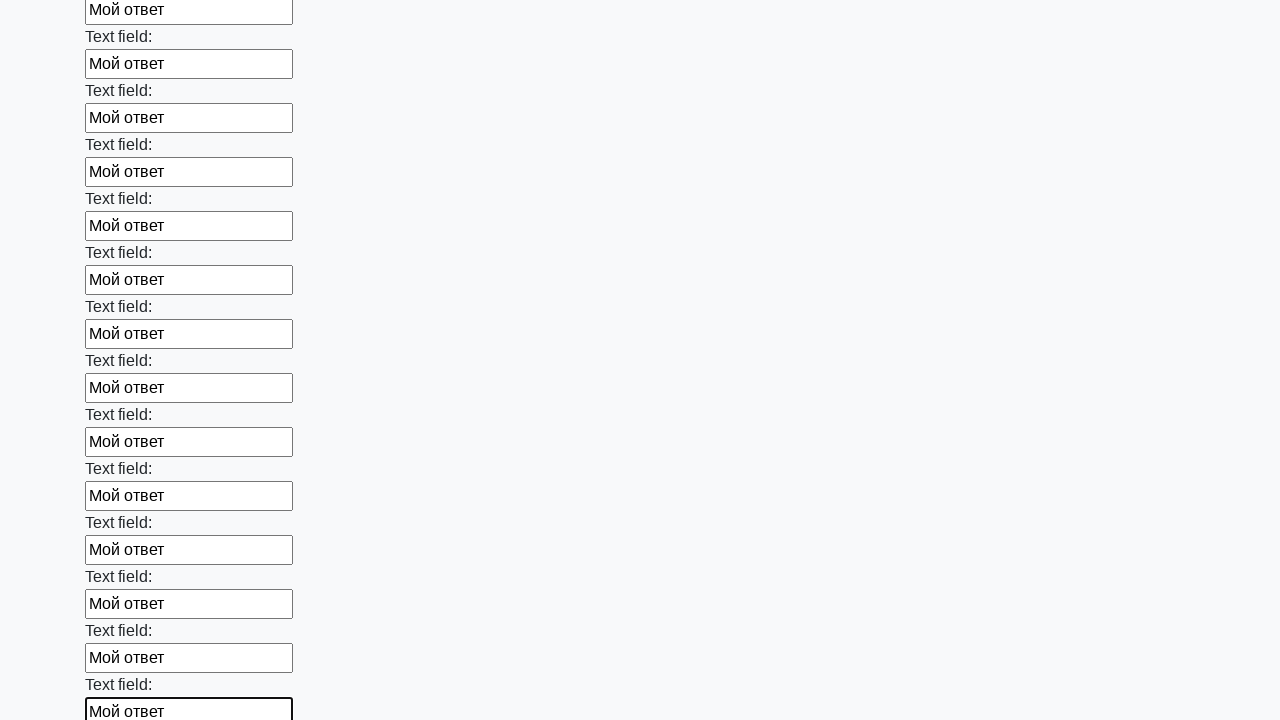

Filled input field with 'Мой ответ' on input >> nth=50
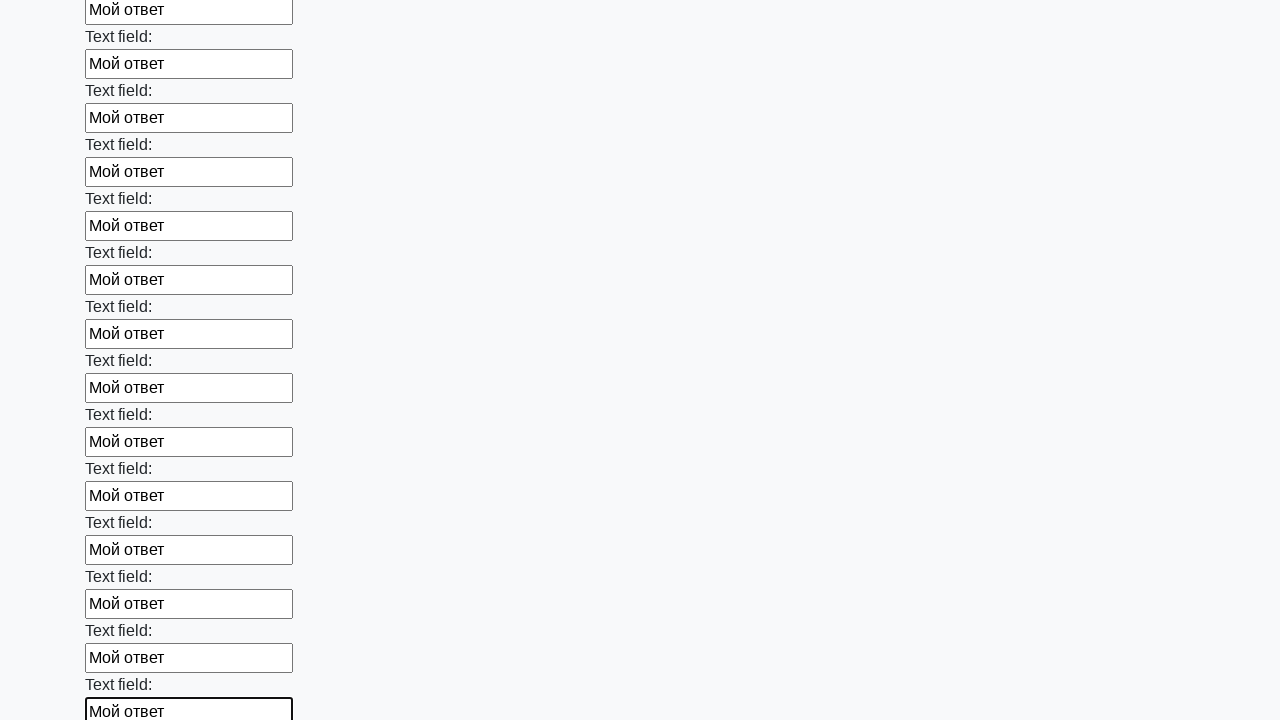

Filled input field with 'Мой ответ' on input >> nth=51
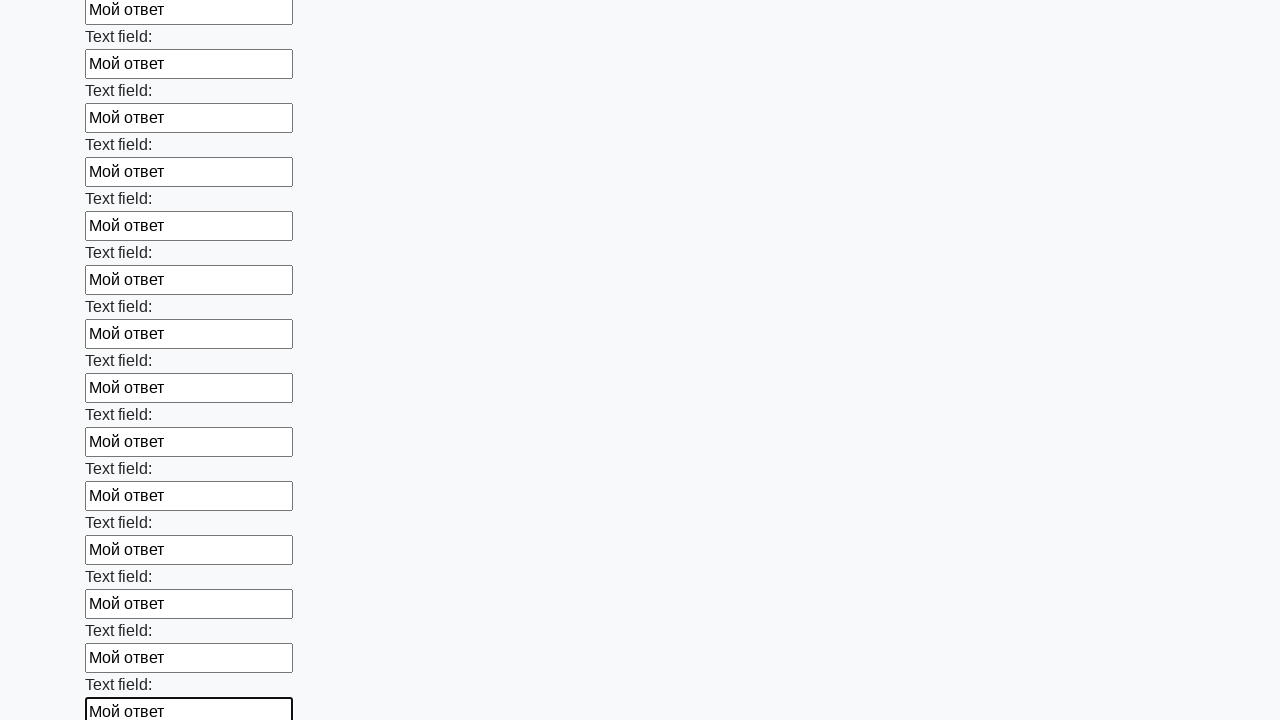

Filled input field with 'Мой ответ' on input >> nth=52
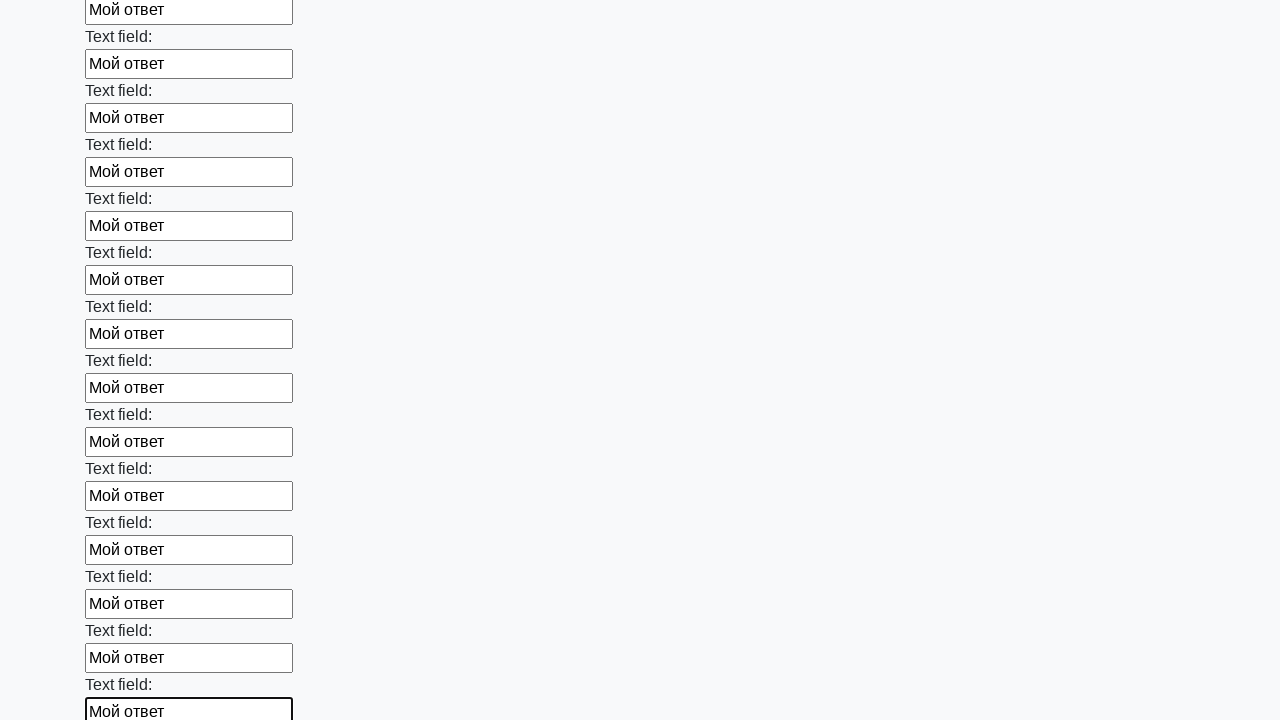

Filled input field with 'Мой ответ' on input >> nth=53
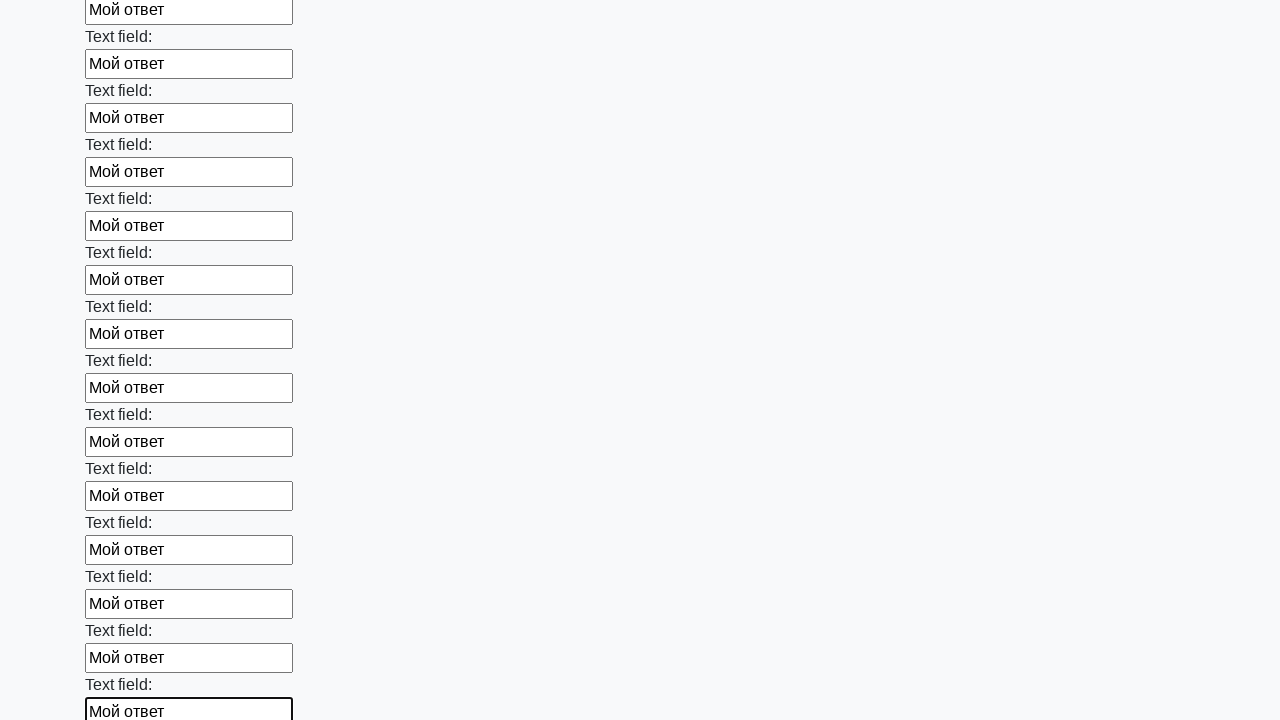

Filled input field with 'Мой ответ' on input >> nth=54
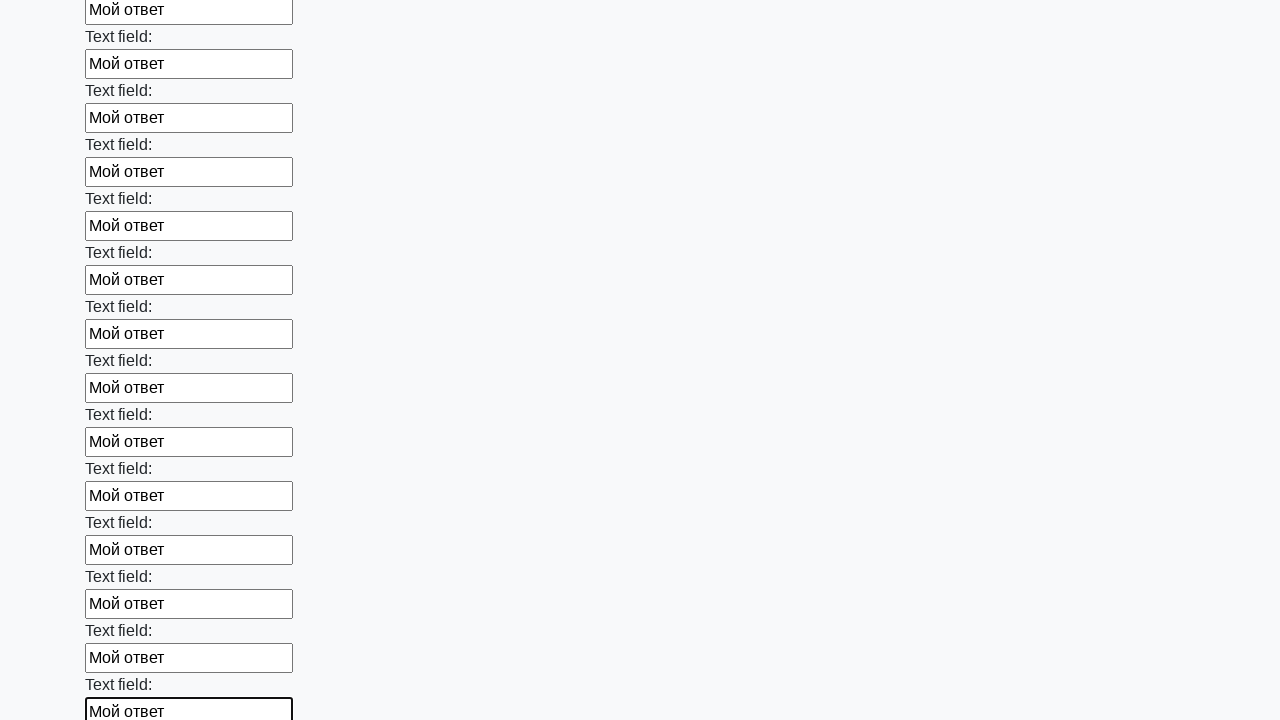

Filled input field with 'Мой ответ' on input >> nth=55
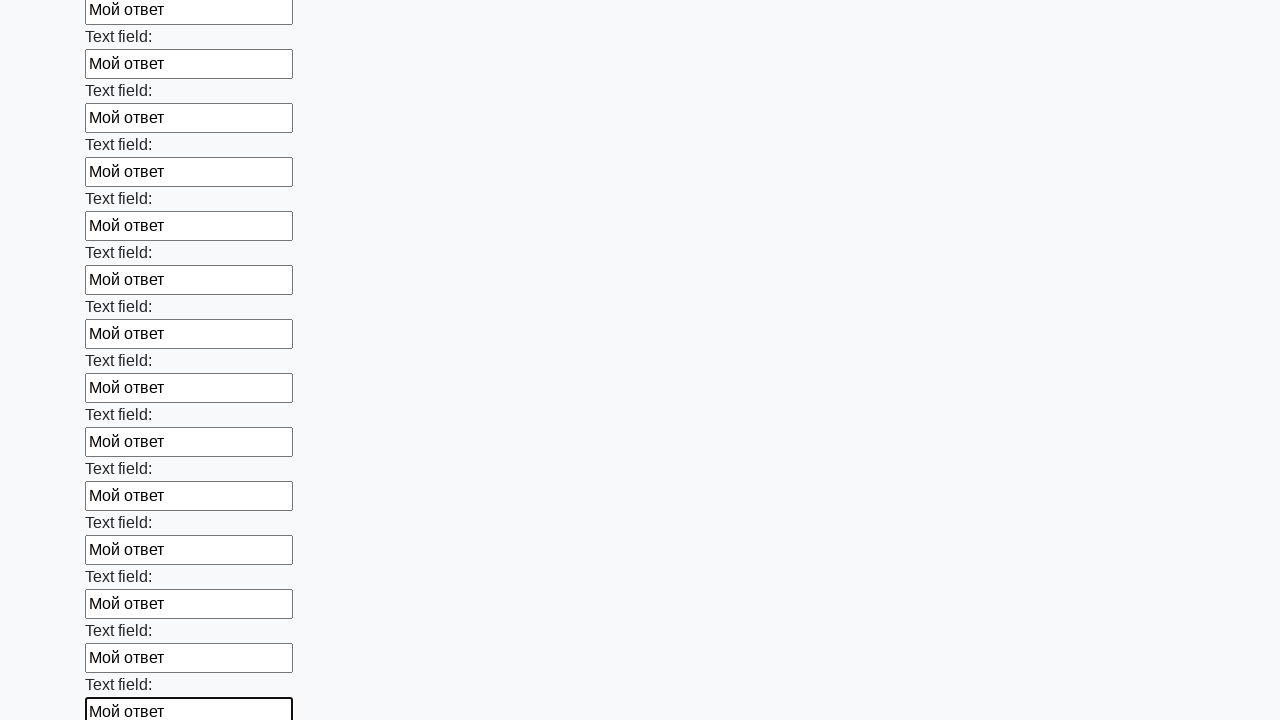

Filled input field with 'Мой ответ' on input >> nth=56
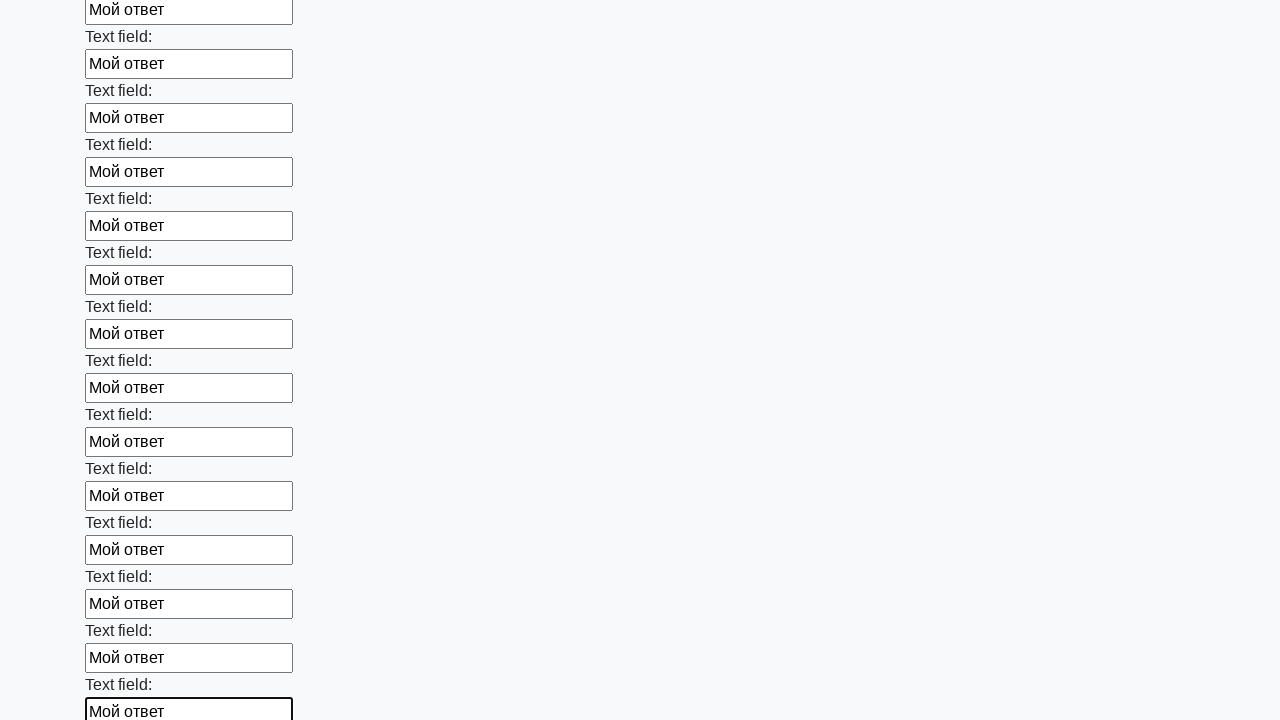

Filled input field with 'Мой ответ' on input >> nth=57
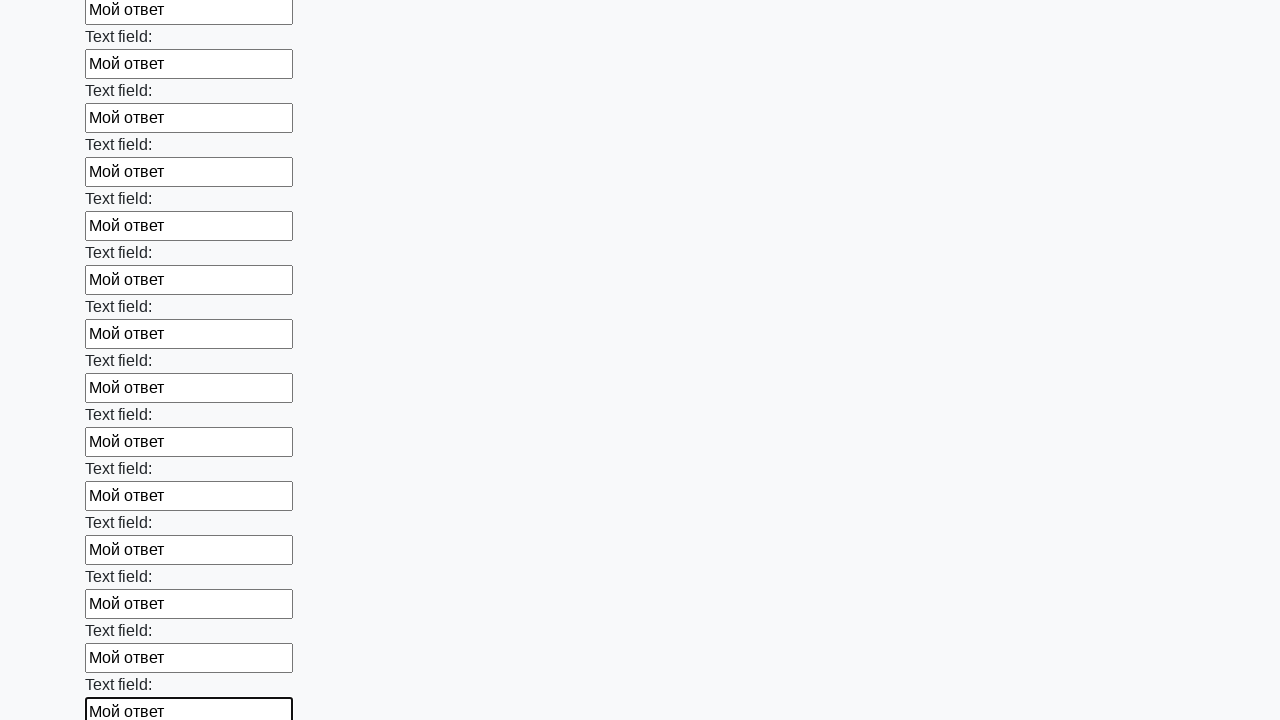

Filled input field with 'Мой ответ' on input >> nth=58
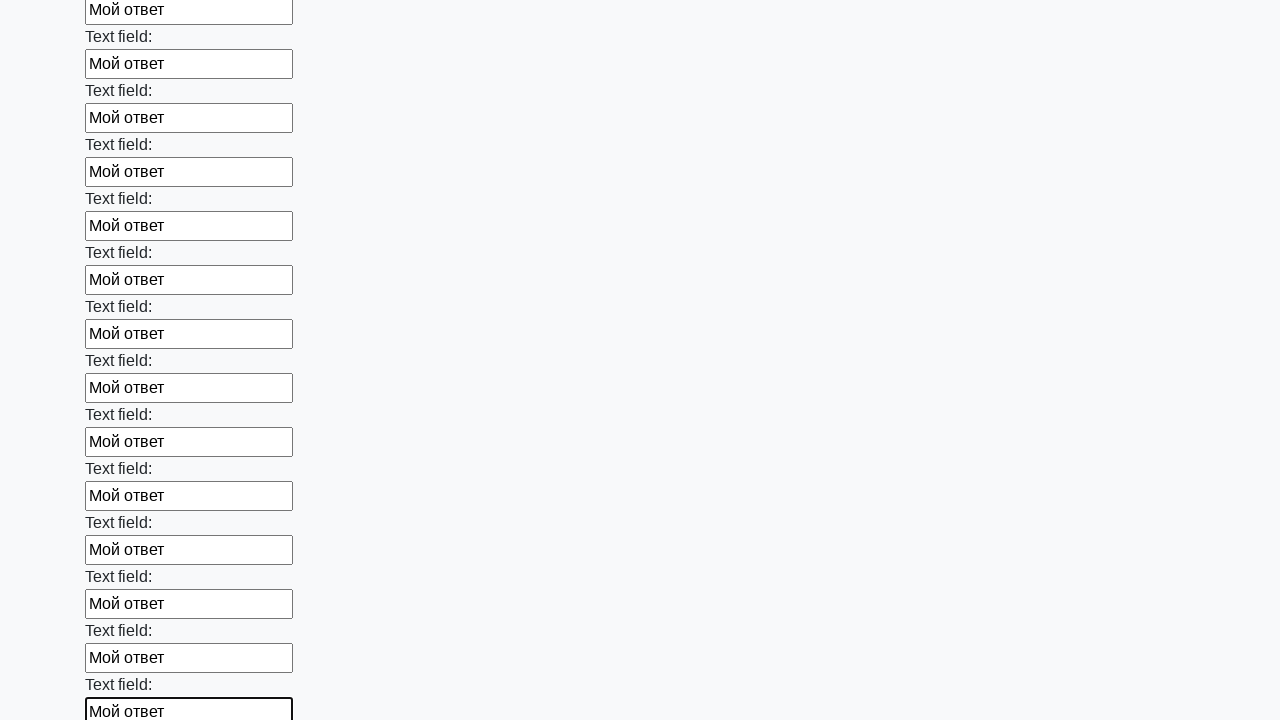

Filled input field with 'Мой ответ' on input >> nth=59
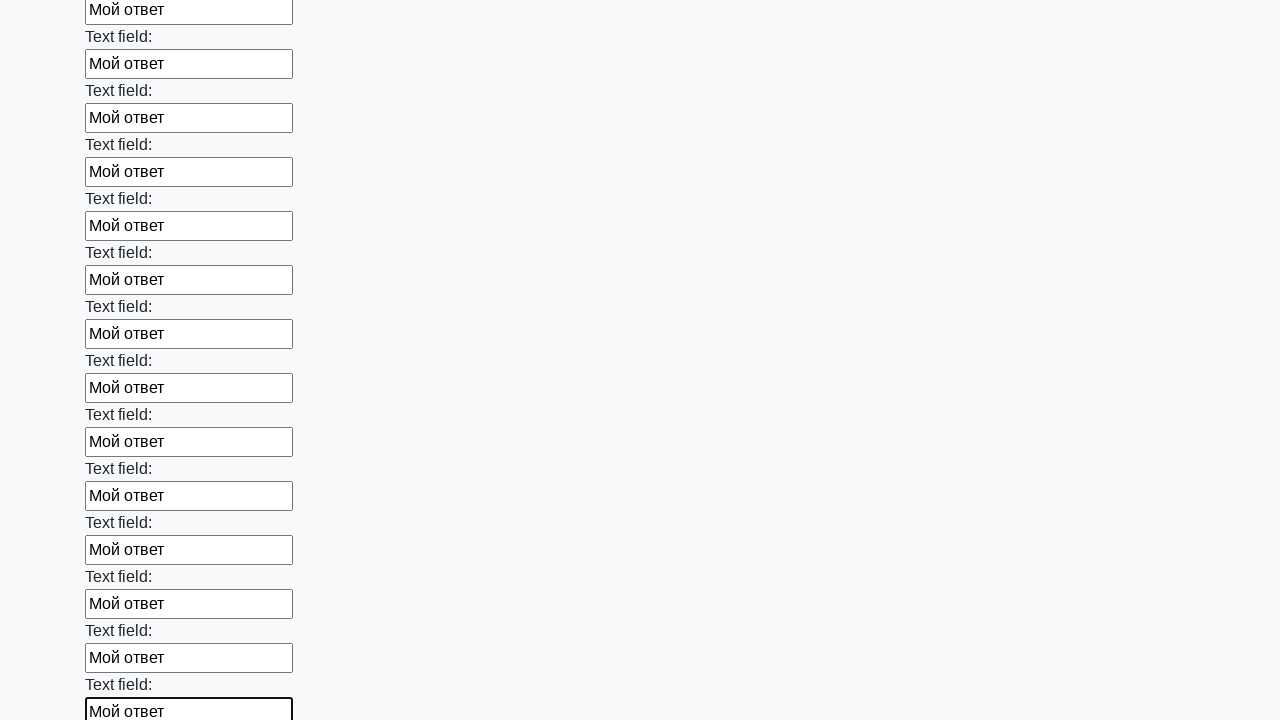

Filled input field with 'Мой ответ' on input >> nth=60
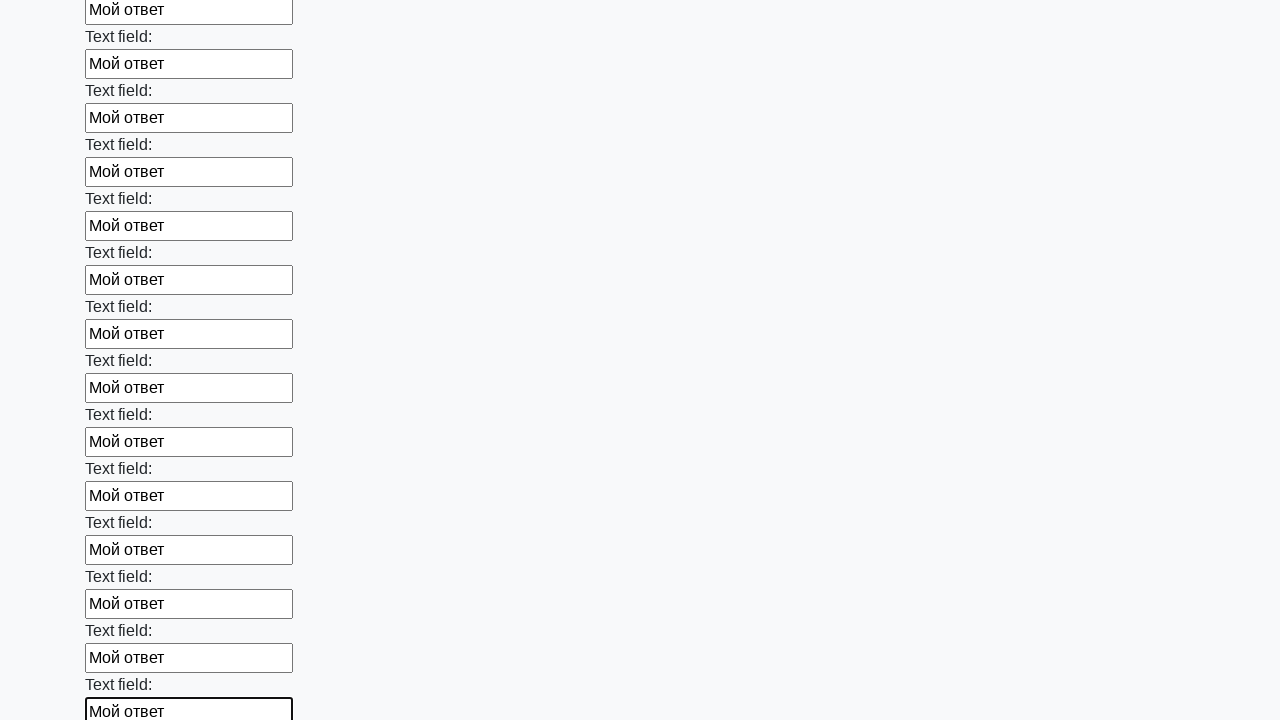

Filled input field with 'Мой ответ' on input >> nth=61
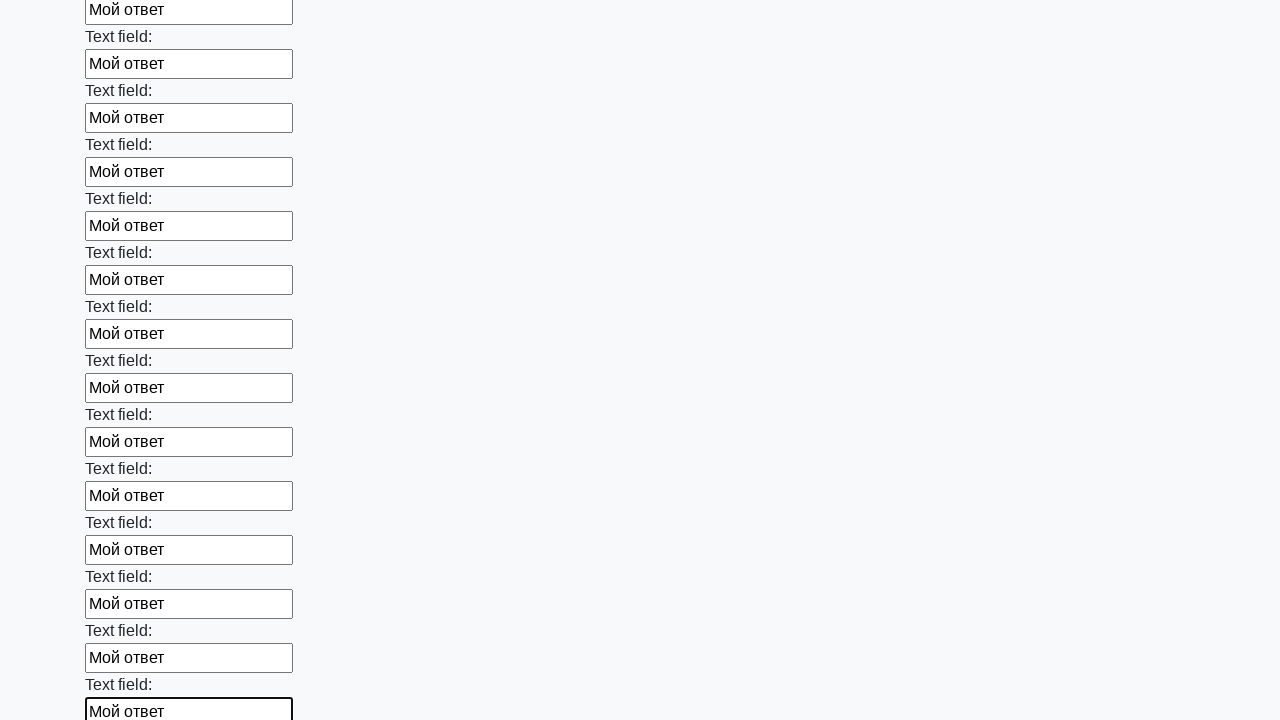

Filled input field with 'Мой ответ' on input >> nth=62
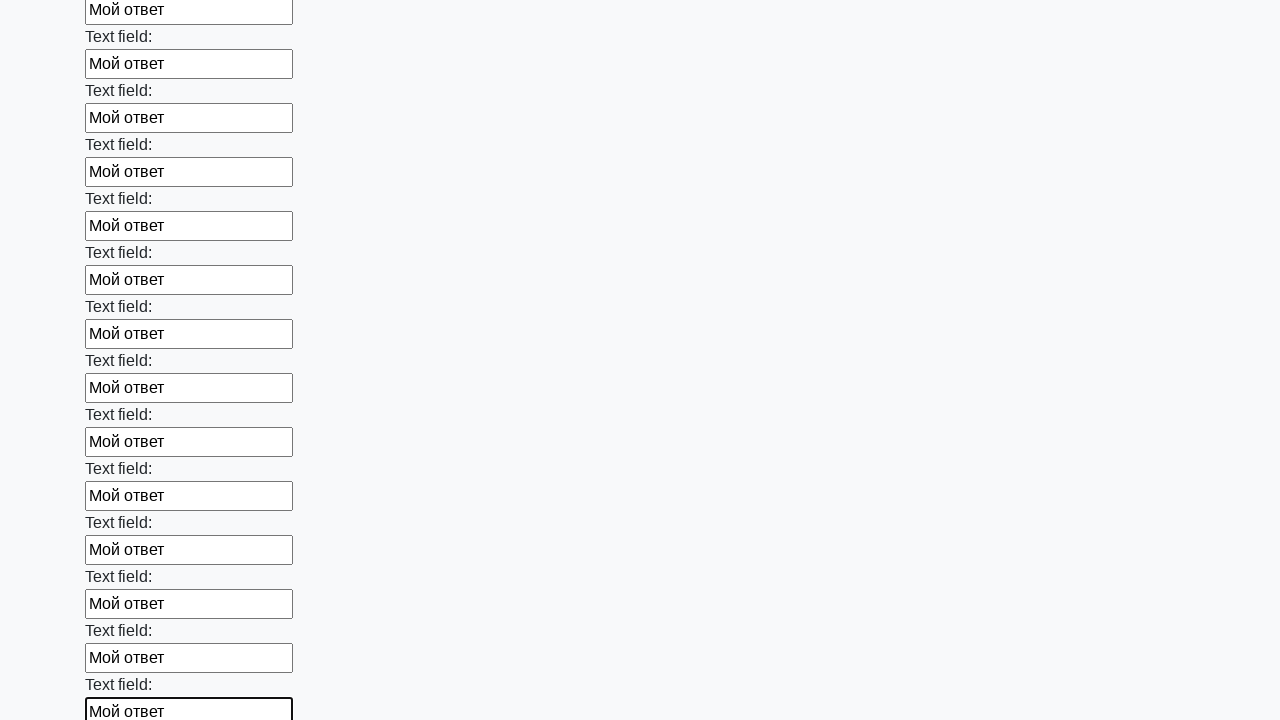

Filled input field with 'Мой ответ' on input >> nth=63
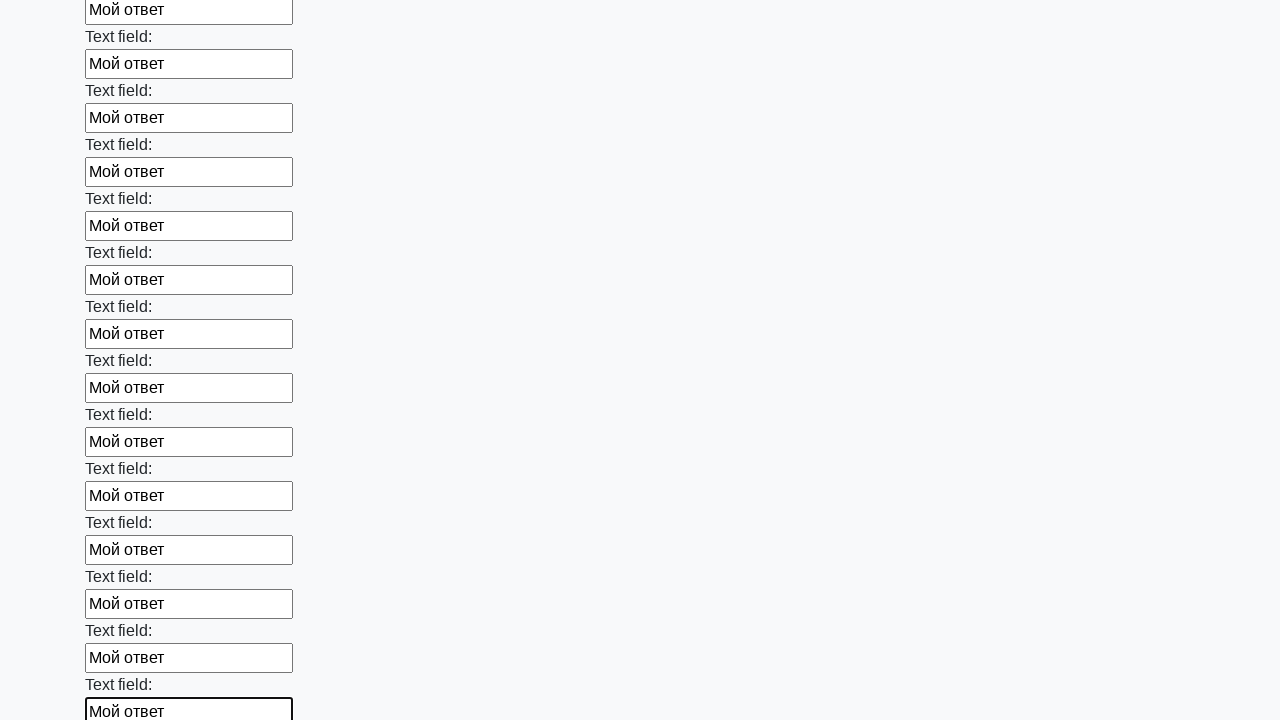

Filled input field with 'Мой ответ' on input >> nth=64
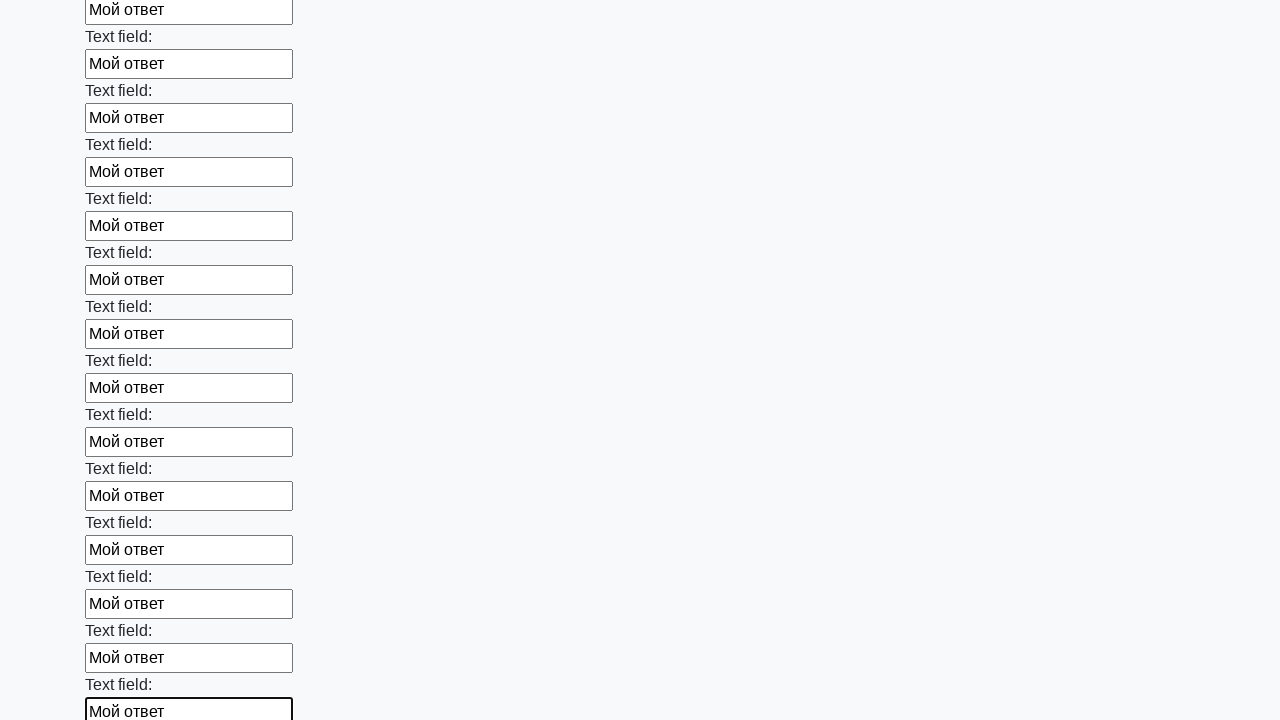

Filled input field with 'Мой ответ' on input >> nth=65
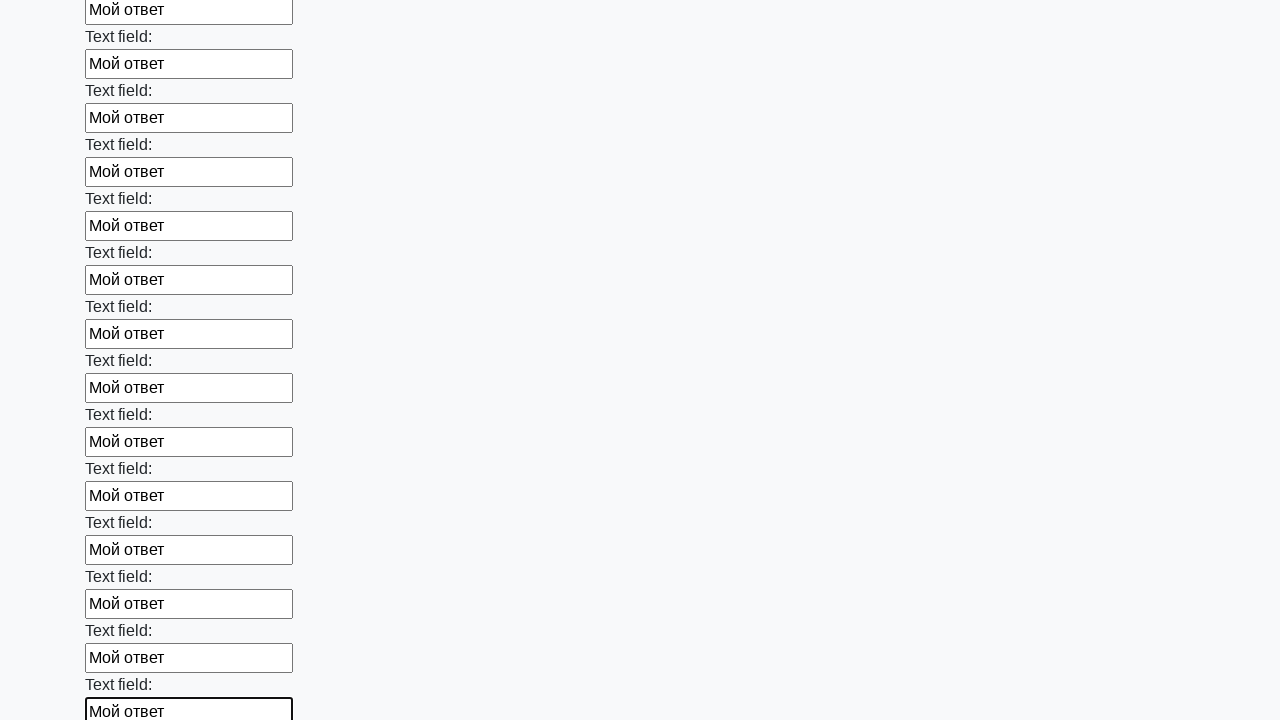

Filled input field with 'Мой ответ' on input >> nth=66
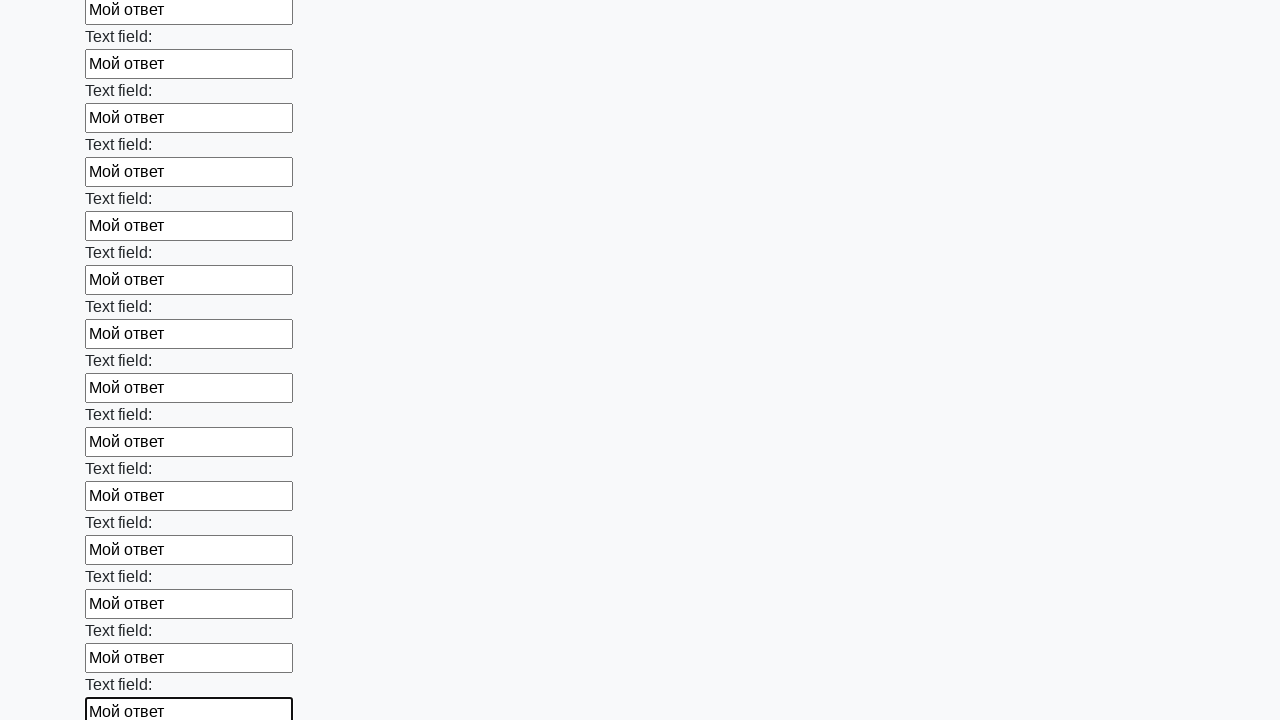

Filled input field with 'Мой ответ' on input >> nth=67
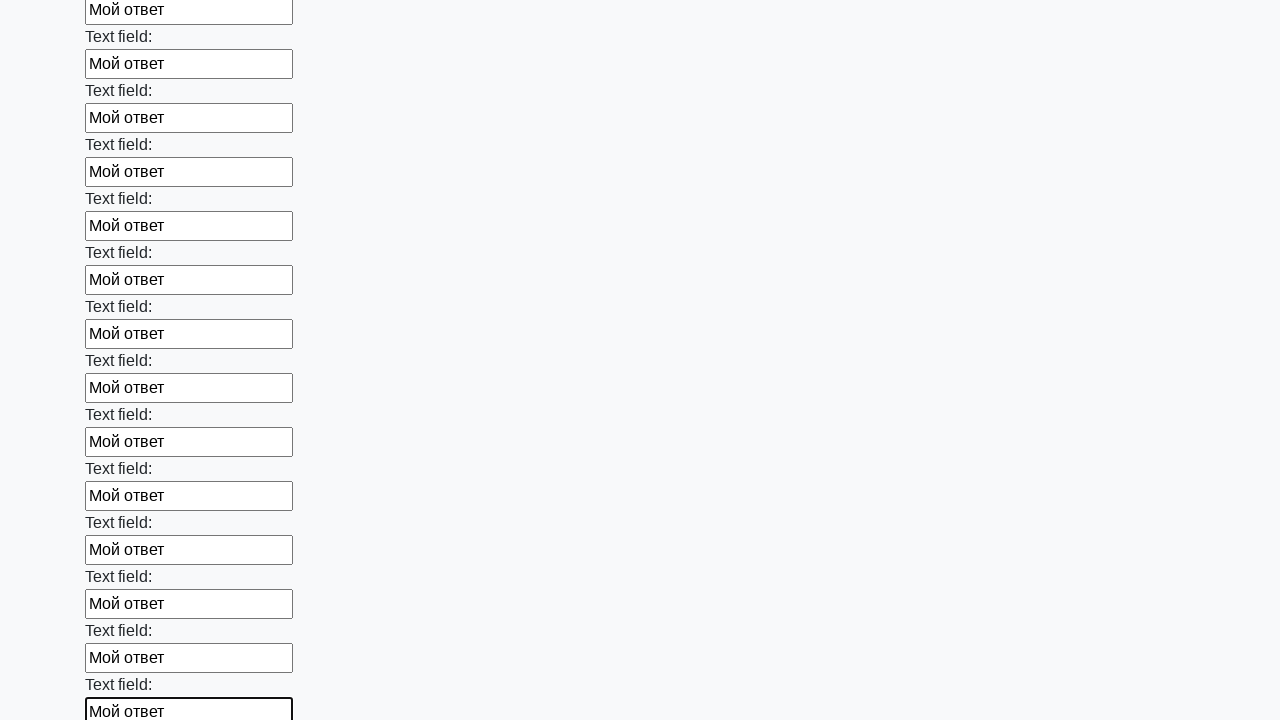

Filled input field with 'Мой ответ' on input >> nth=68
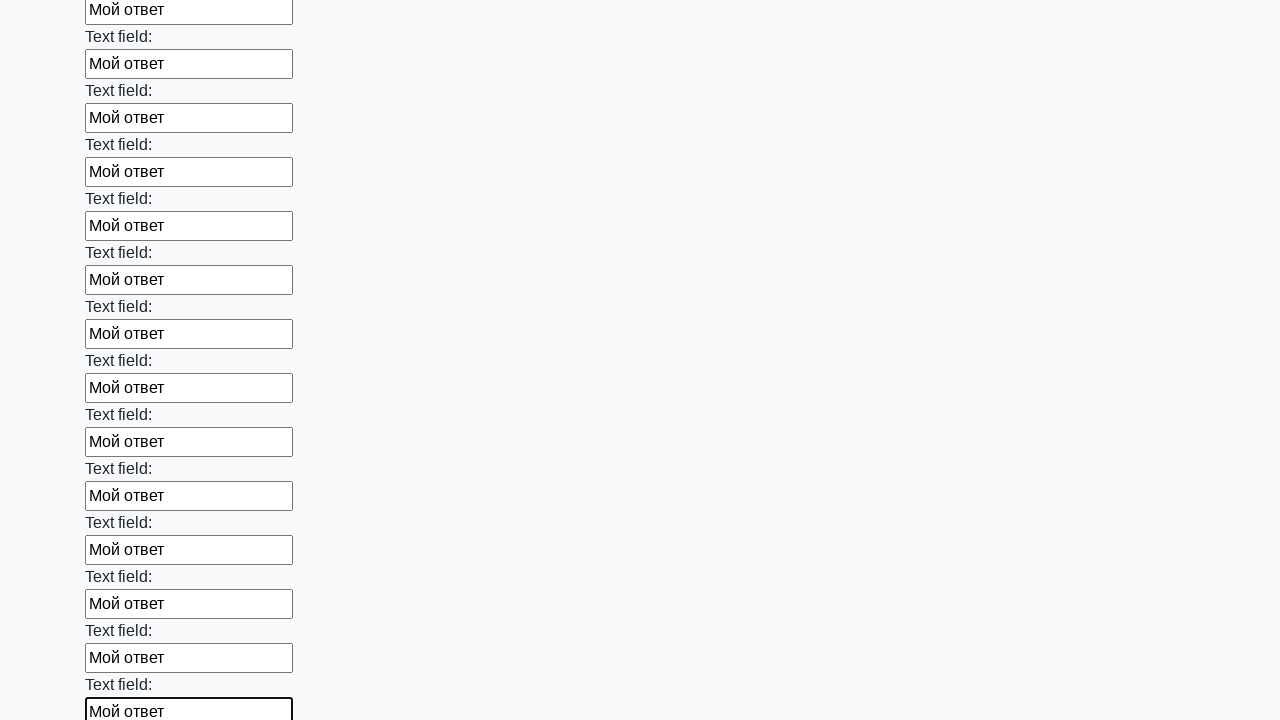

Filled input field with 'Мой ответ' on input >> nth=69
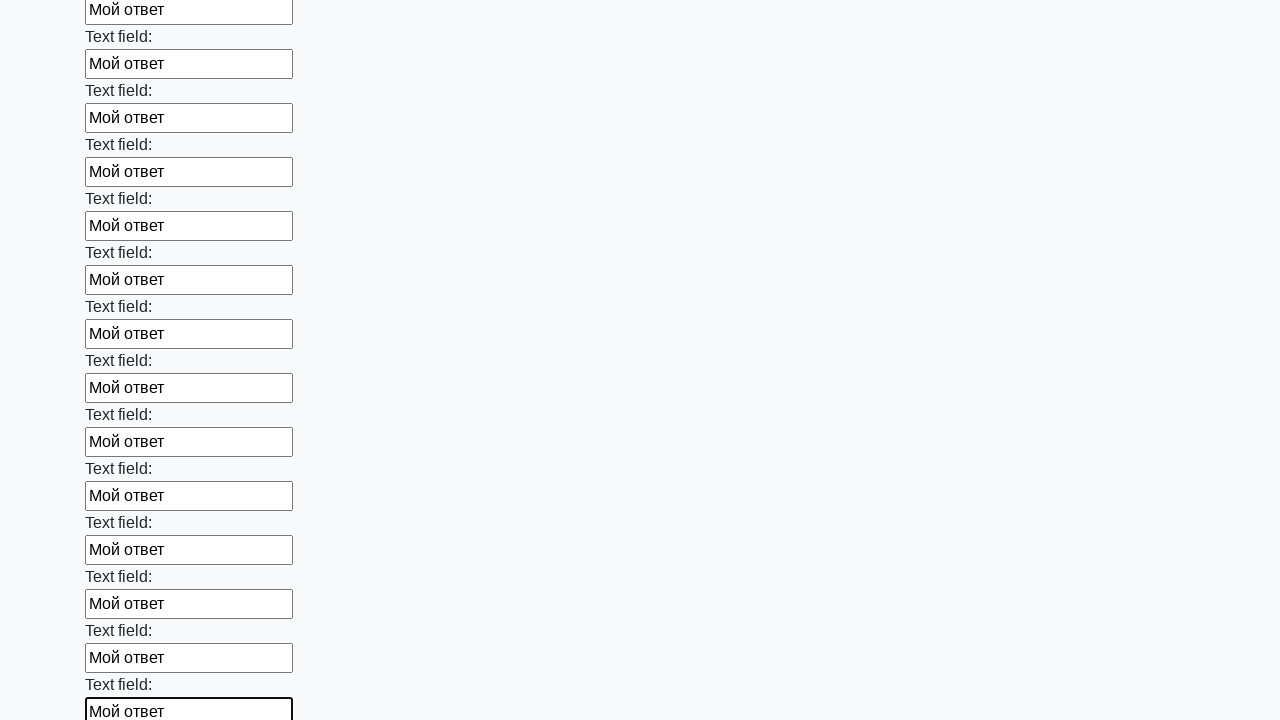

Filled input field with 'Мой ответ' on input >> nth=70
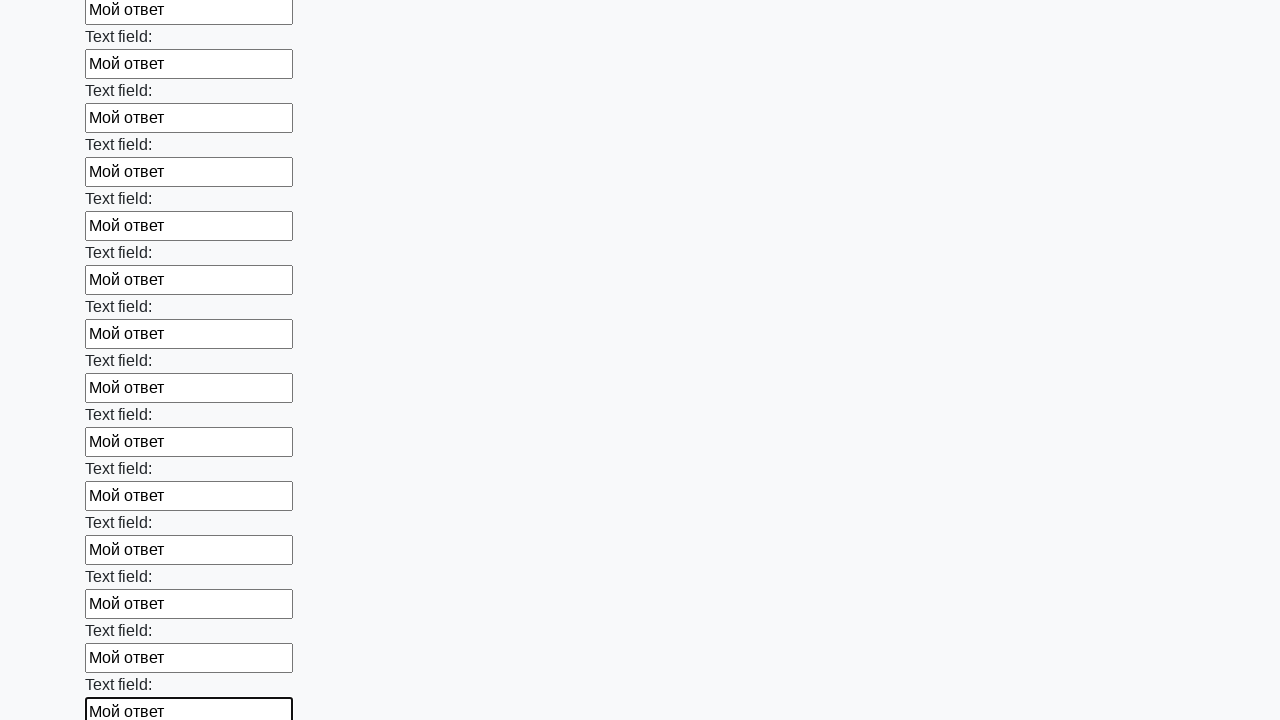

Filled input field with 'Мой ответ' on input >> nth=71
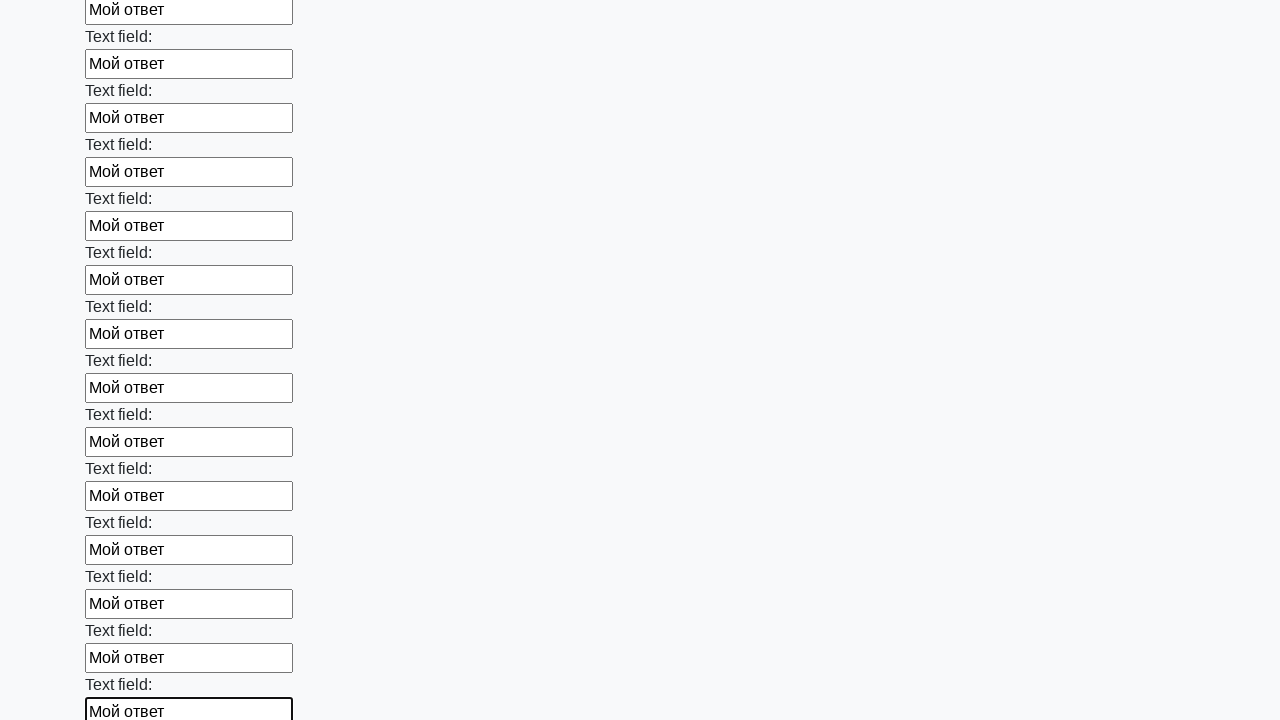

Filled input field with 'Мой ответ' on input >> nth=72
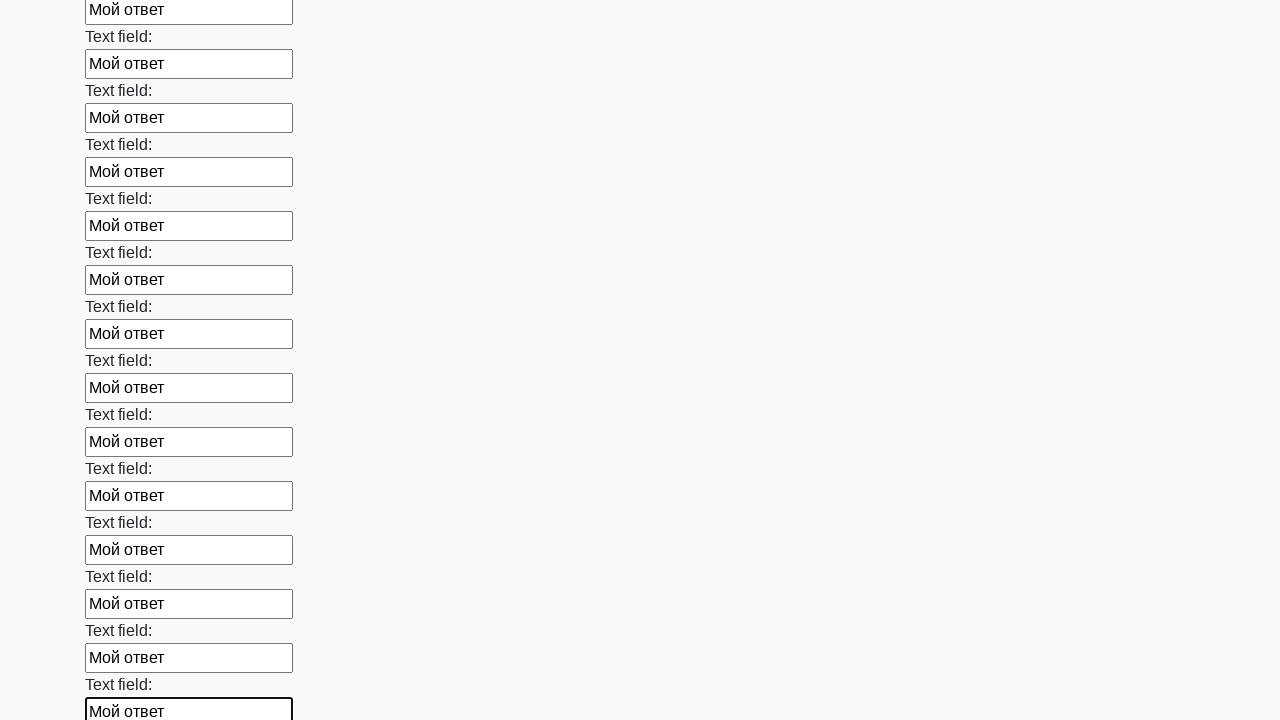

Filled input field with 'Мой ответ' on input >> nth=73
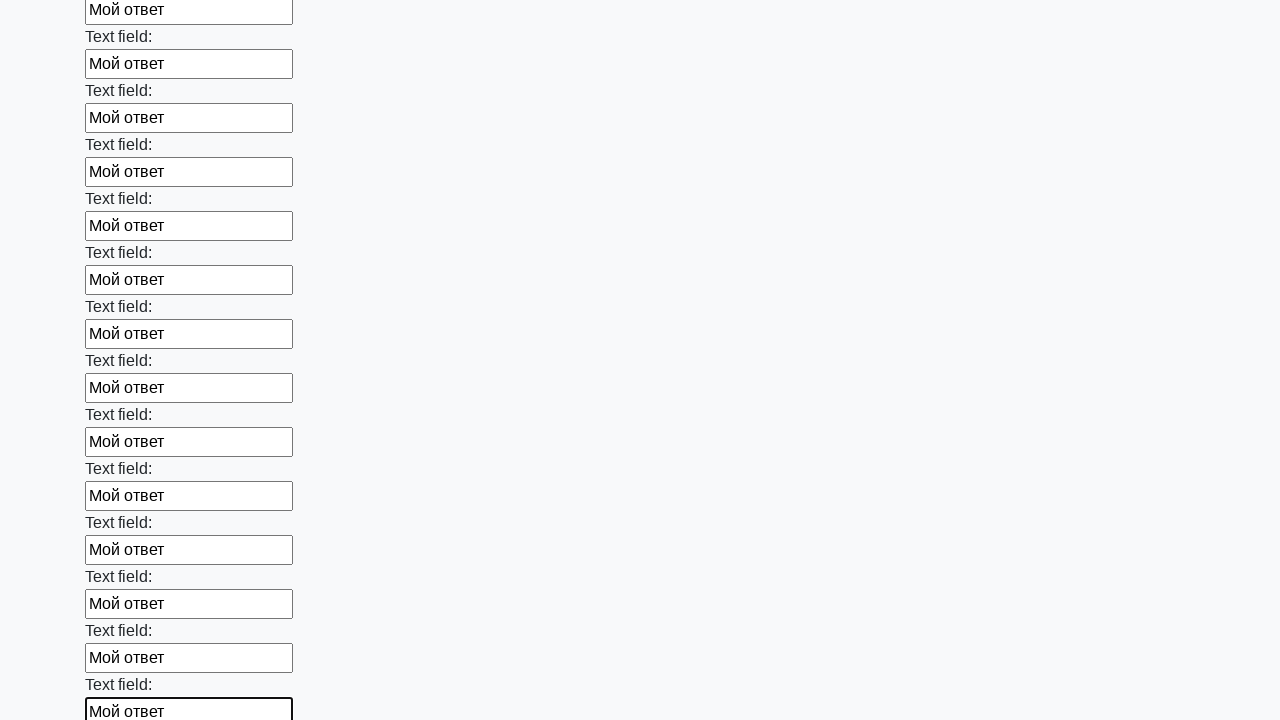

Filled input field with 'Мой ответ' on input >> nth=74
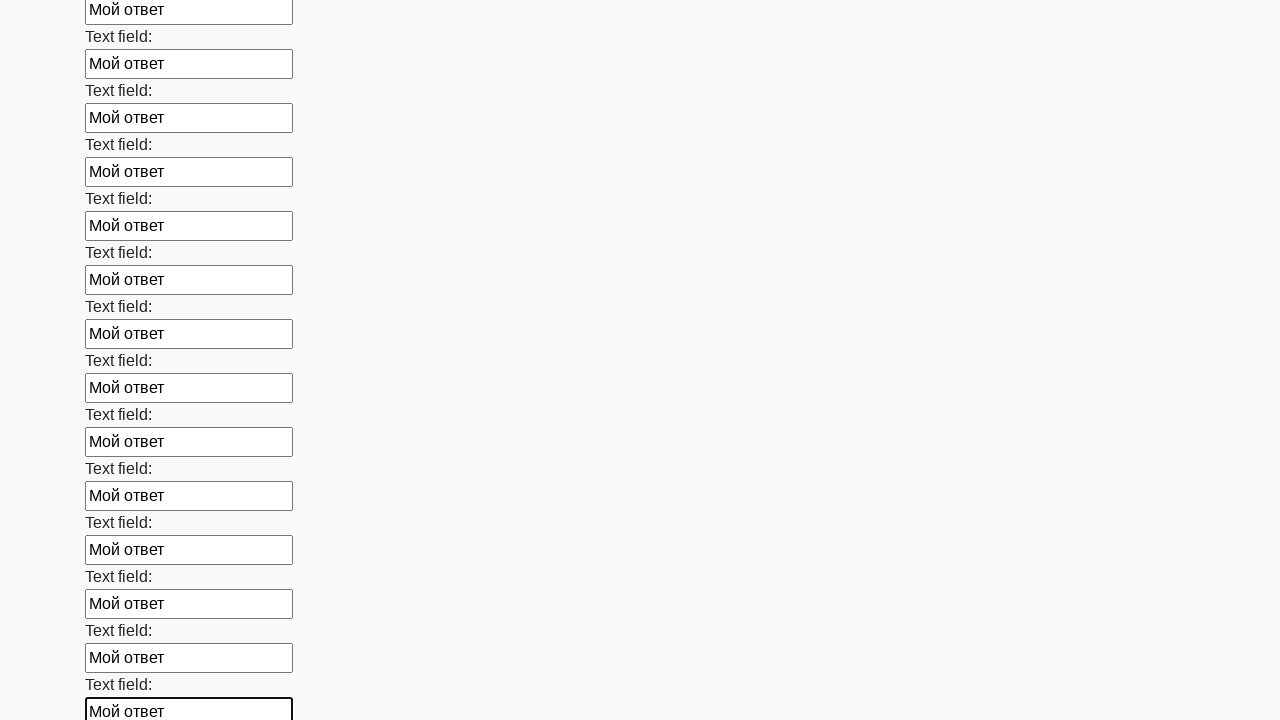

Filled input field with 'Мой ответ' on input >> nth=75
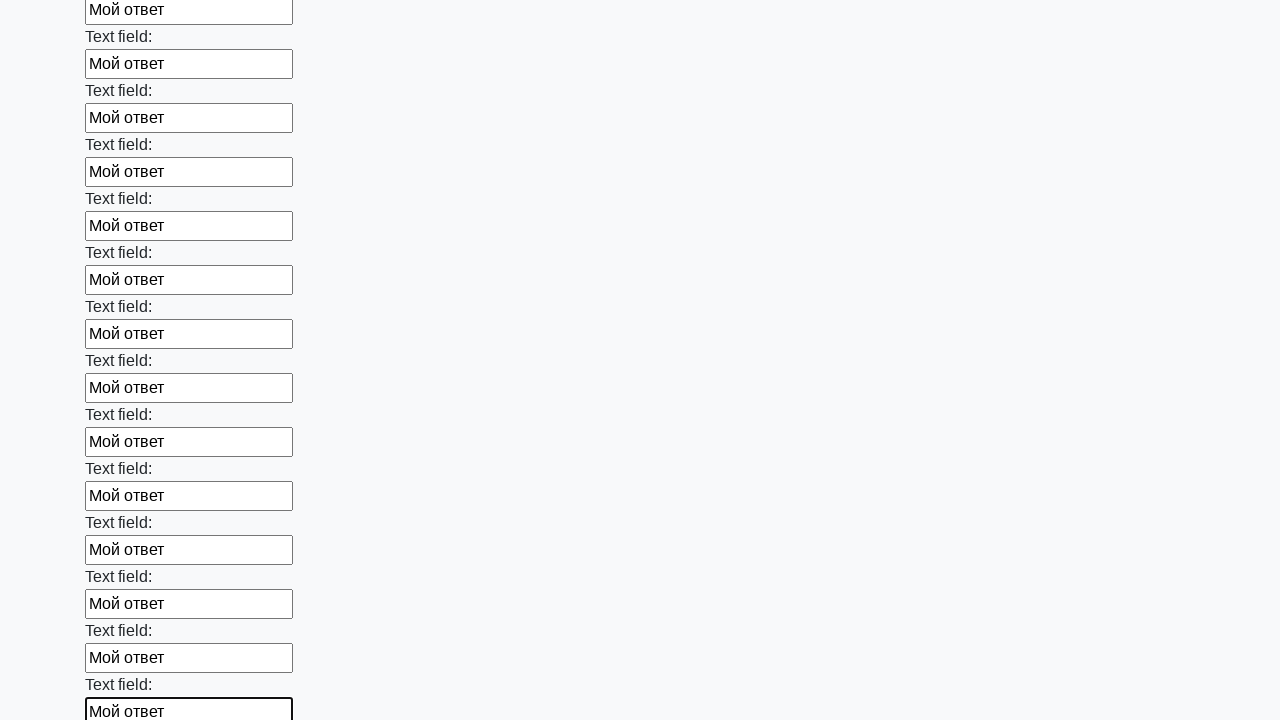

Filled input field with 'Мой ответ' on input >> nth=76
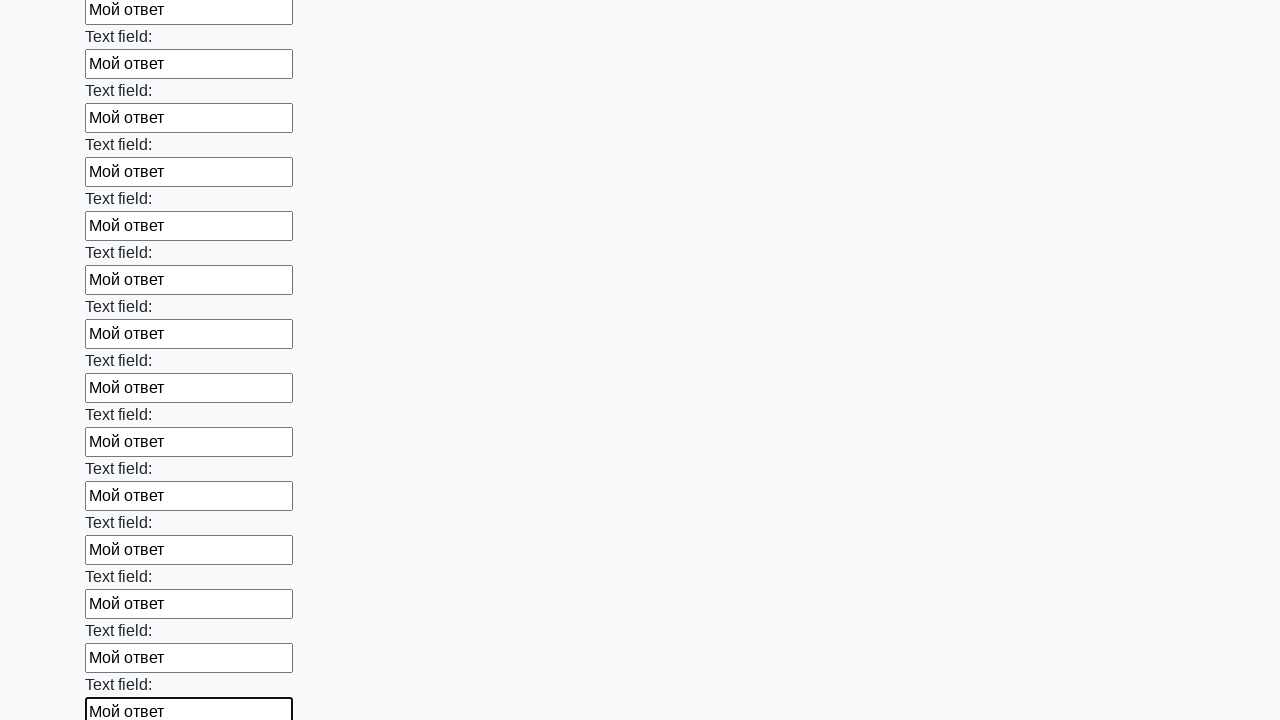

Filled input field with 'Мой ответ' on input >> nth=77
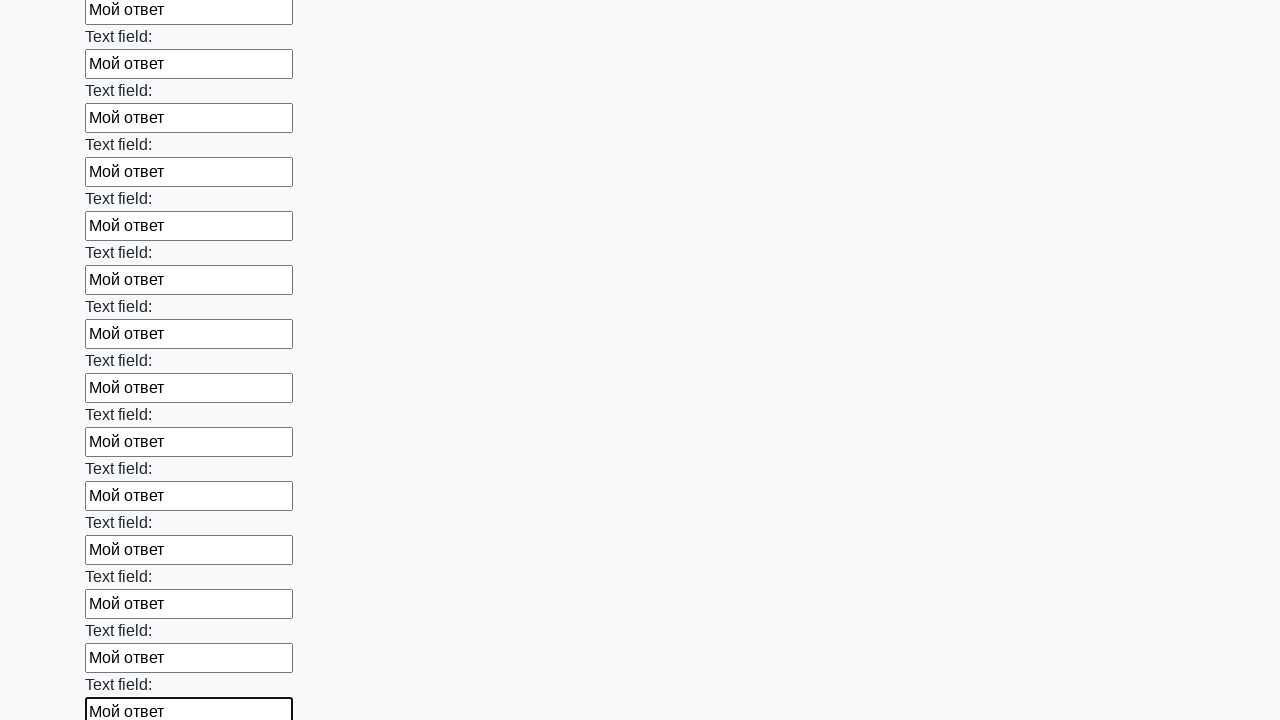

Filled input field with 'Мой ответ' on input >> nth=78
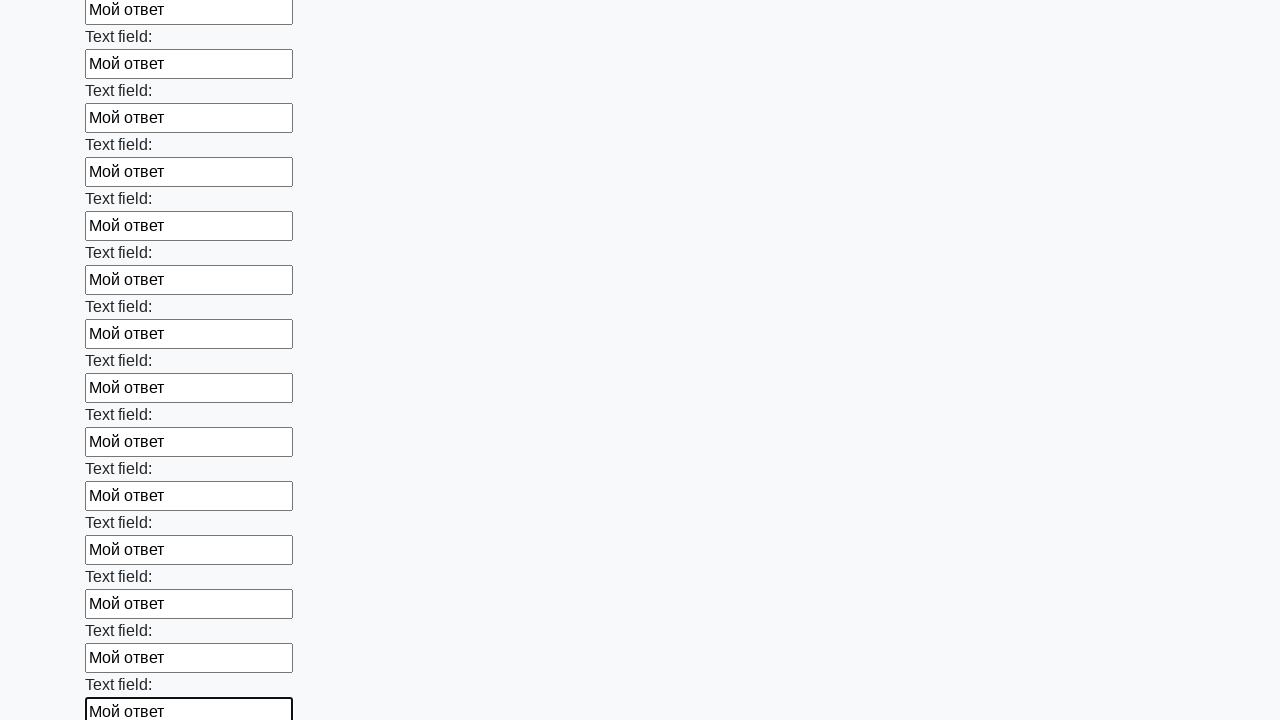

Filled input field with 'Мой ответ' on input >> nth=79
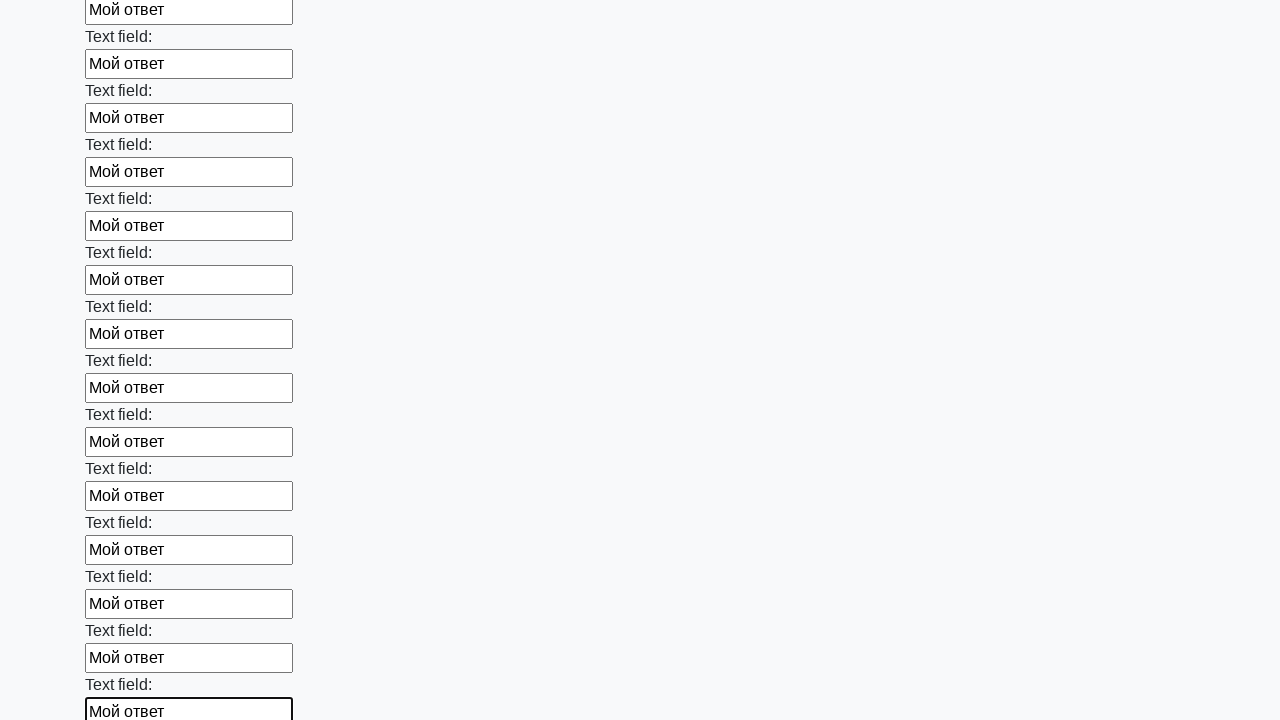

Filled input field with 'Мой ответ' on input >> nth=80
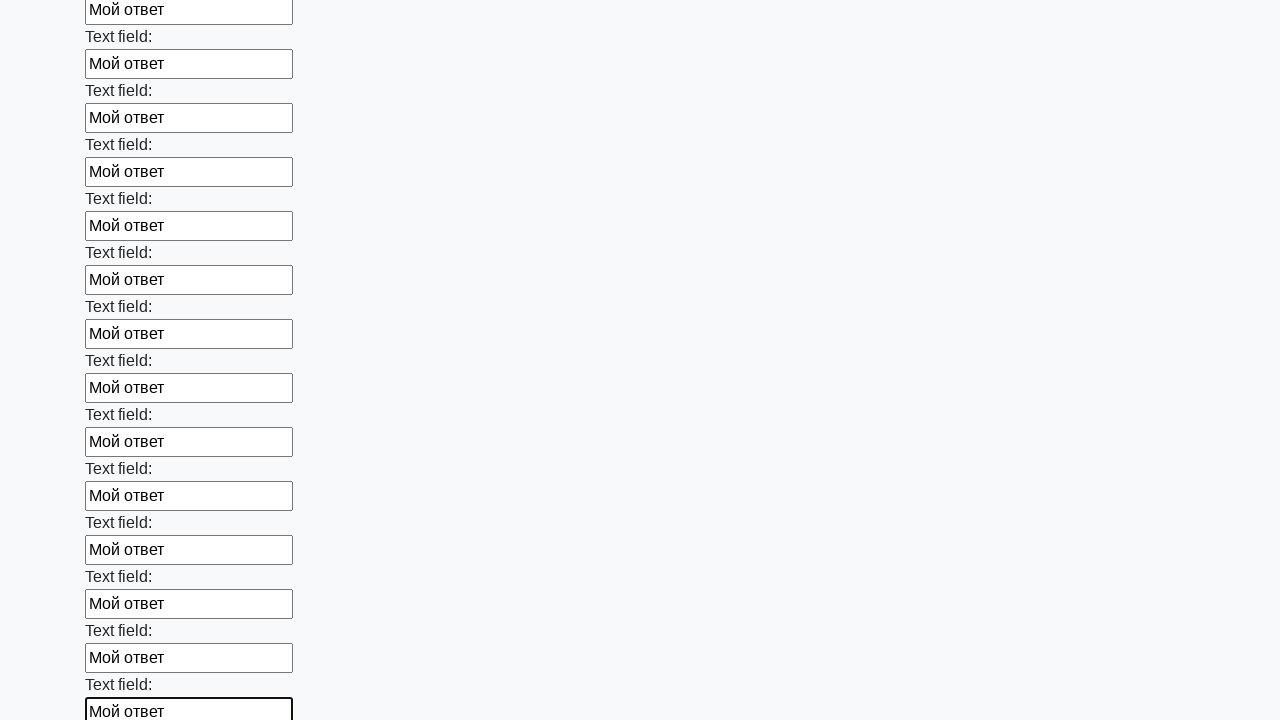

Filled input field with 'Мой ответ' on input >> nth=81
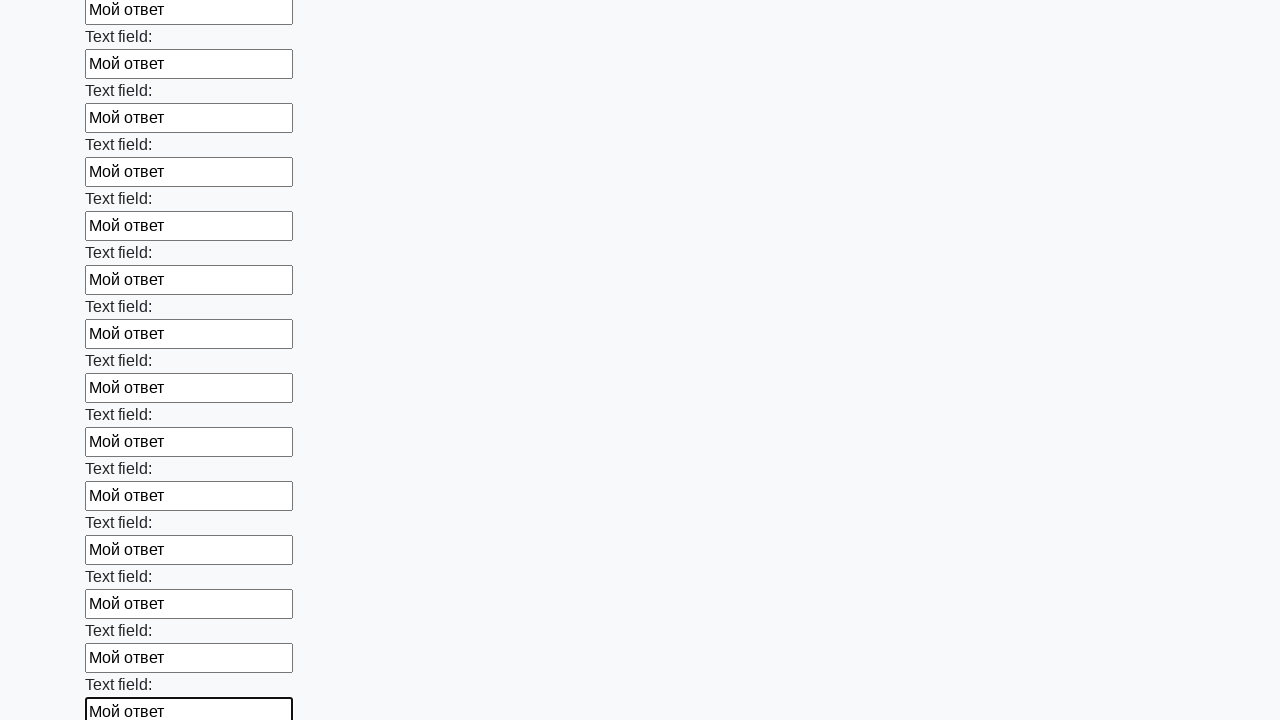

Filled input field with 'Мой ответ' on input >> nth=82
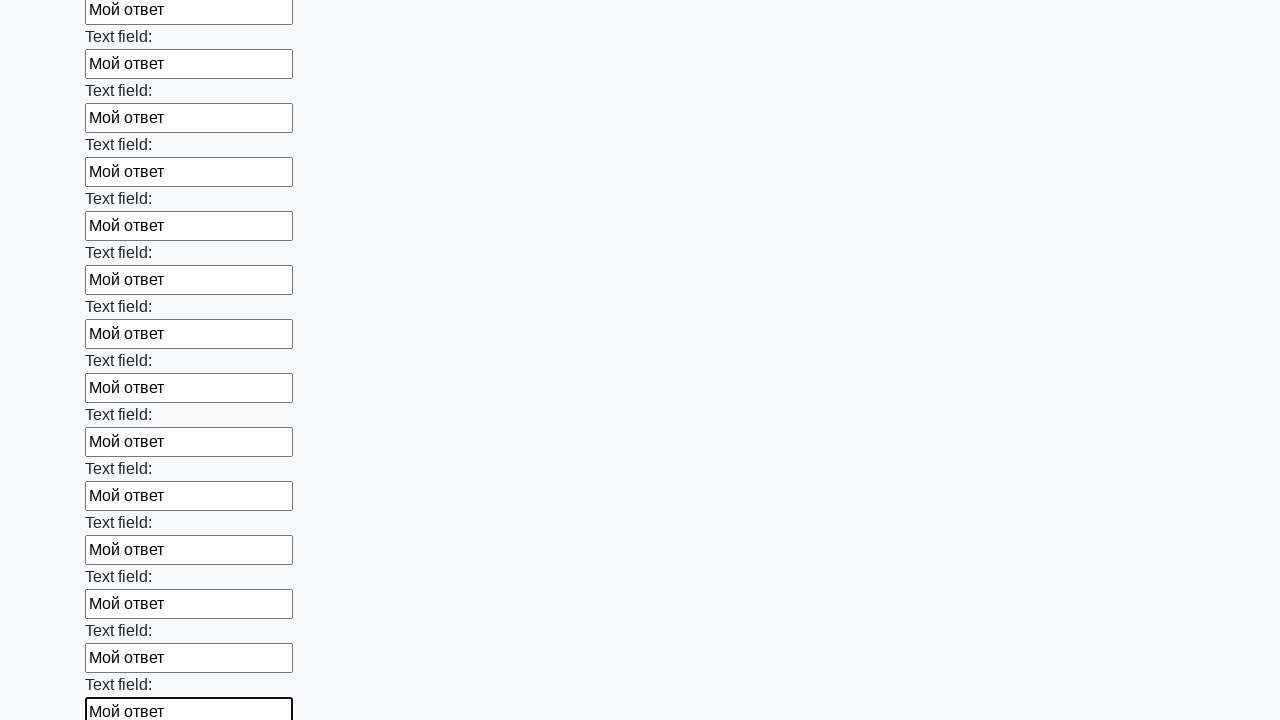

Filled input field with 'Мой ответ' on input >> nth=83
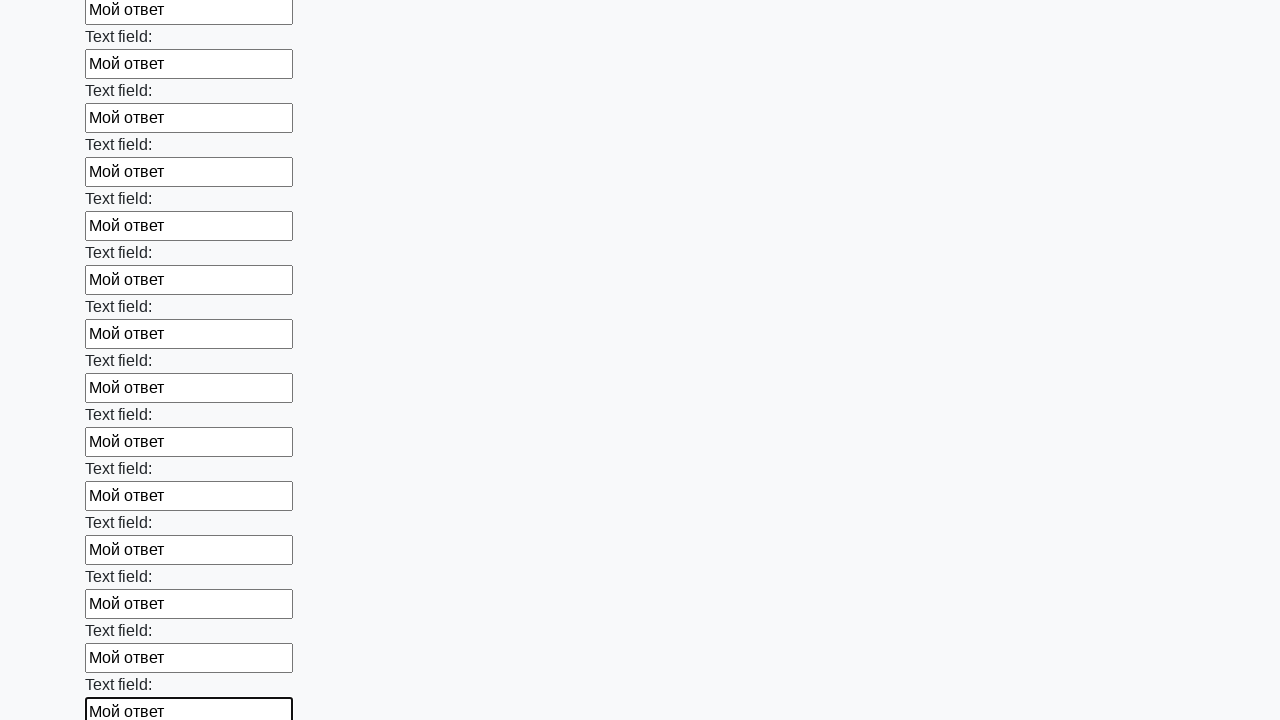

Filled input field with 'Мой ответ' on input >> nth=84
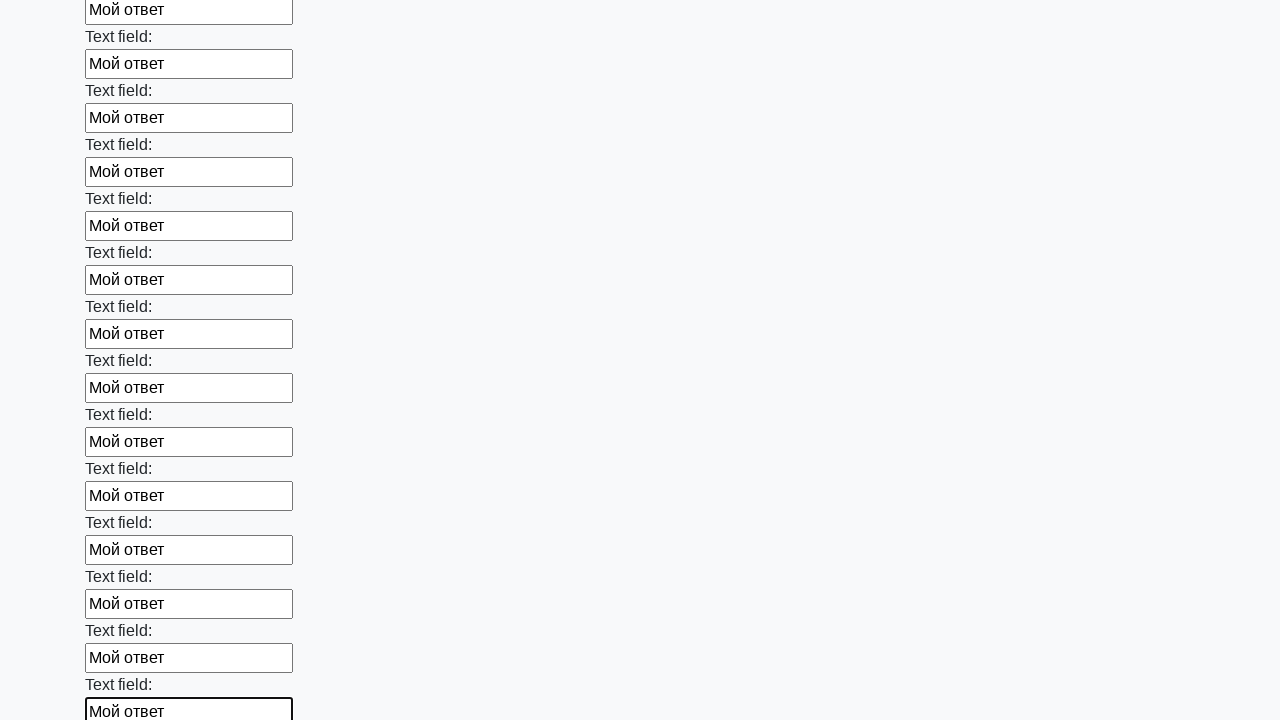

Filled input field with 'Мой ответ' on input >> nth=85
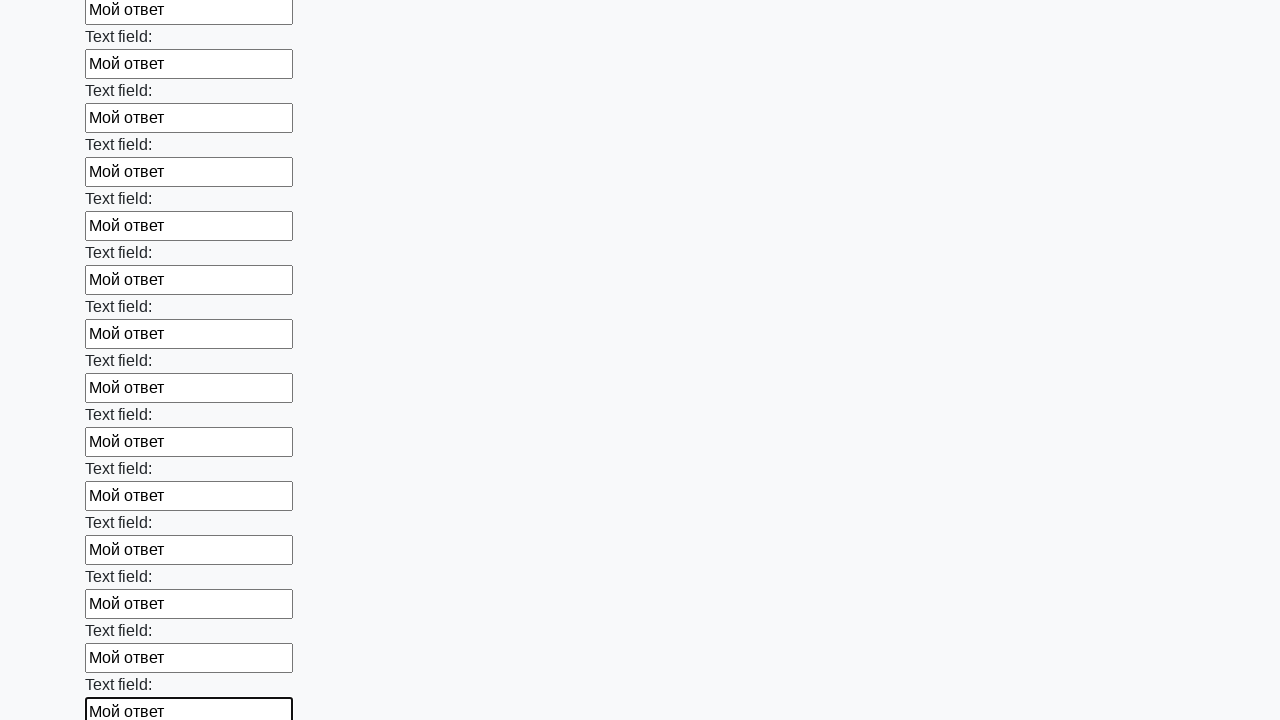

Filled input field with 'Мой ответ' on input >> nth=86
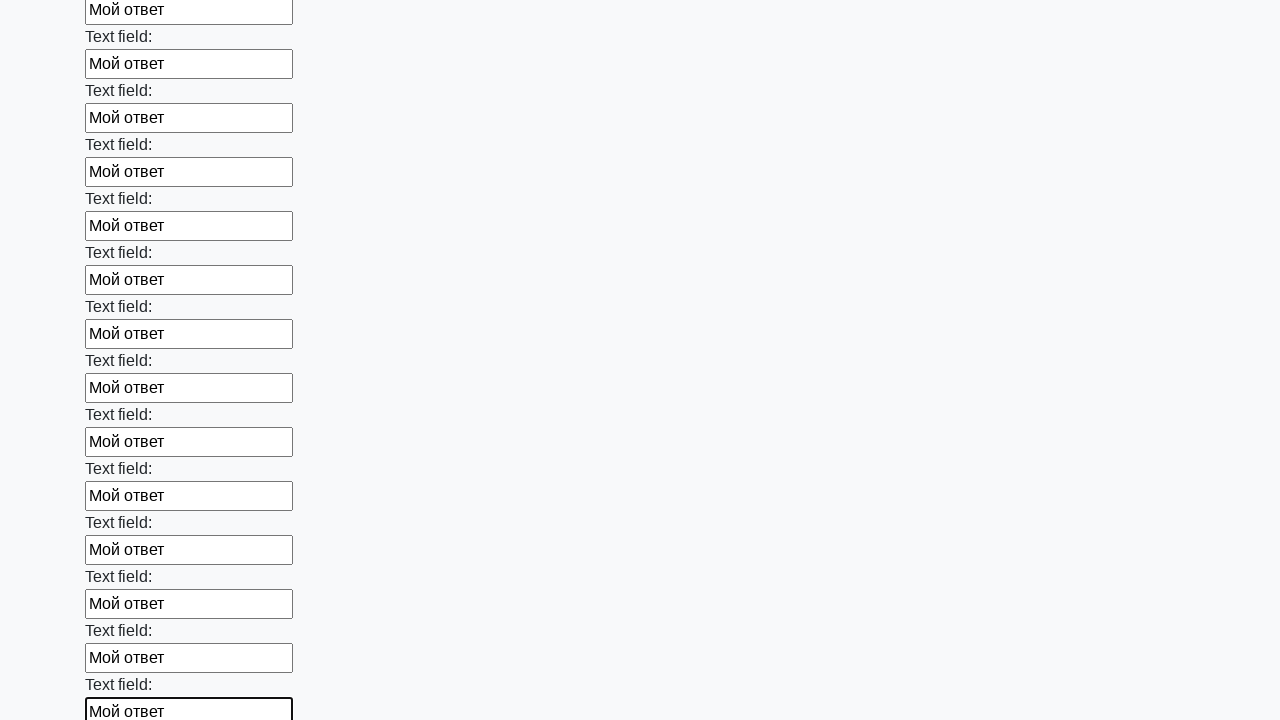

Filled input field with 'Мой ответ' on input >> nth=87
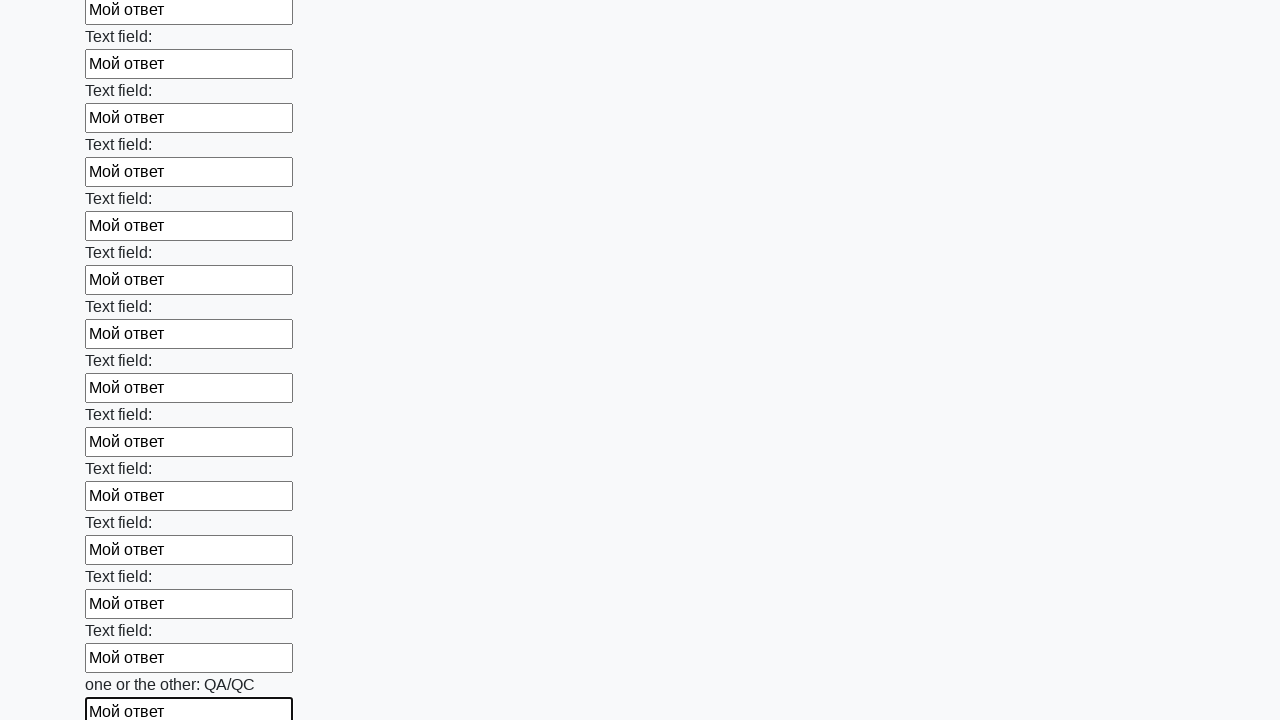

Filled input field with 'Мой ответ' on input >> nth=88
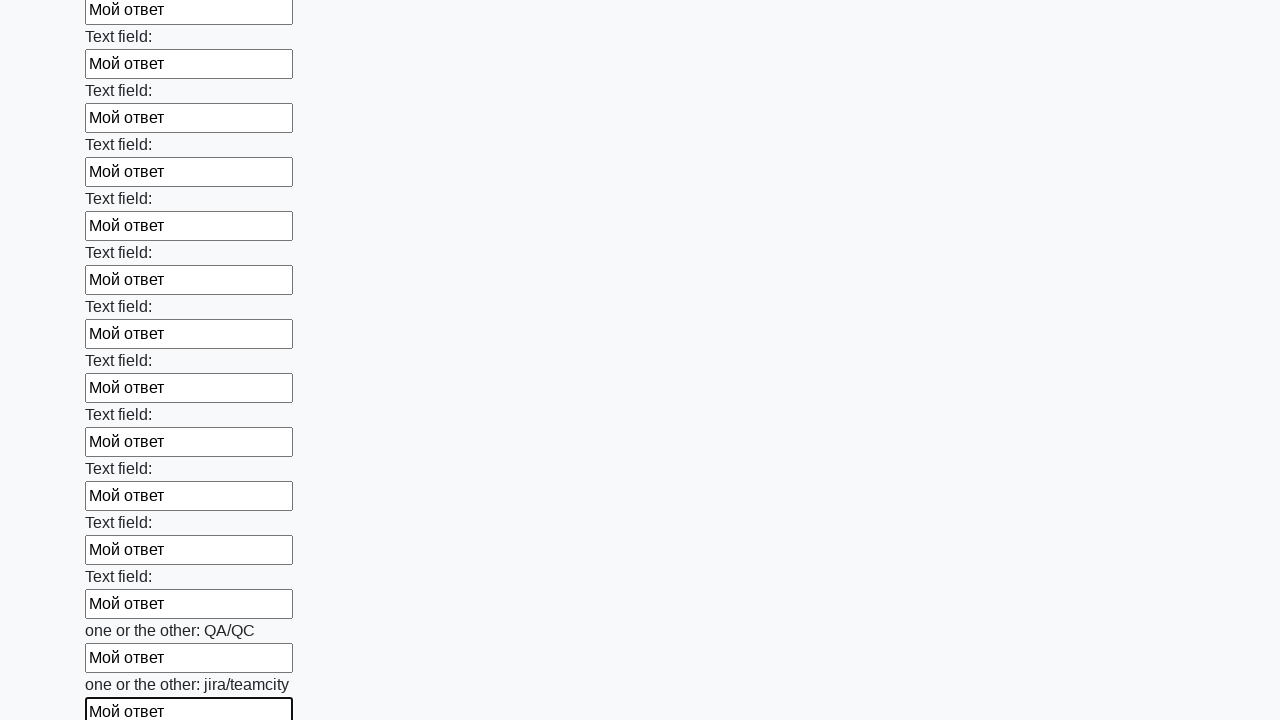

Filled input field with 'Мой ответ' on input >> nth=89
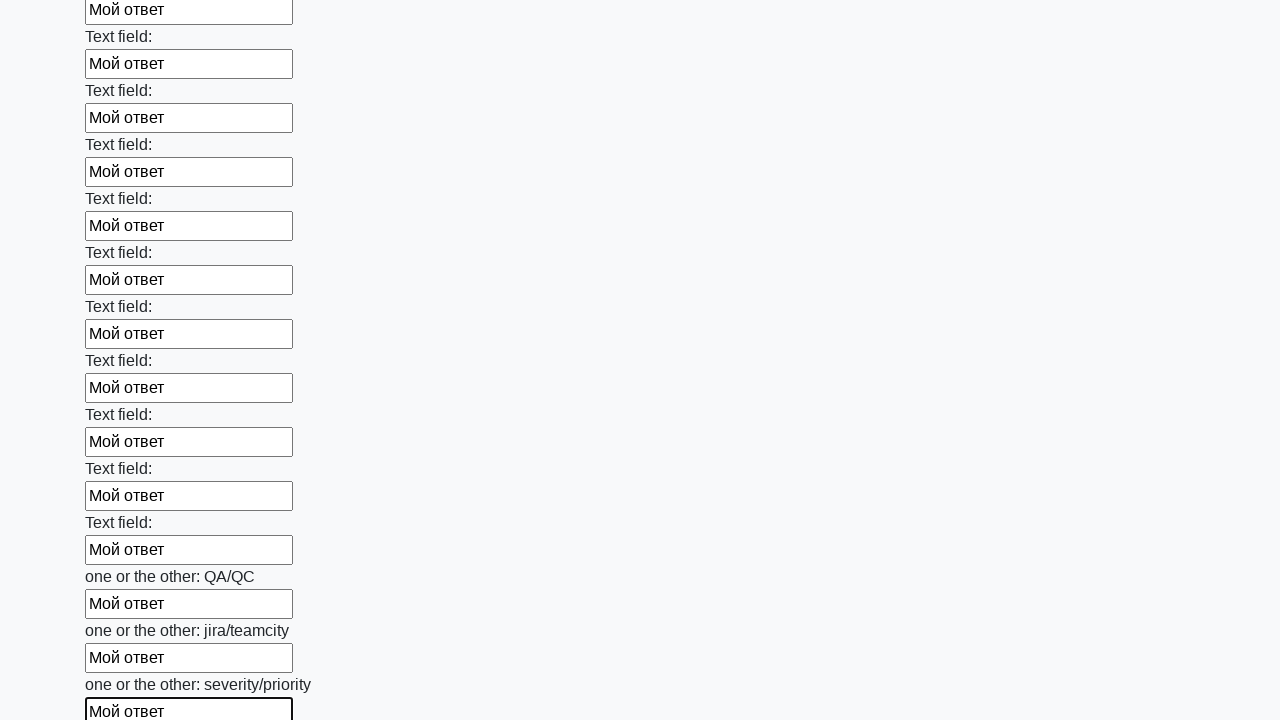

Filled input field with 'Мой ответ' on input >> nth=90
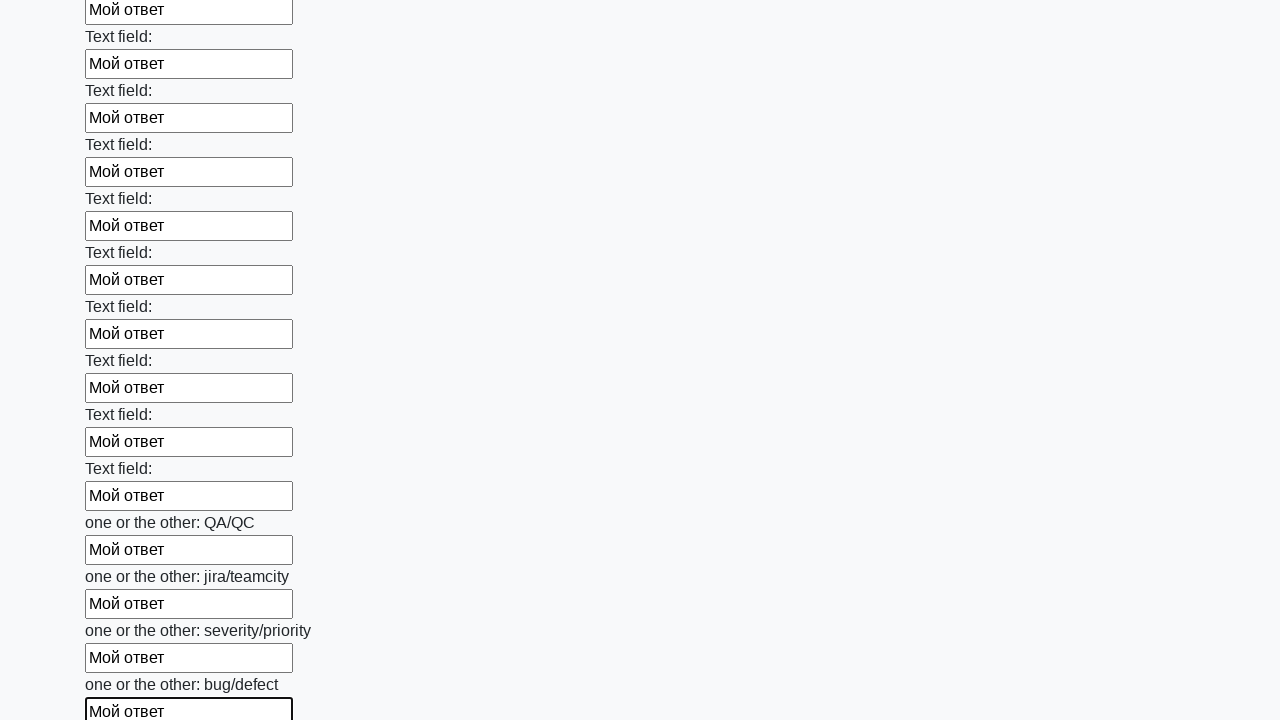

Filled input field with 'Мой ответ' on input >> nth=91
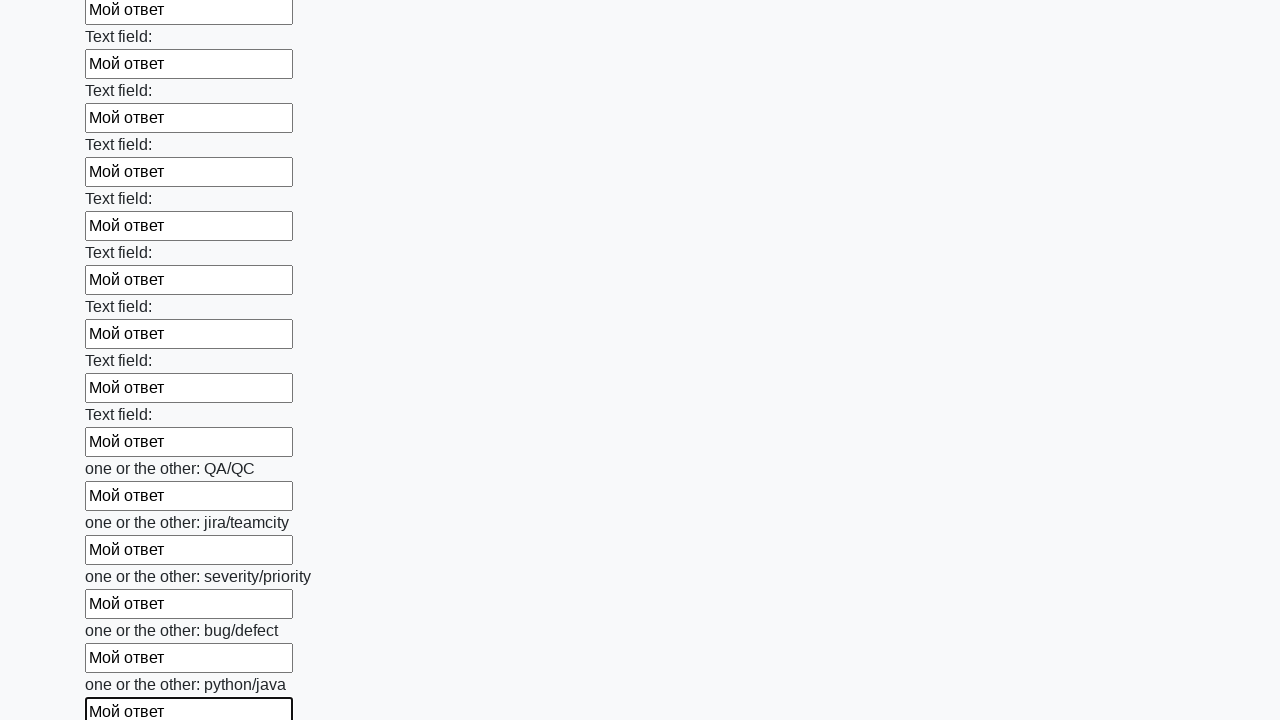

Filled input field with 'Мой ответ' on input >> nth=92
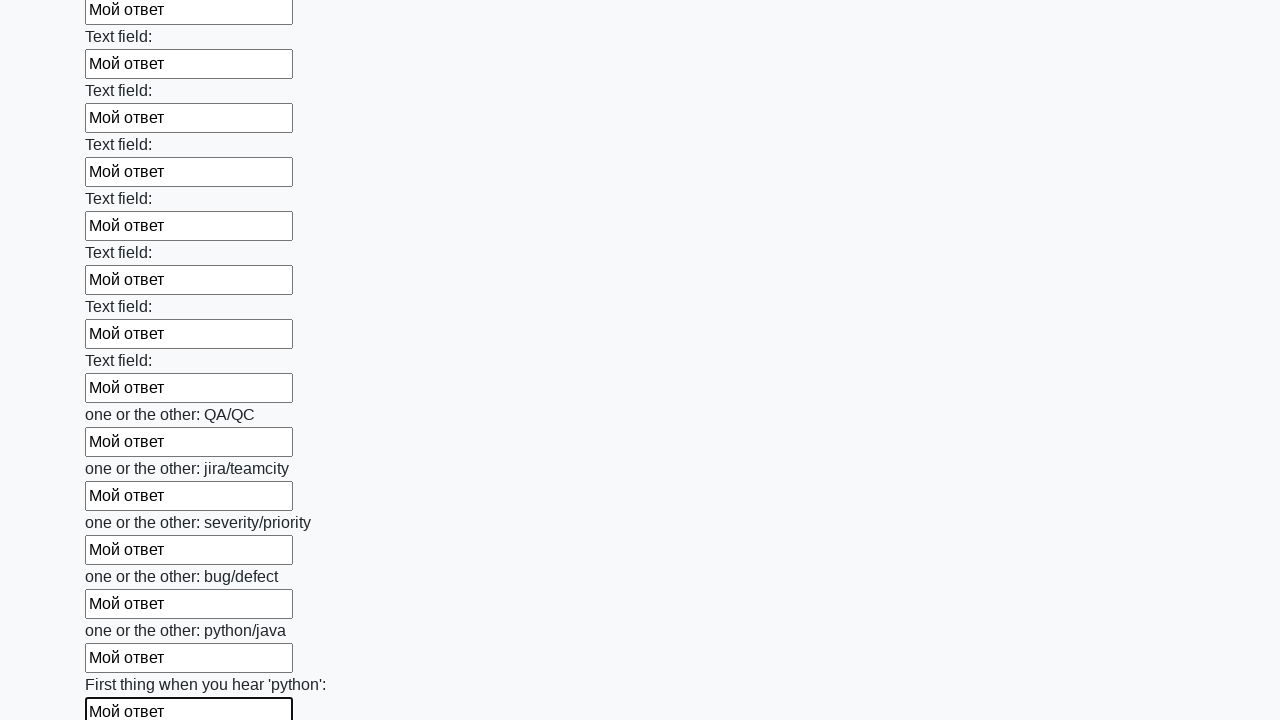

Filled input field with 'Мой ответ' on input >> nth=93
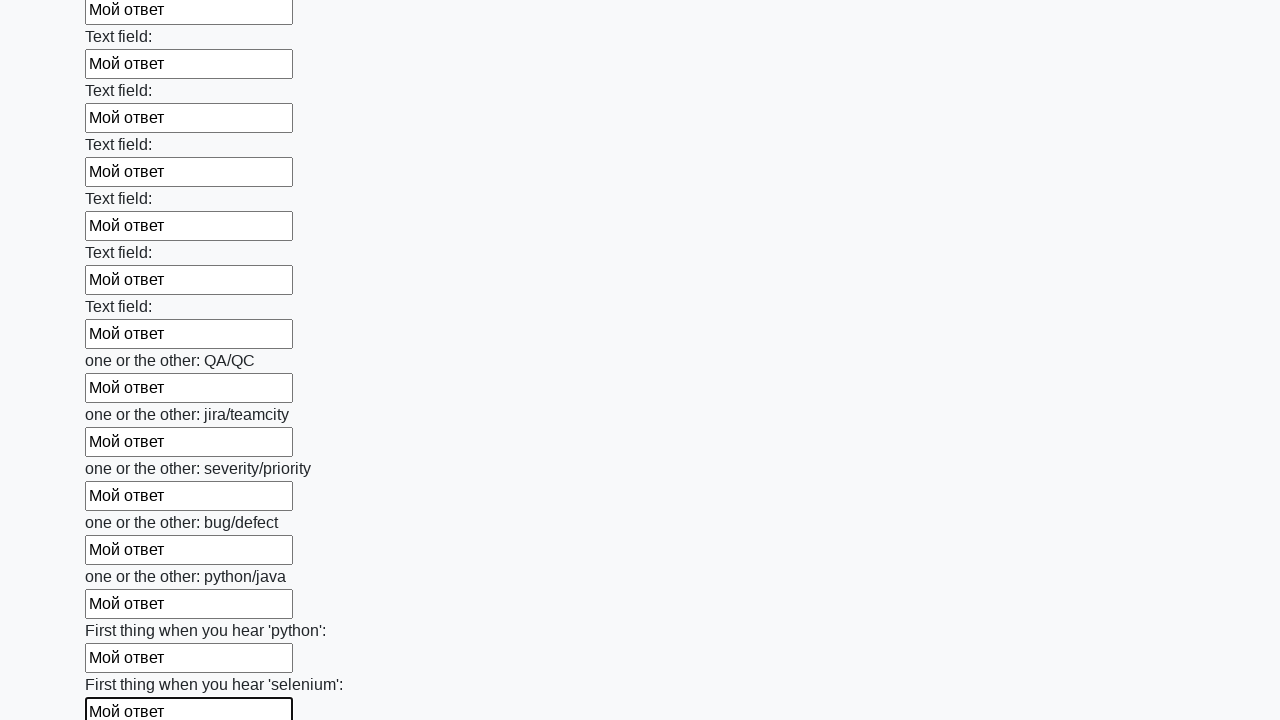

Filled input field with 'Мой ответ' on input >> nth=94
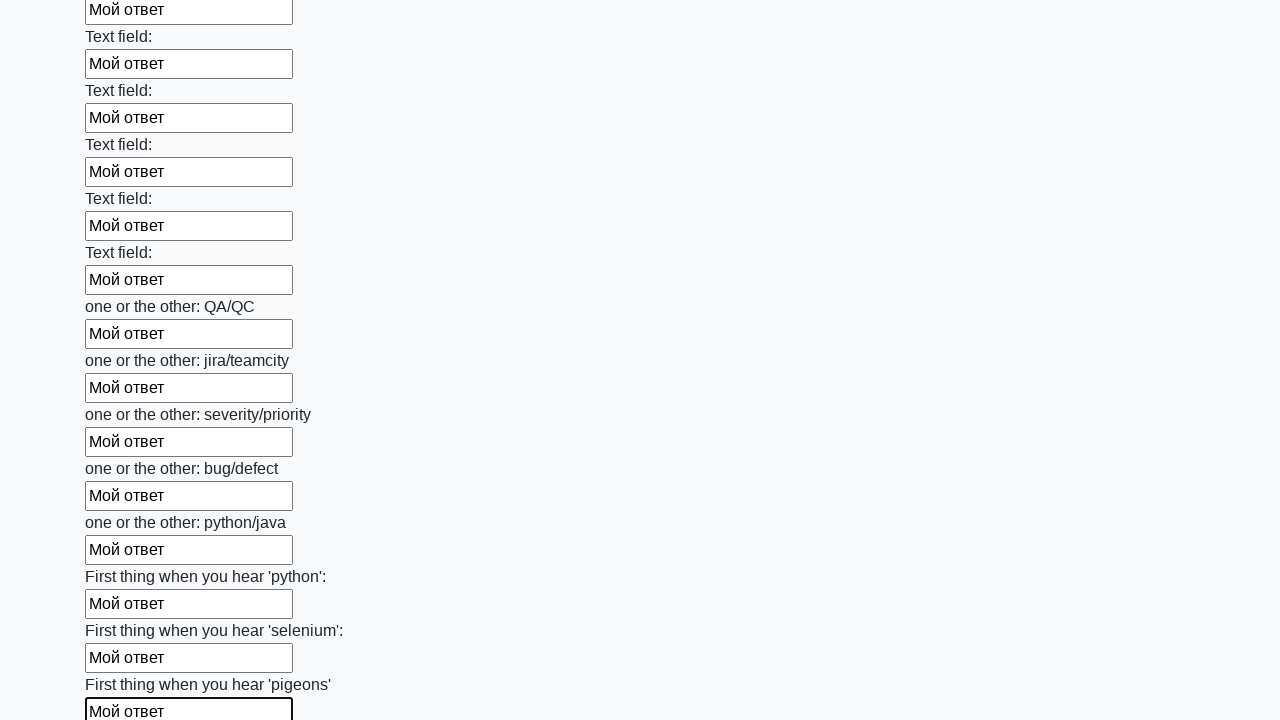

Filled input field with 'Мой ответ' on input >> nth=95
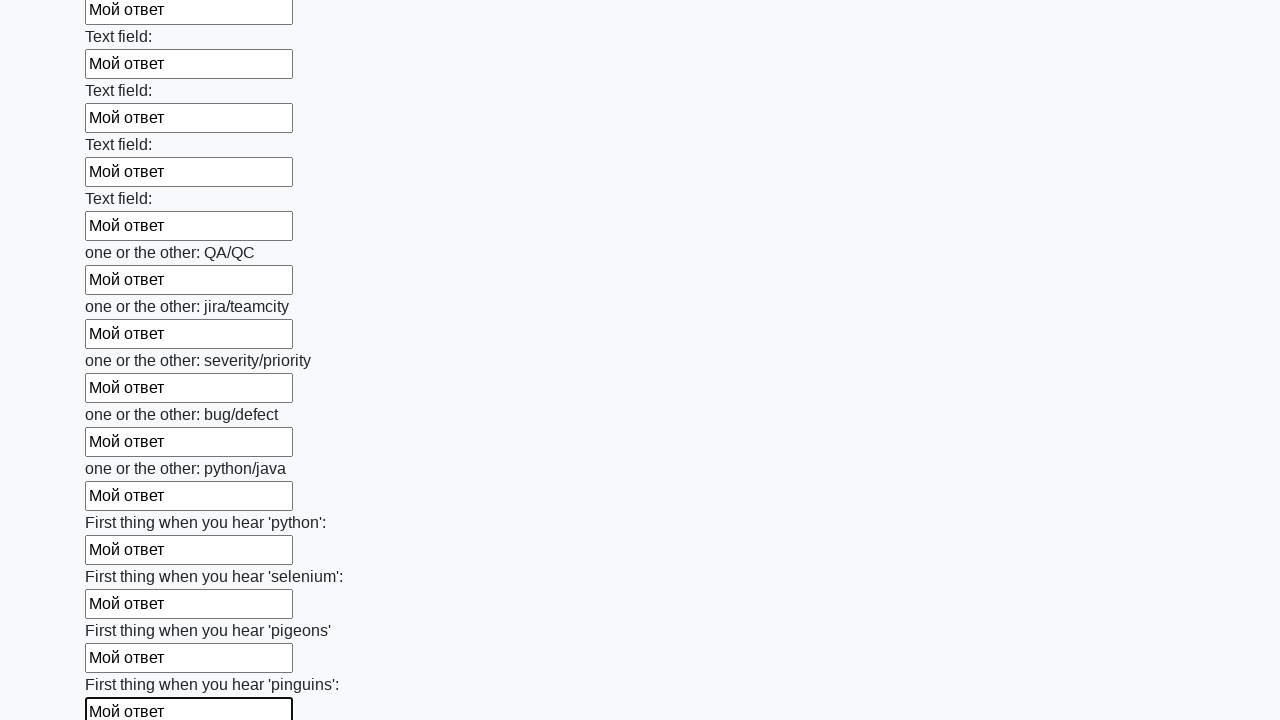

Filled input field with 'Мой ответ' on input >> nth=96
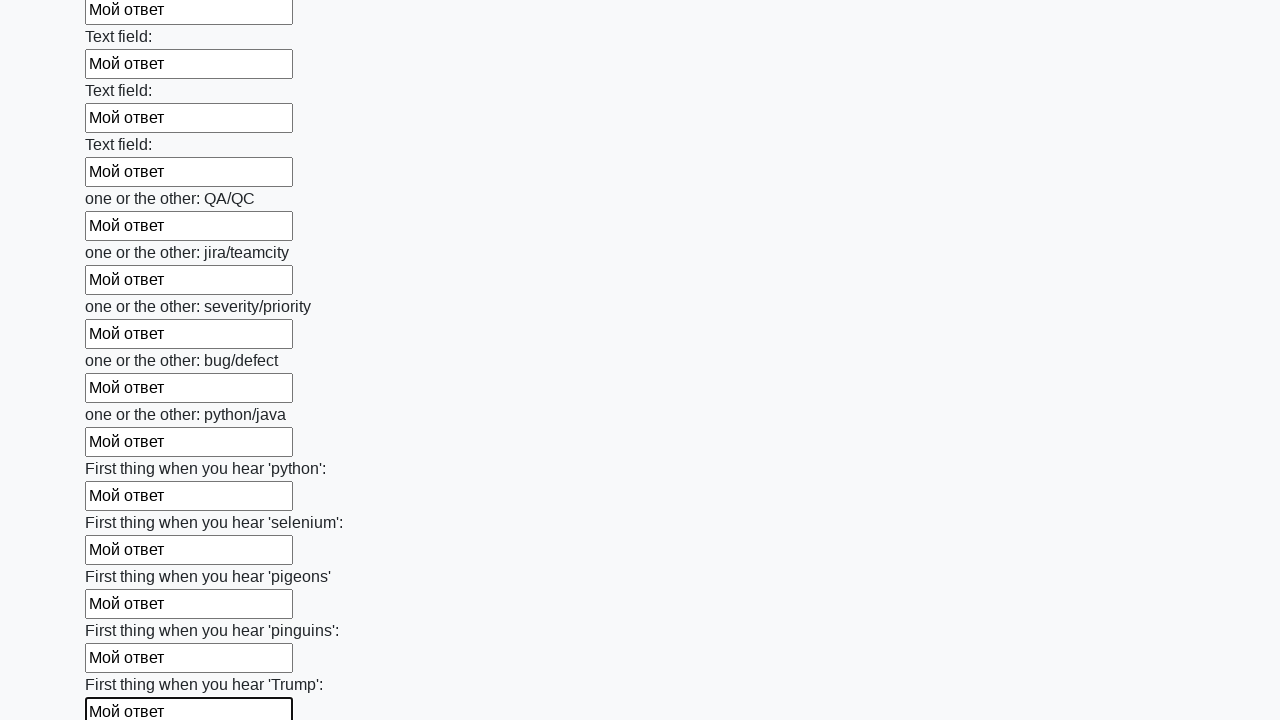

Filled input field with 'Мой ответ' on input >> nth=97
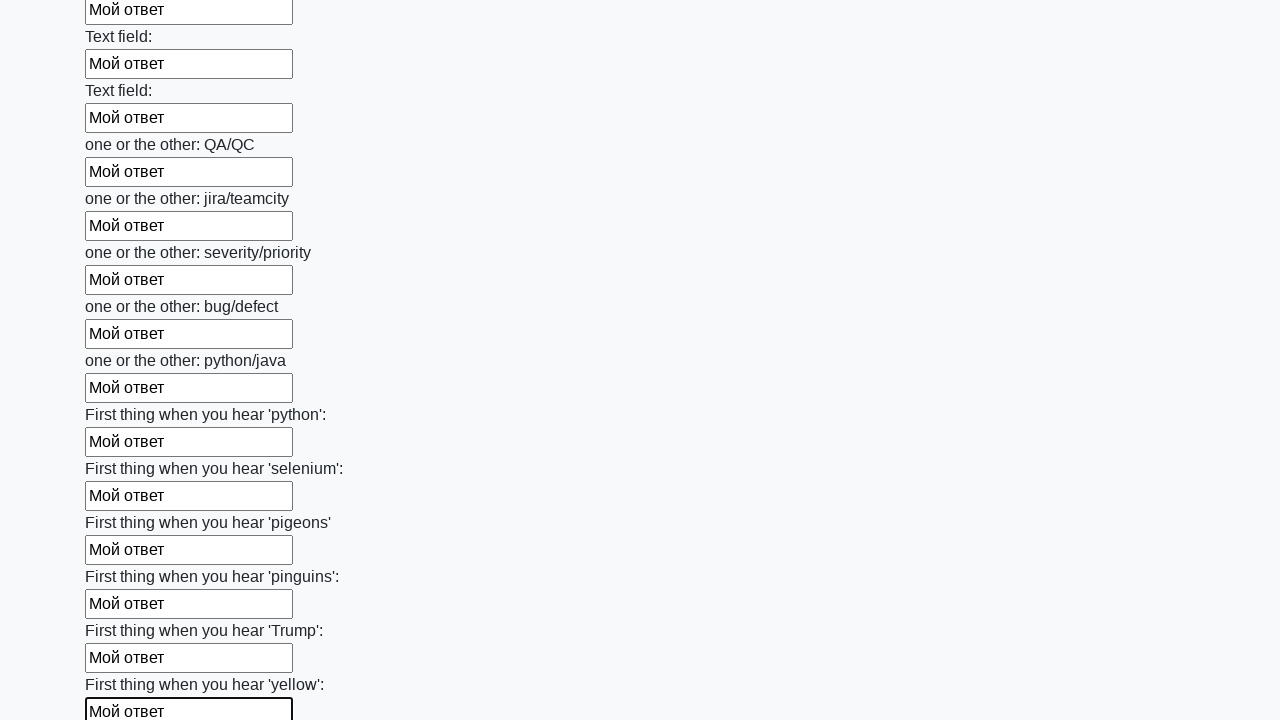

Filled input field with 'Мой ответ' on input >> nth=98
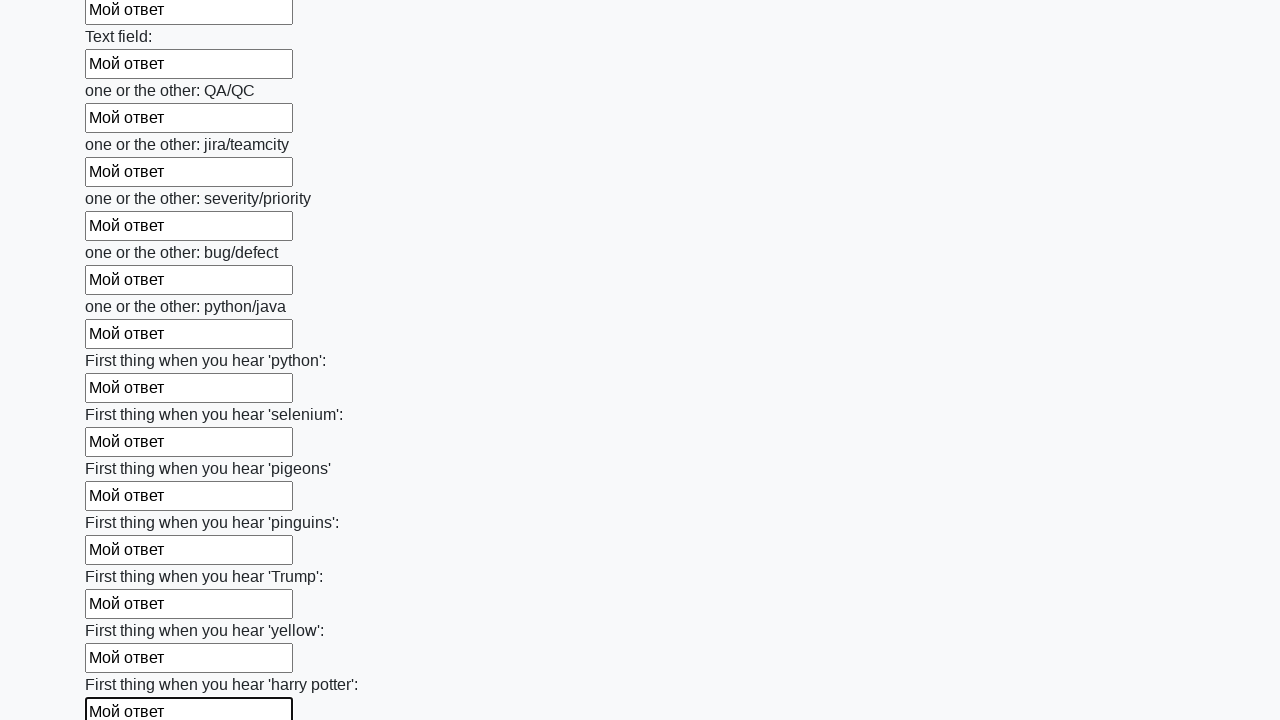

Filled input field with 'Мой ответ' on input >> nth=99
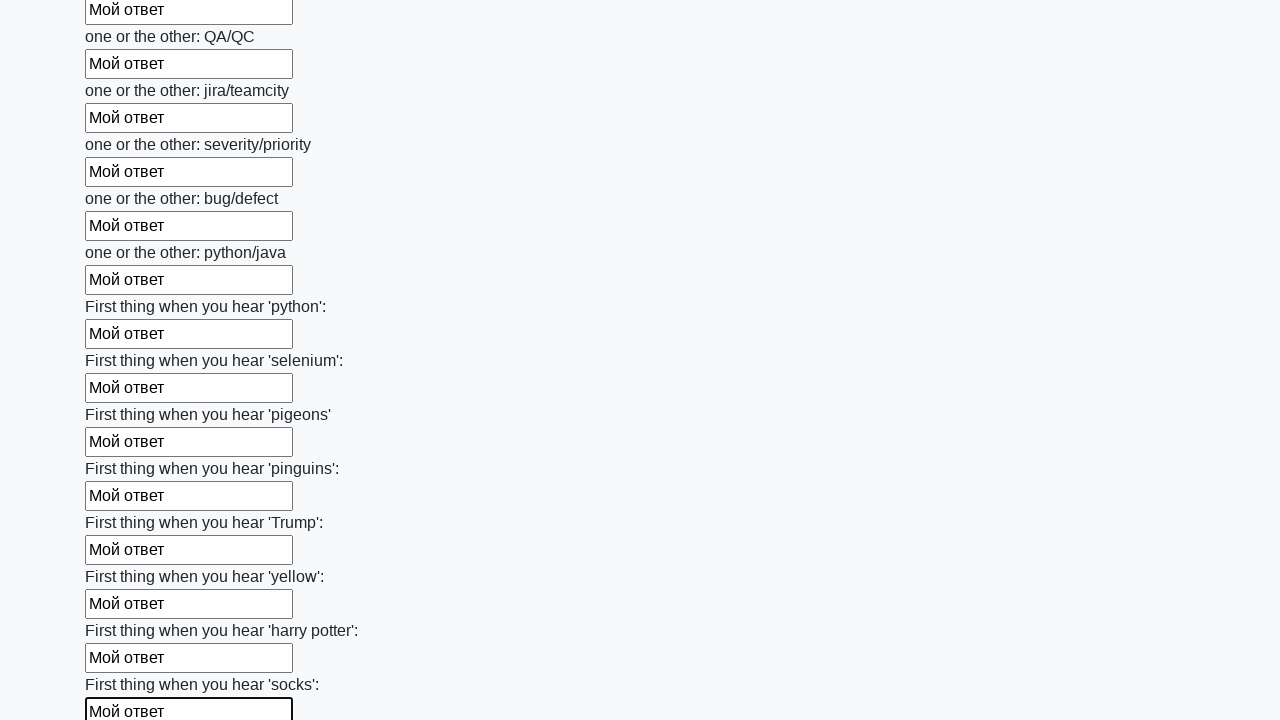

Clicked the submit button at (123, 611) on button.btn
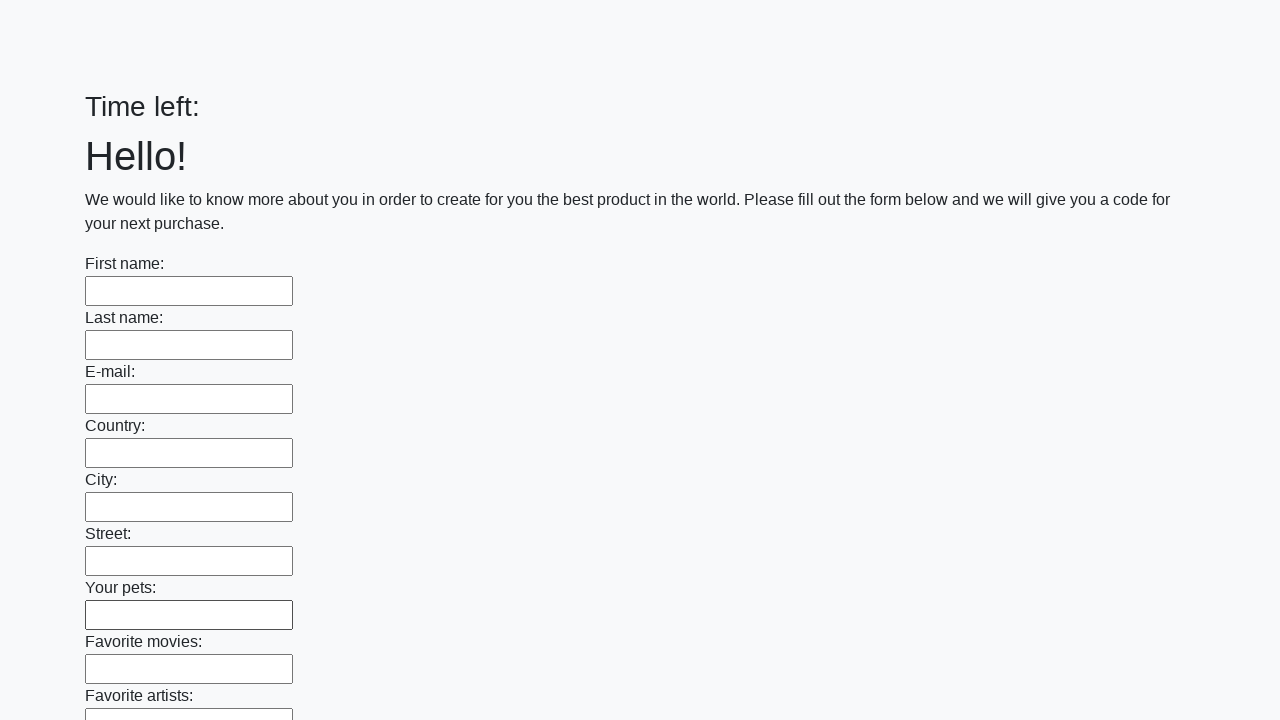

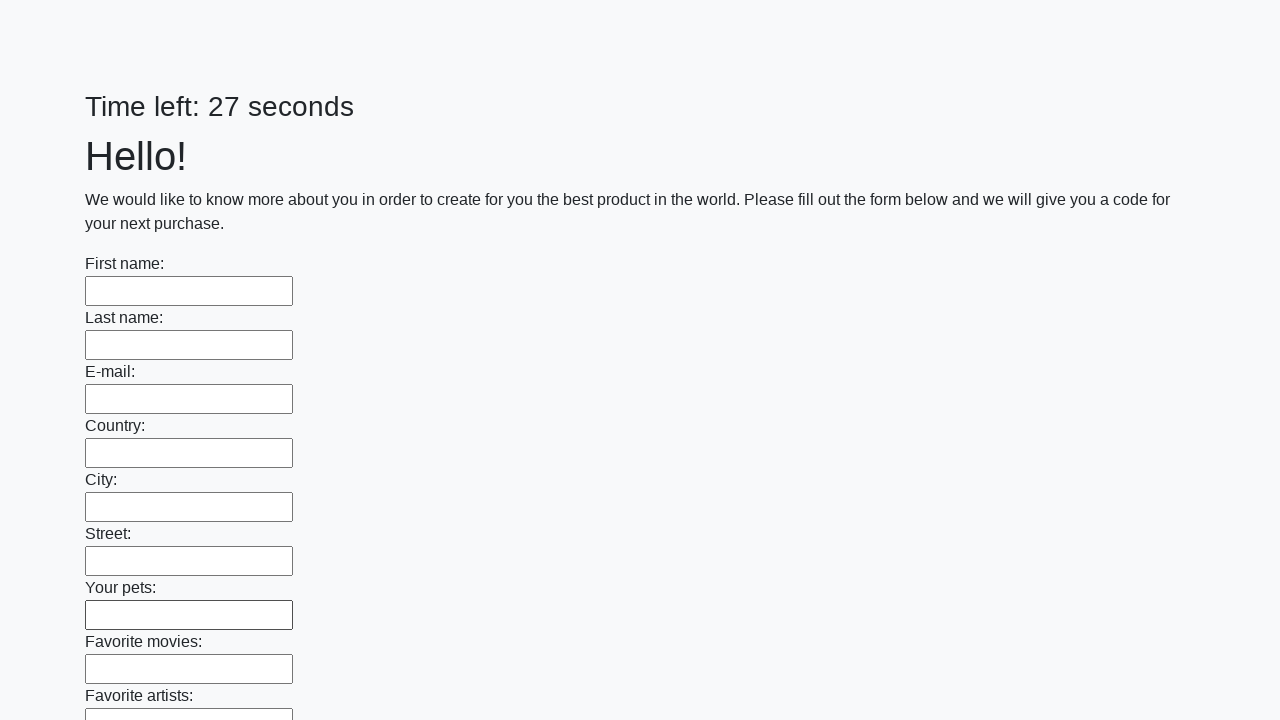